Tests e-commerce add-to-cart functionality by iterating through products, viewing their details, and adding each one to the shopping cart

Starting URL: https://www.demoblaze.com/

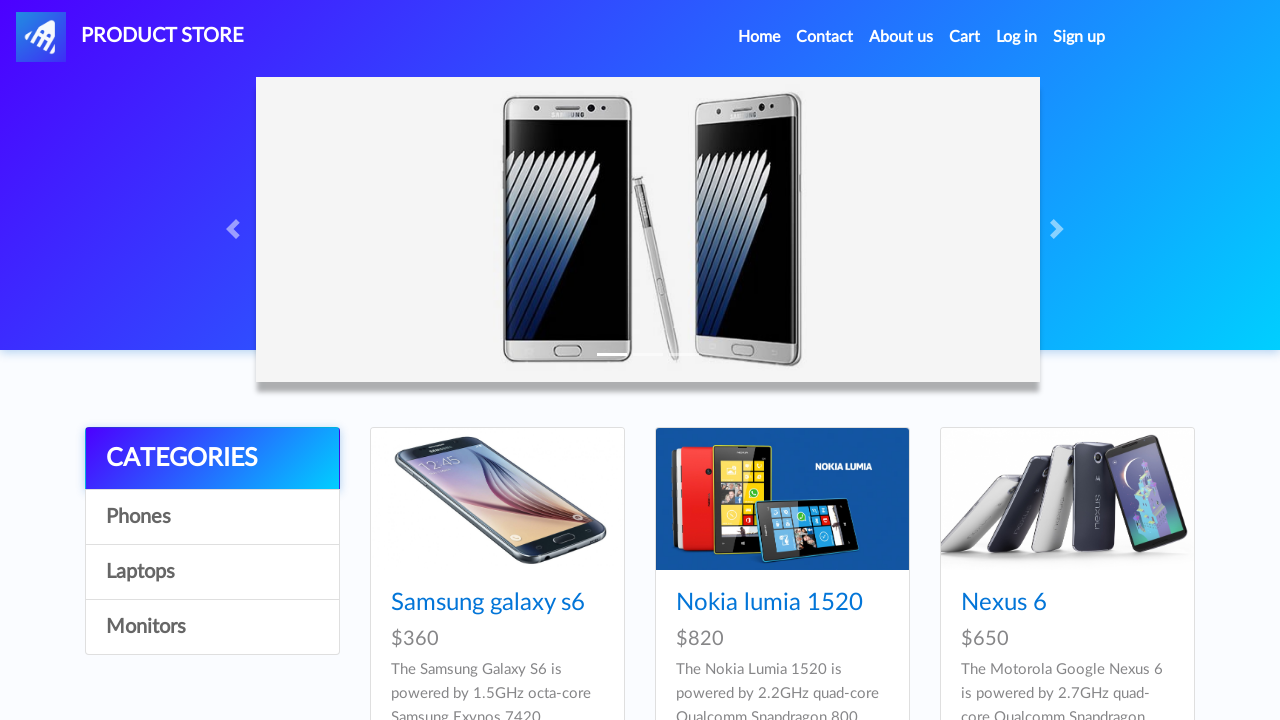

Waited for product links to load
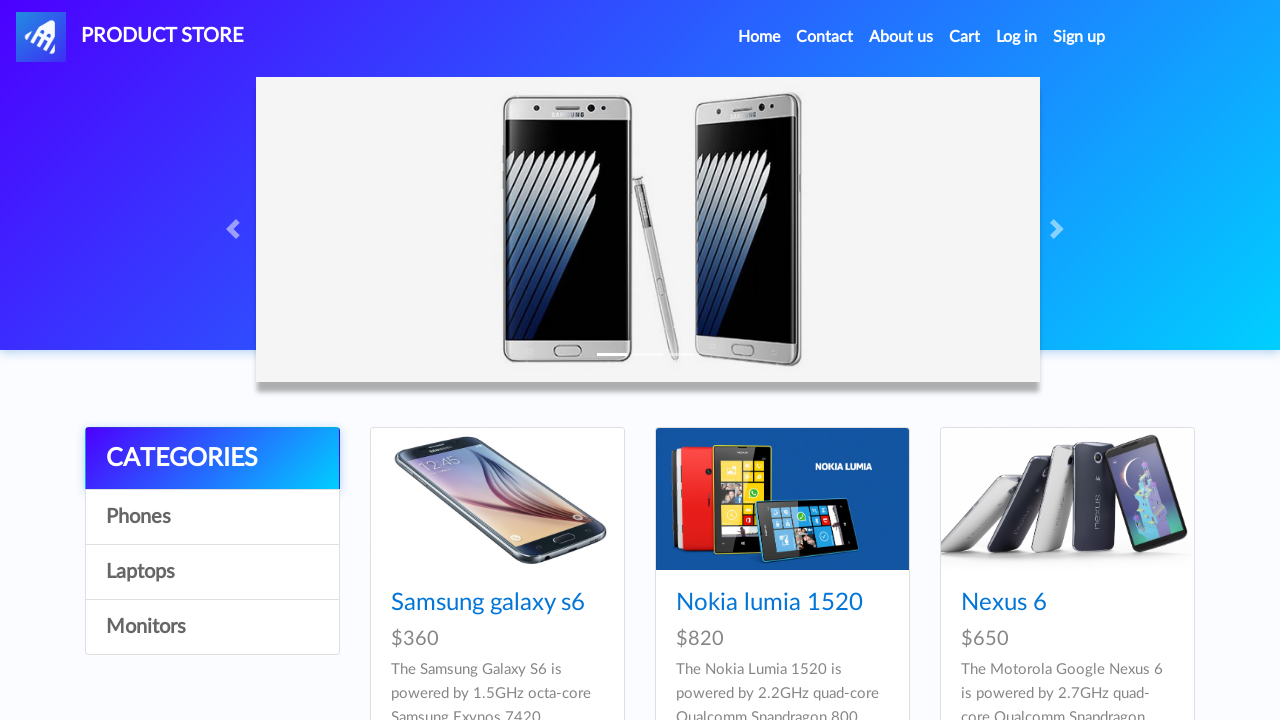

Retrieved all product links from the page
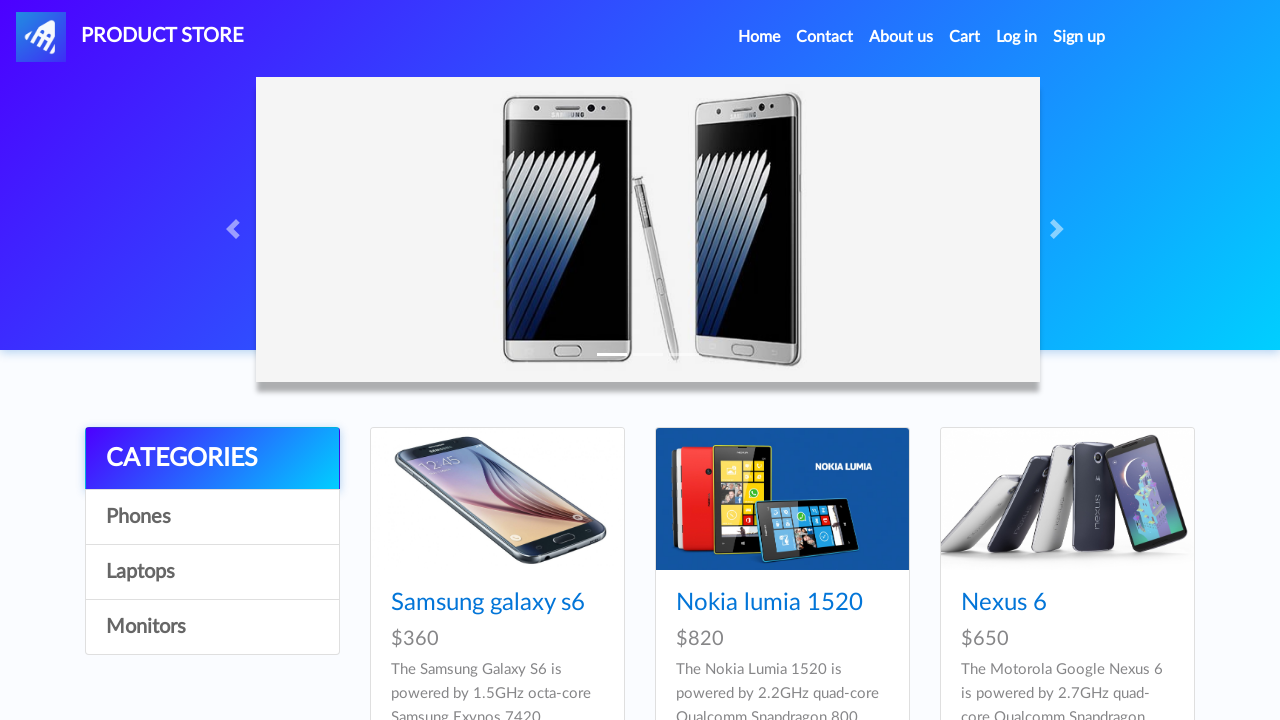

Found 9 products to process
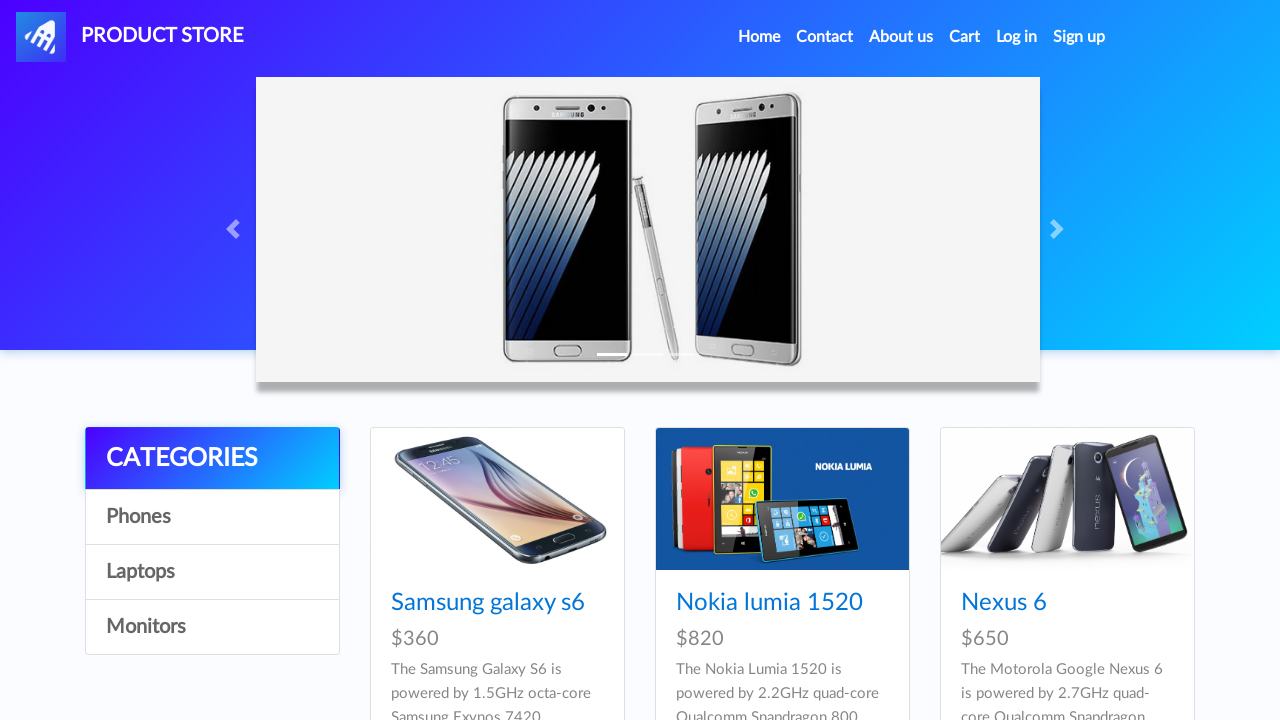

Re-fetched product links for iteration 1 of 9
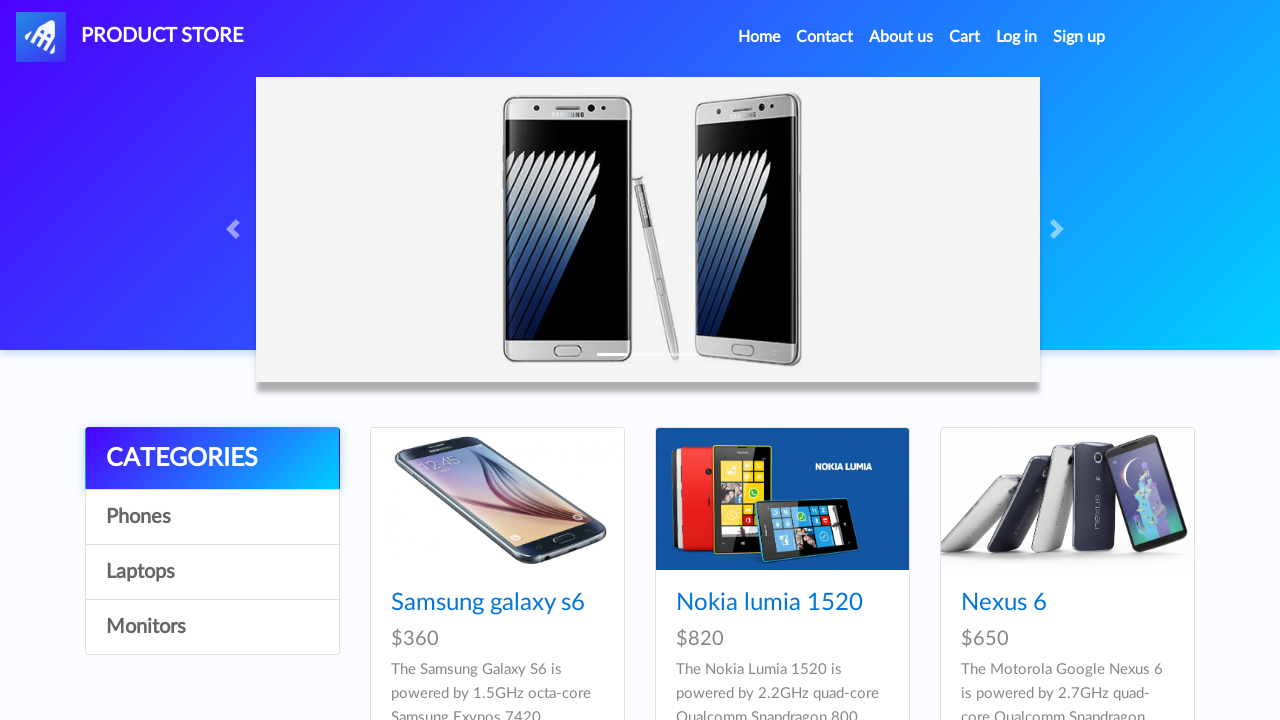

Clicked on product 1 to view details at (488, 603) on .hrefch >> nth=0
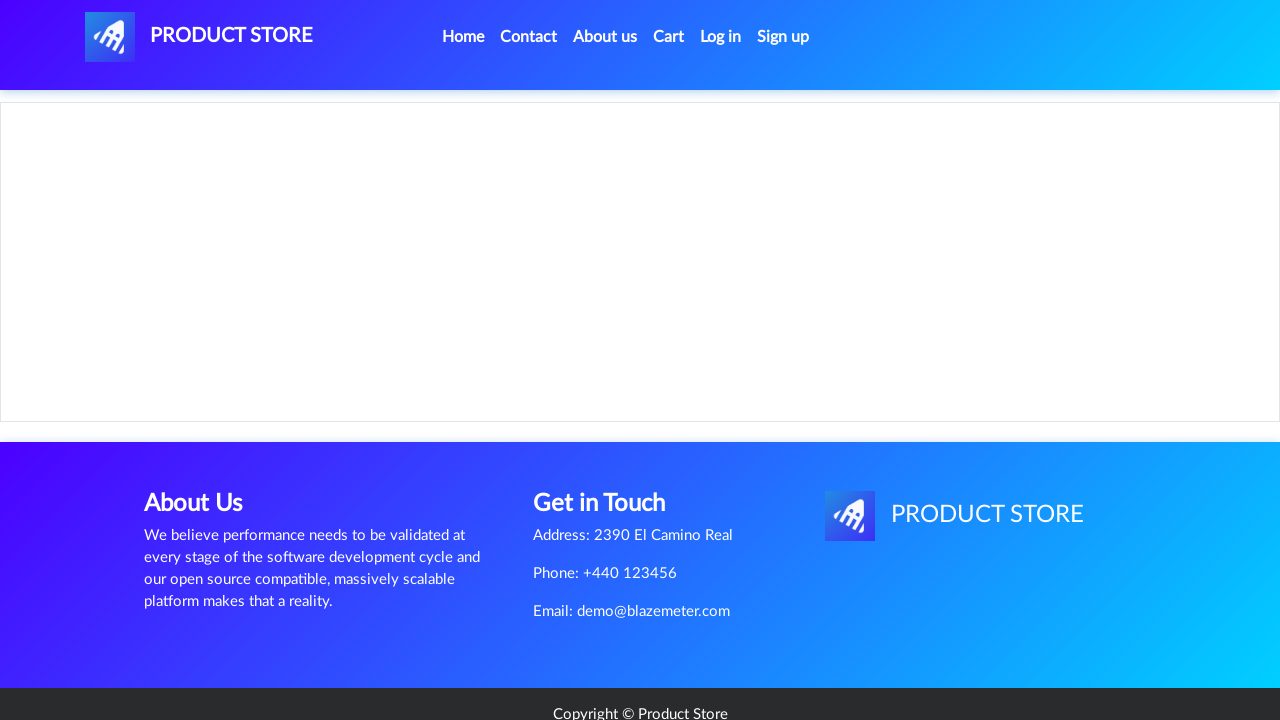

Waited for product name to load
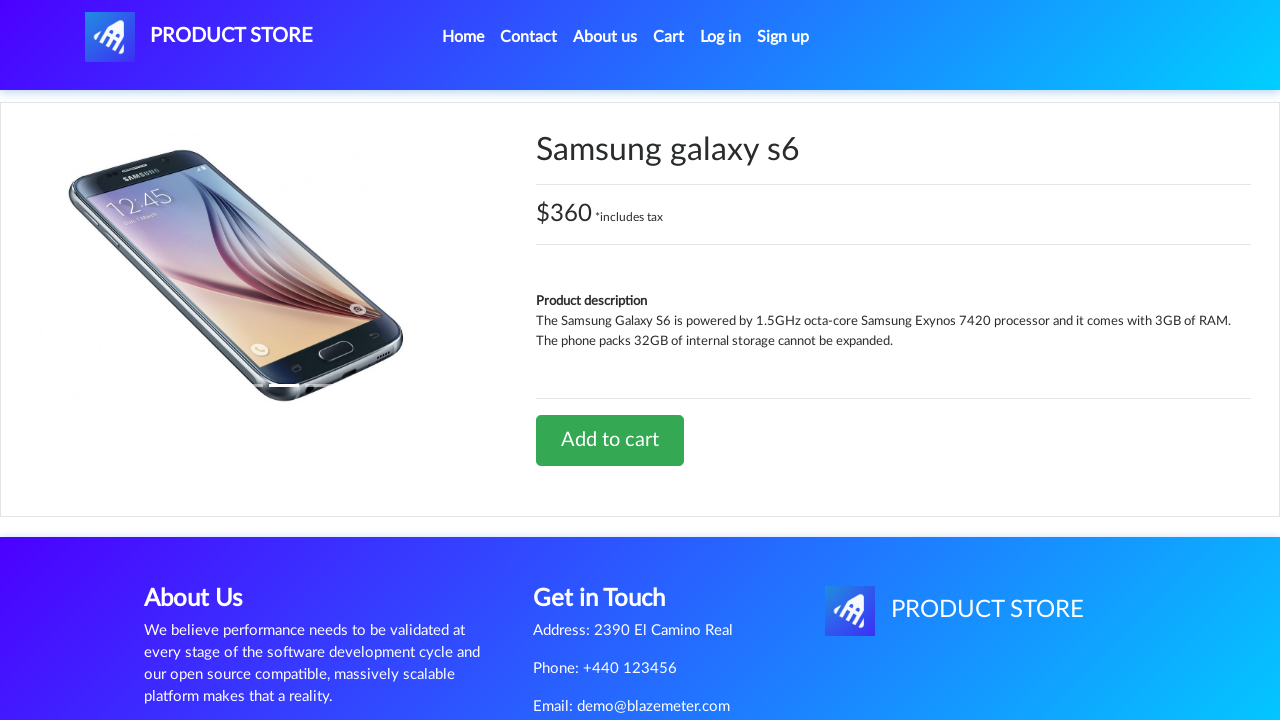

Waited for product price to load
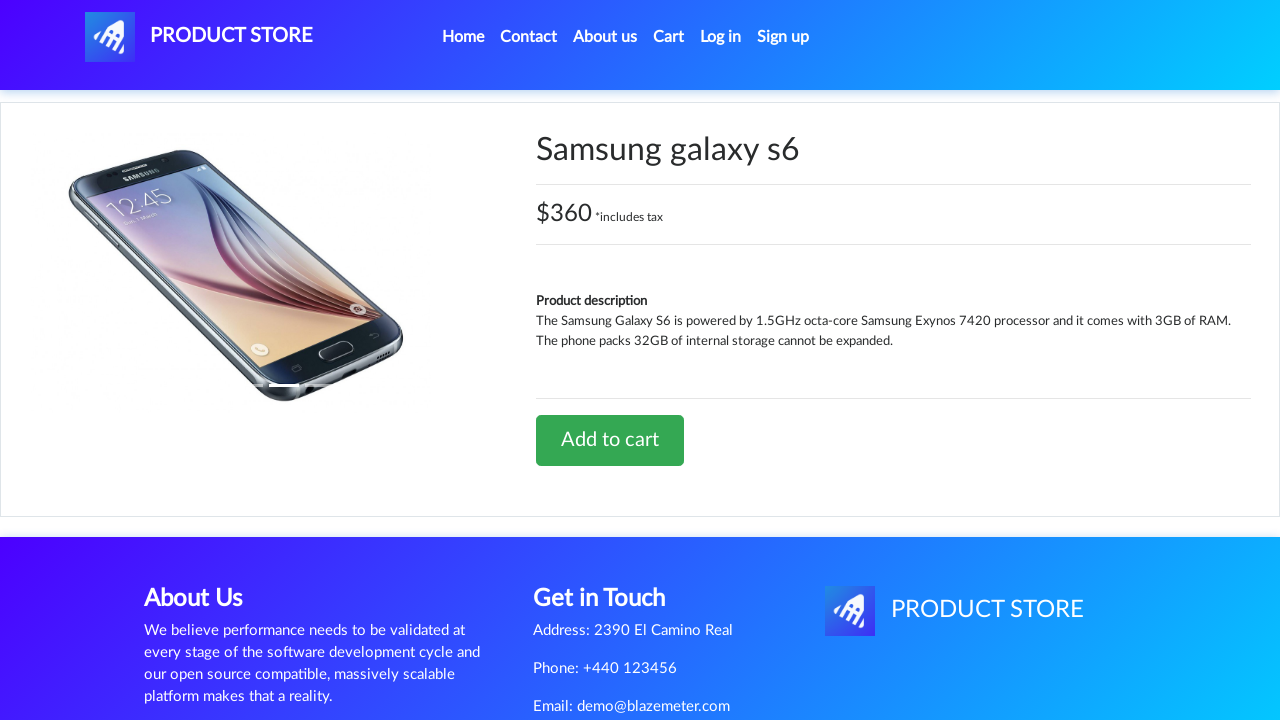

Clicked 'Add to cart' button for product 1 at (610, 440) on xpath=//a[contains(text(),'Add to cart')]
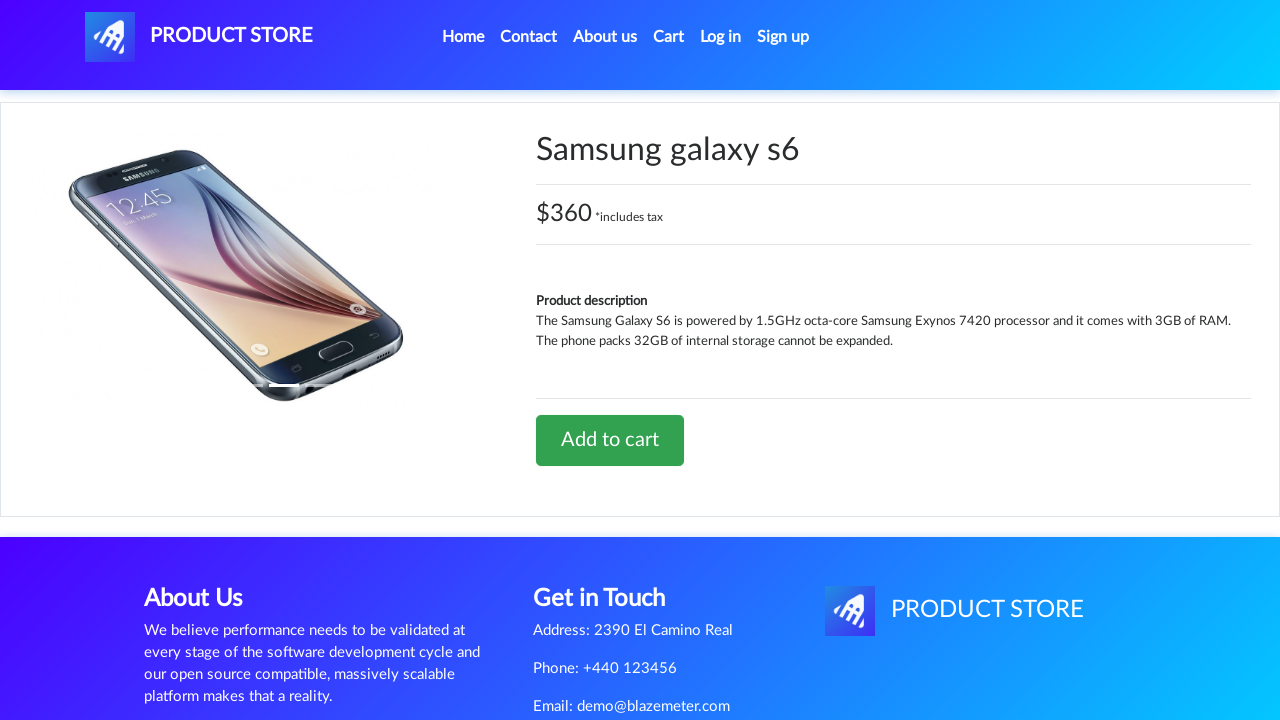

Set up dialog handler and accepted confirmation alert
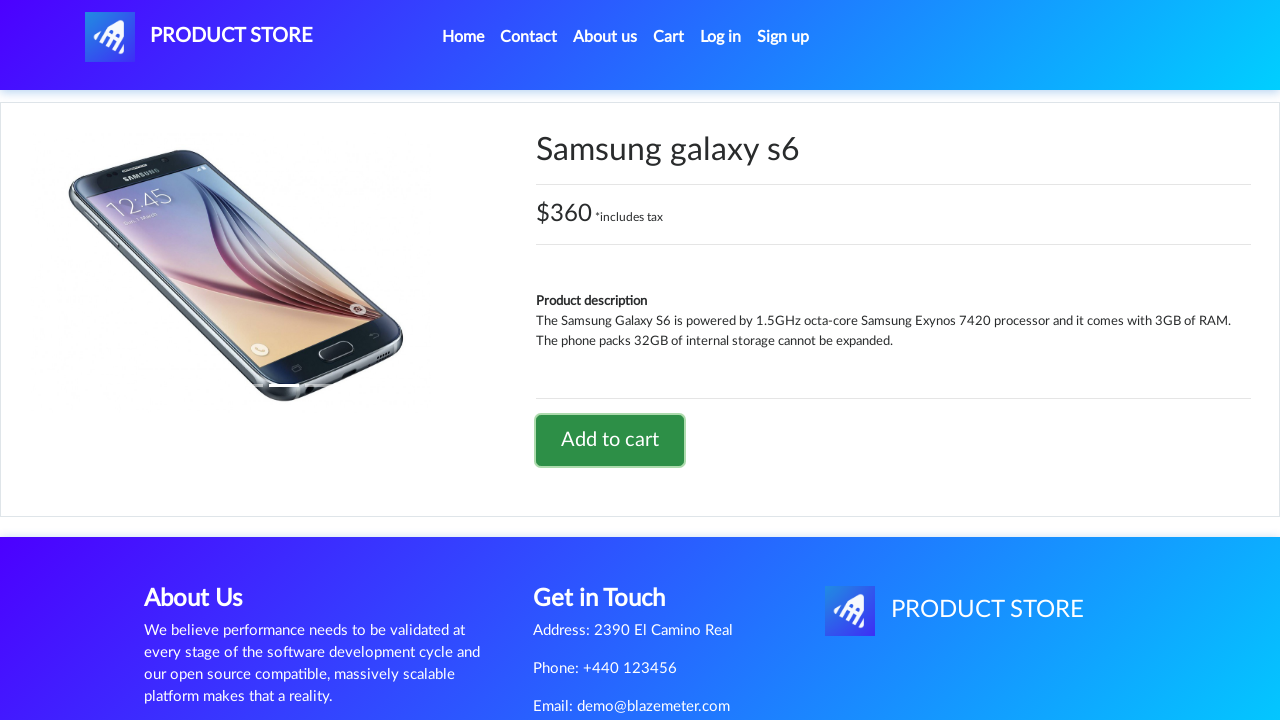

Navigated back one page
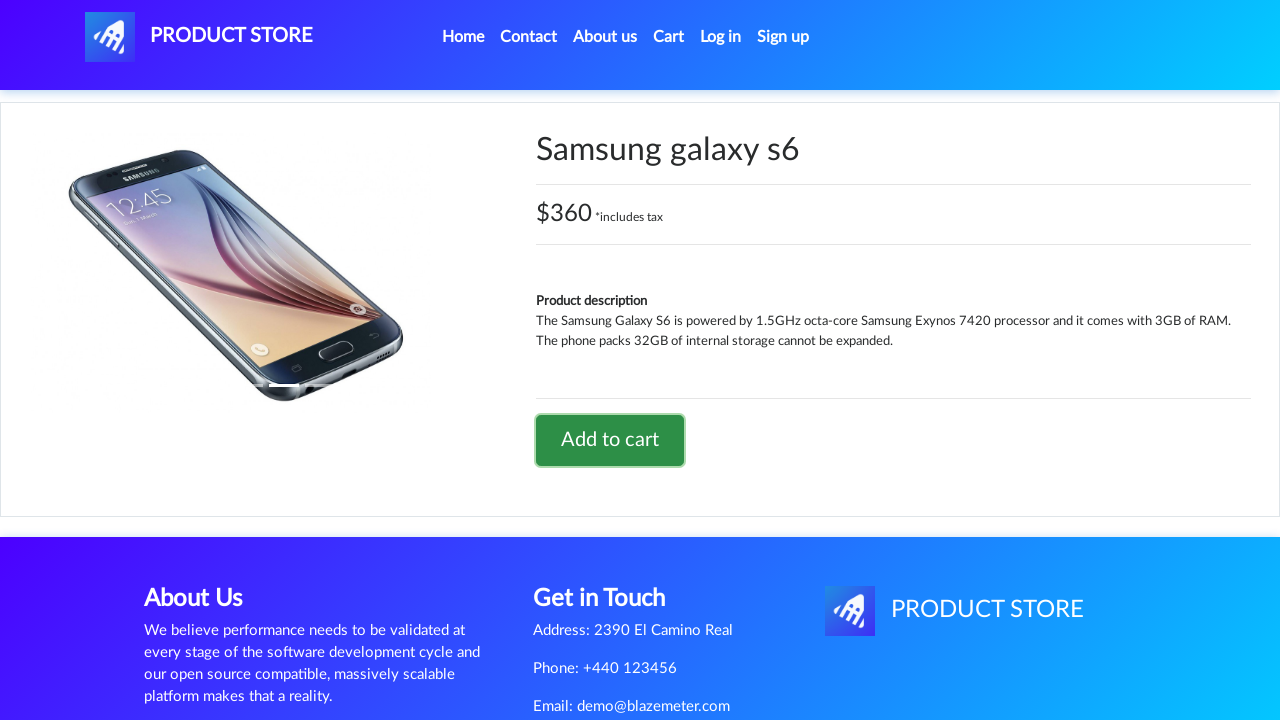

Navigated back to product list
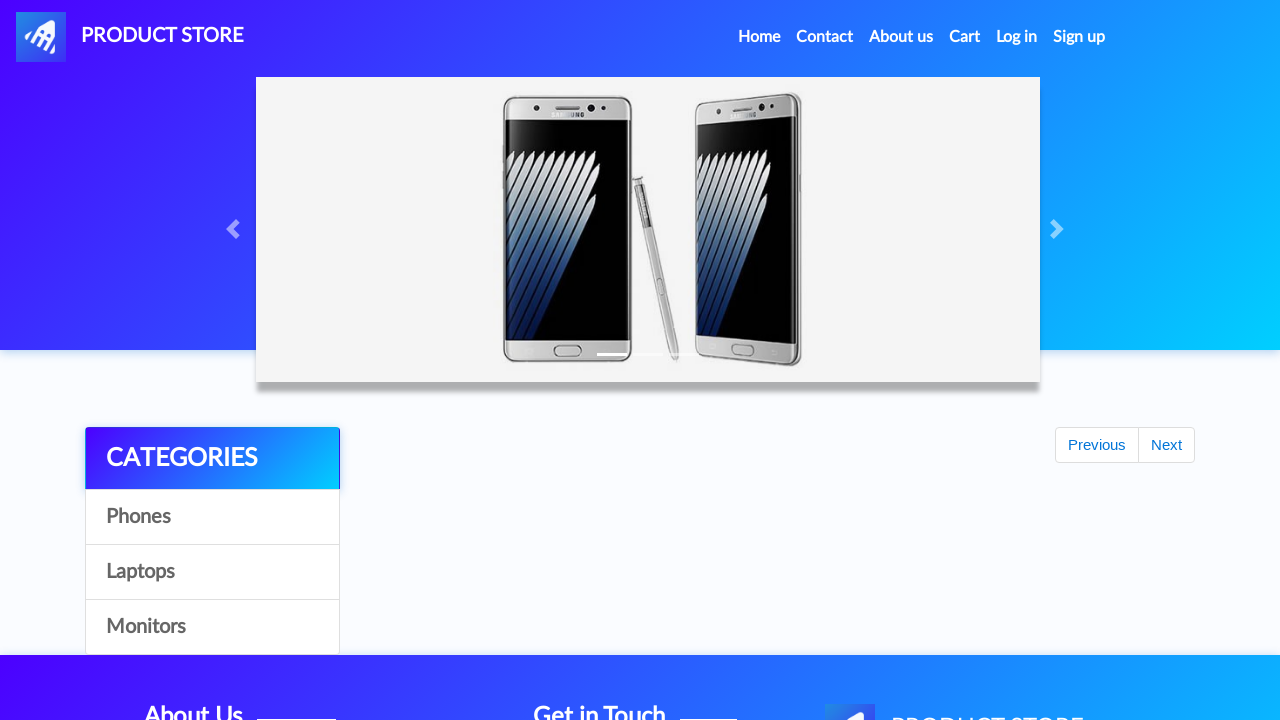

Waited for page to stabilize
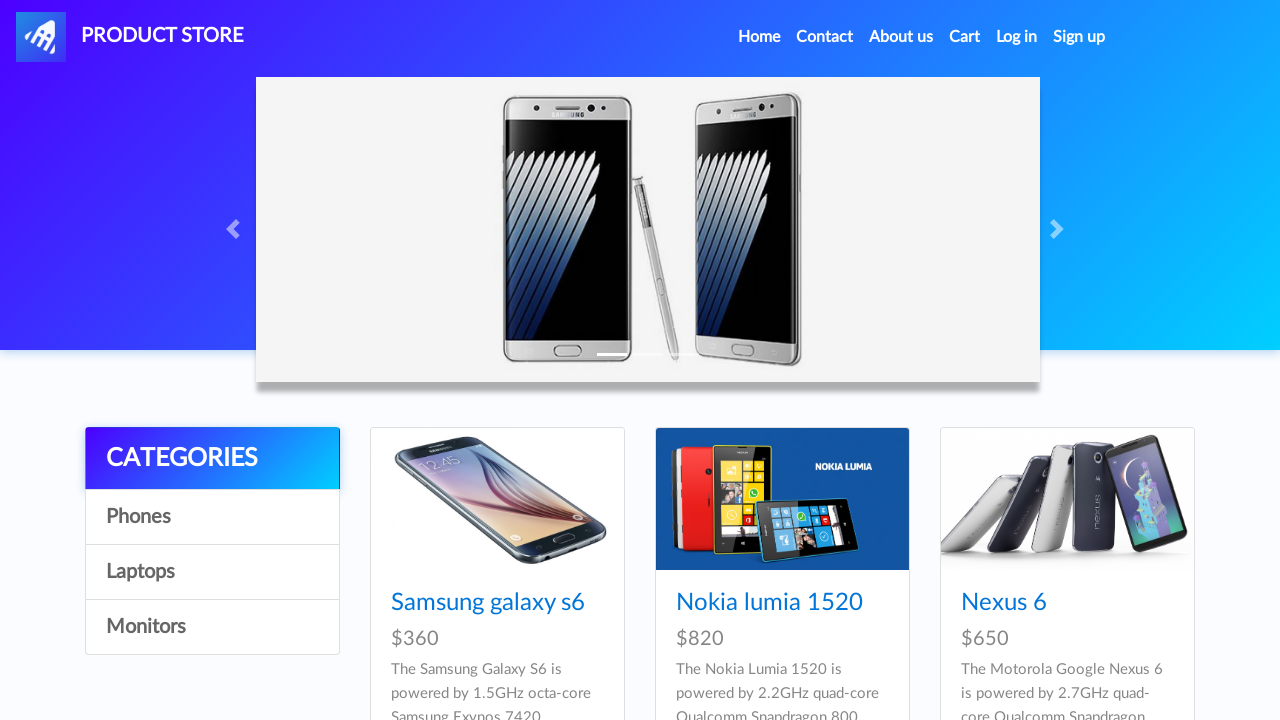

Re-fetched product links for iteration 2 of 9
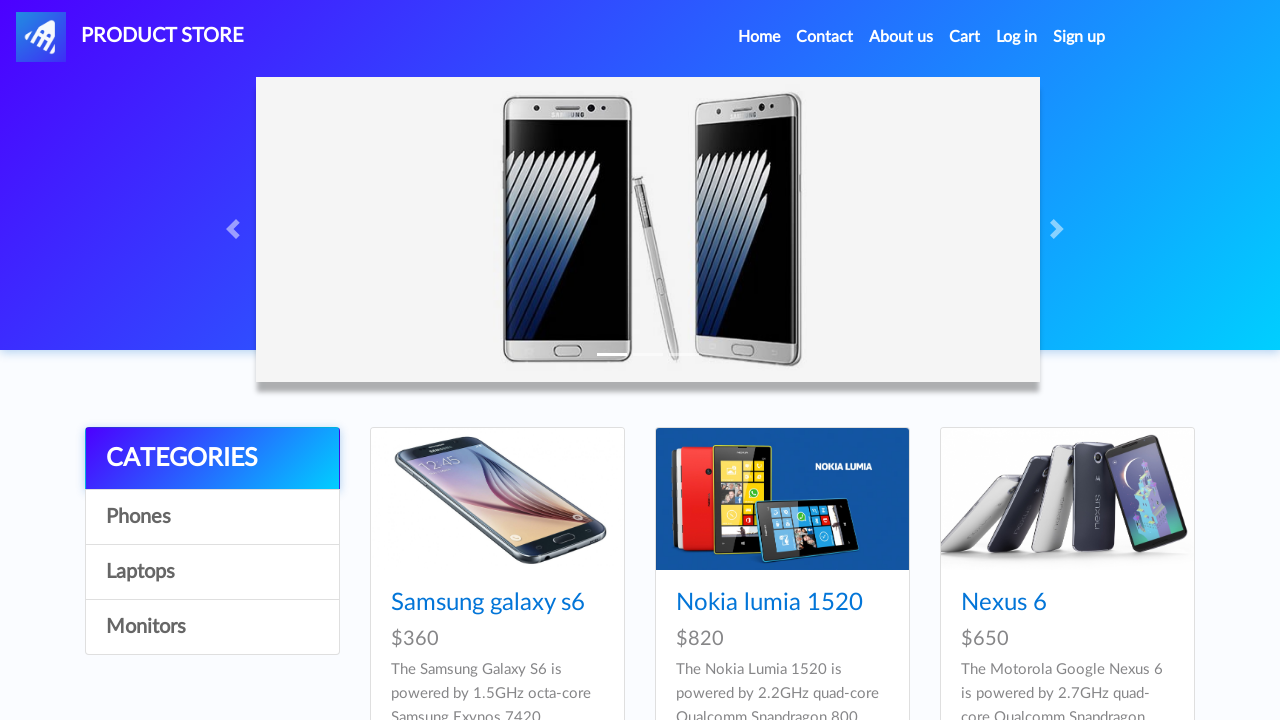

Clicked on product 2 to view details at (769, 603) on .hrefch >> nth=1
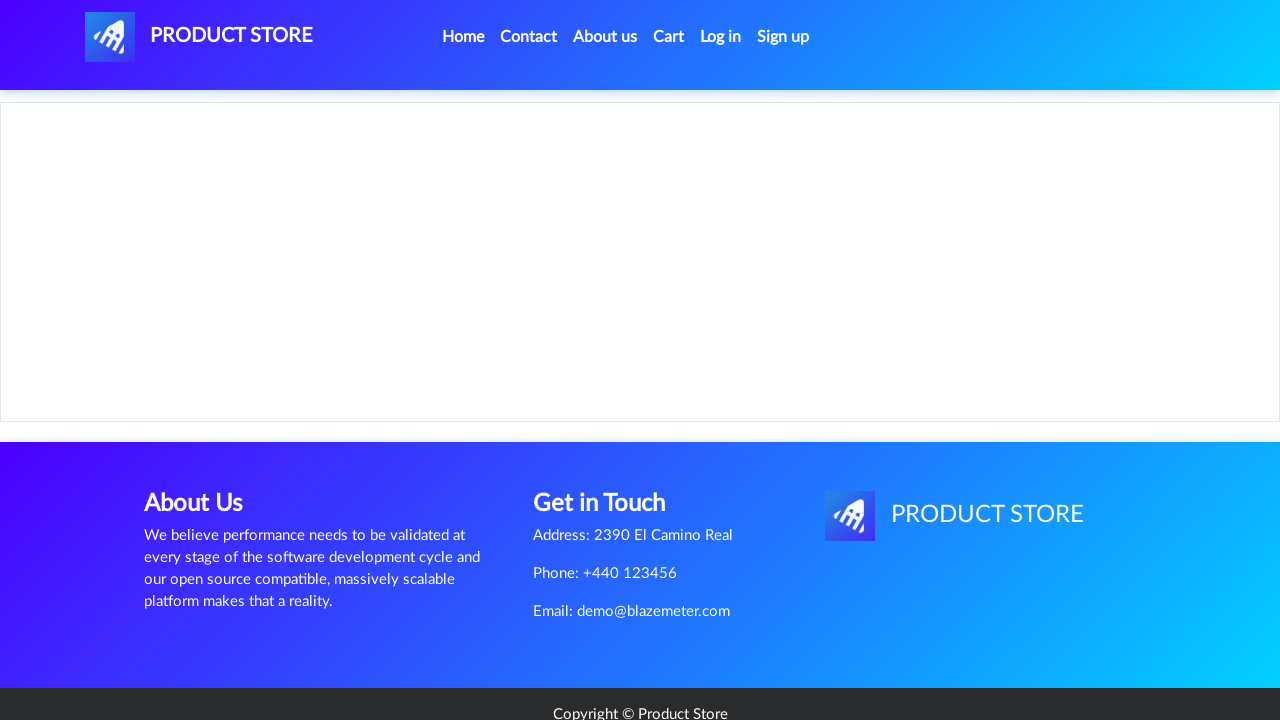

Waited for product name to load
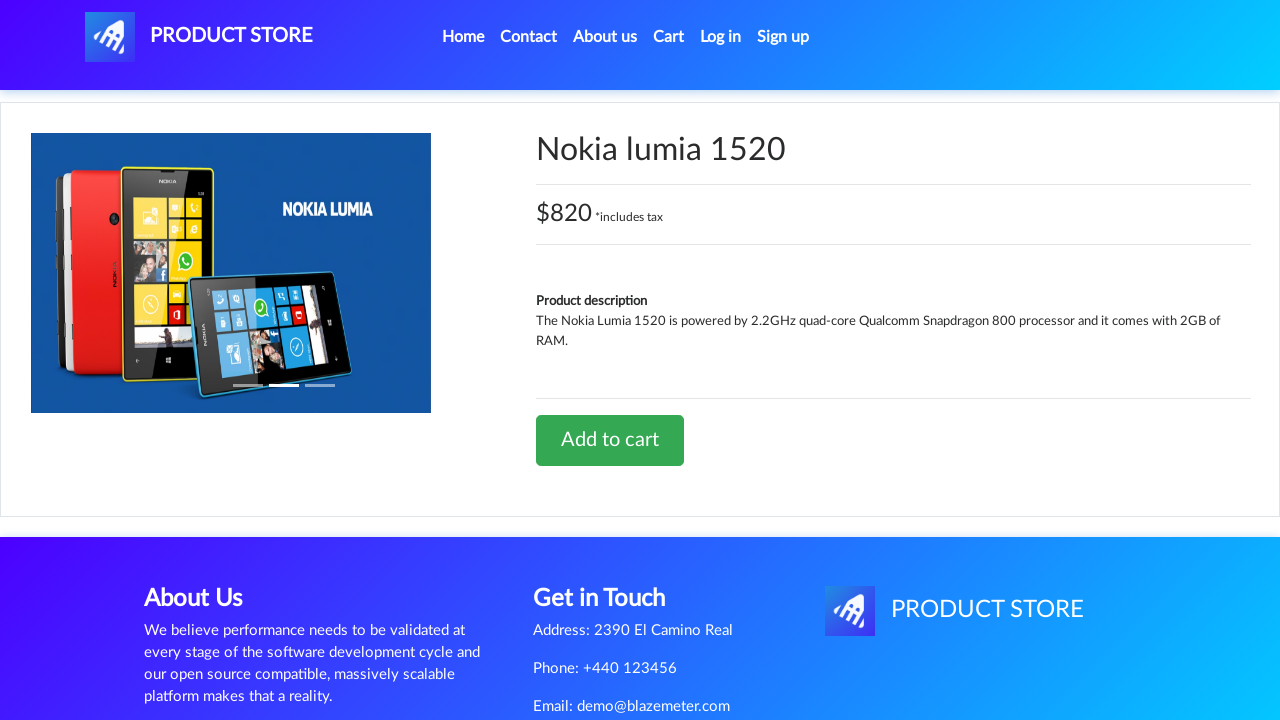

Waited for product price to load
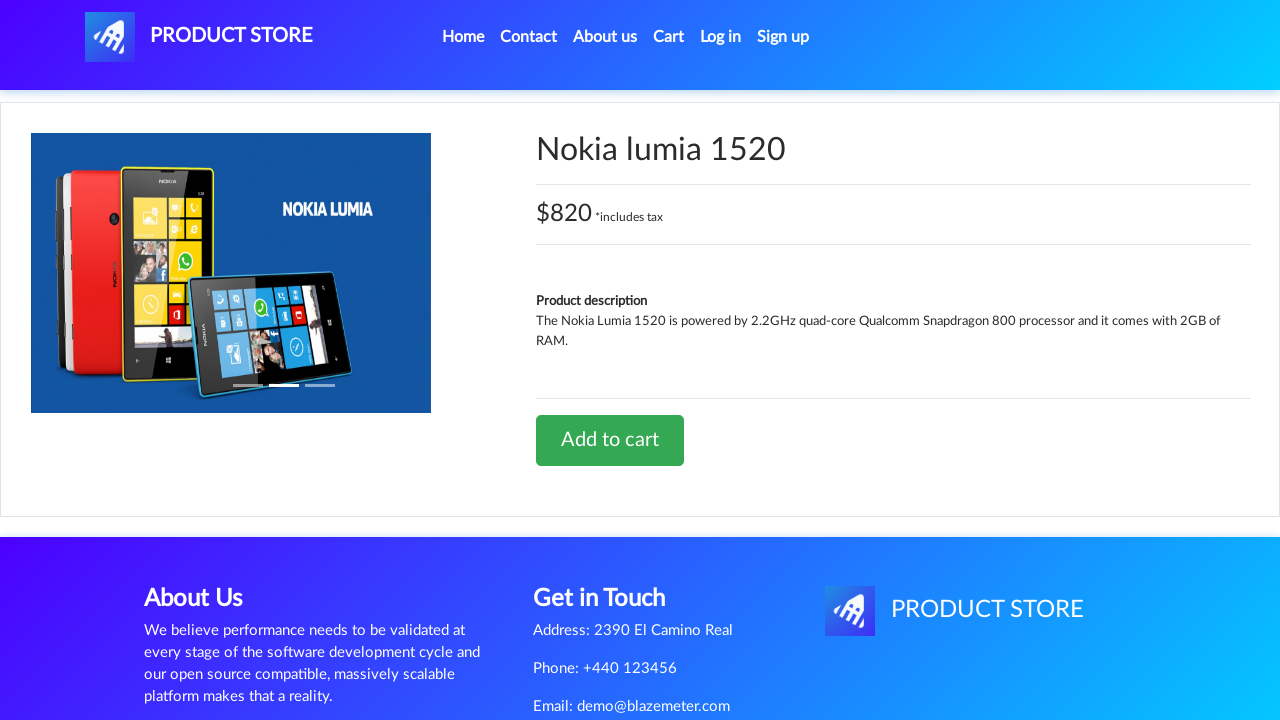

Clicked 'Add to cart' button for product 2 at (610, 440) on xpath=//a[contains(text(),'Add to cart')]
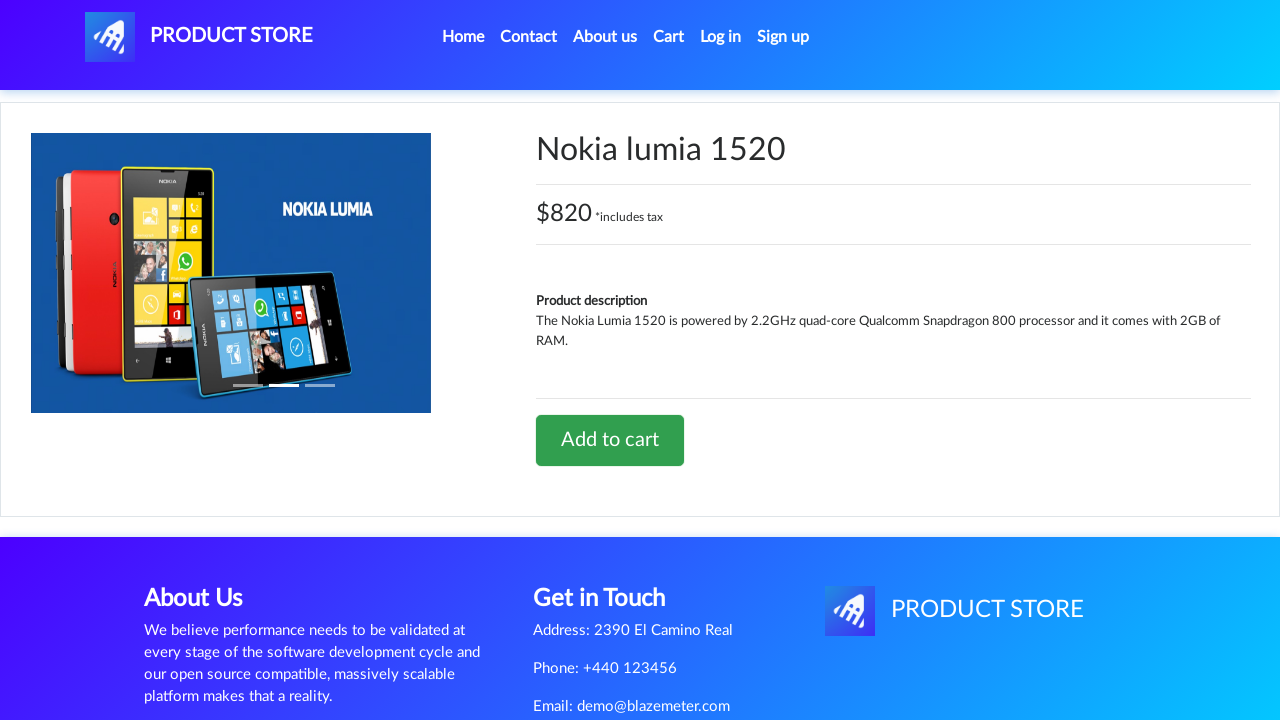

Set up dialog handler and accepted confirmation alert
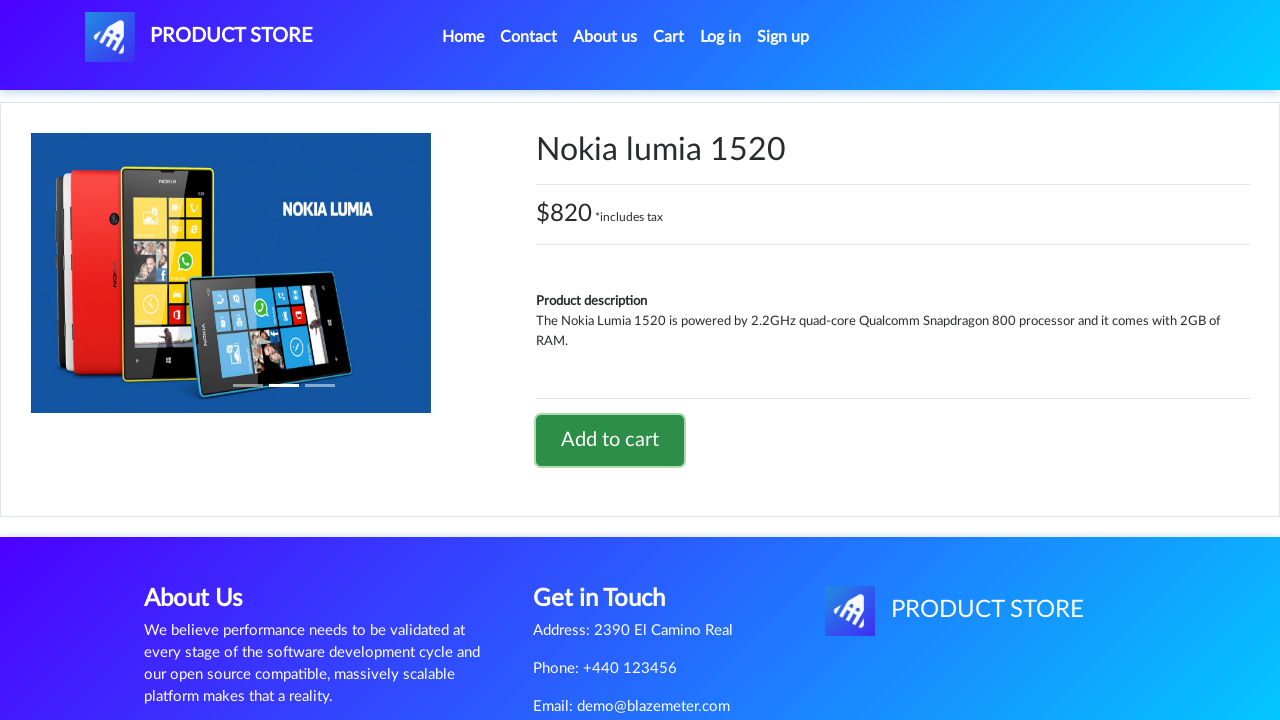

Navigated back one page
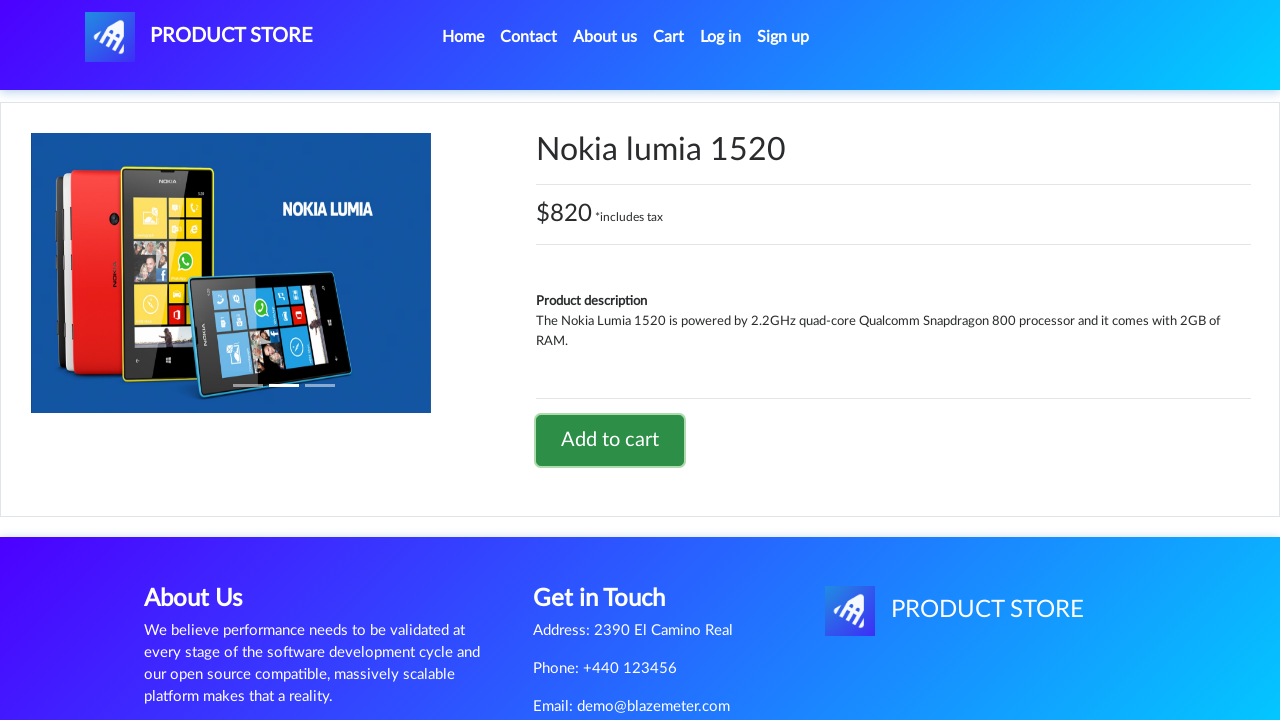

Navigated back to product list
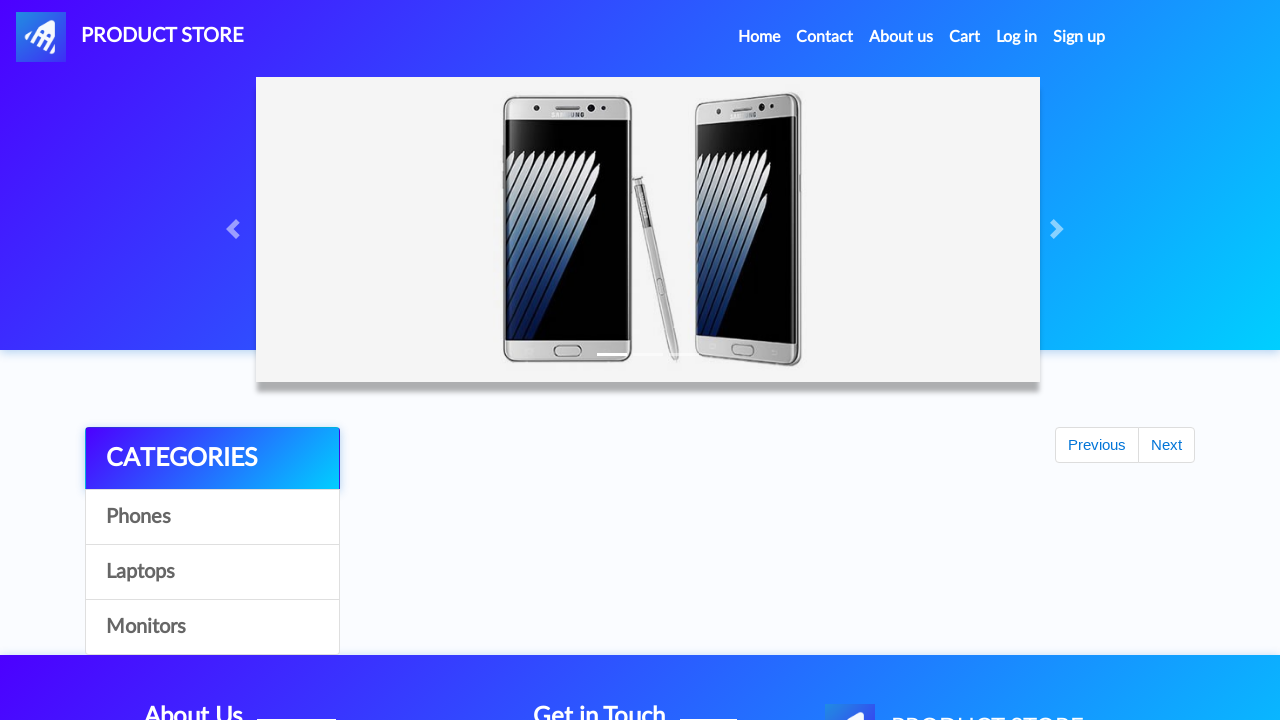

Waited for page to stabilize
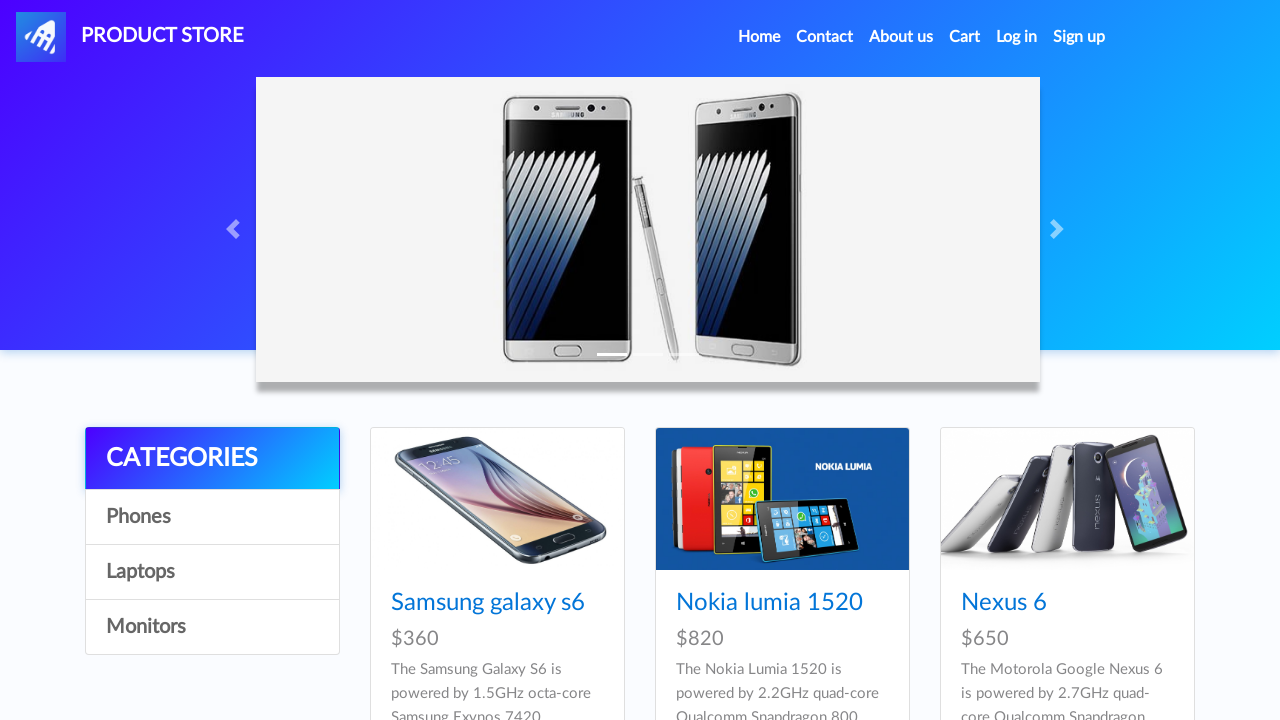

Re-fetched product links for iteration 3 of 9
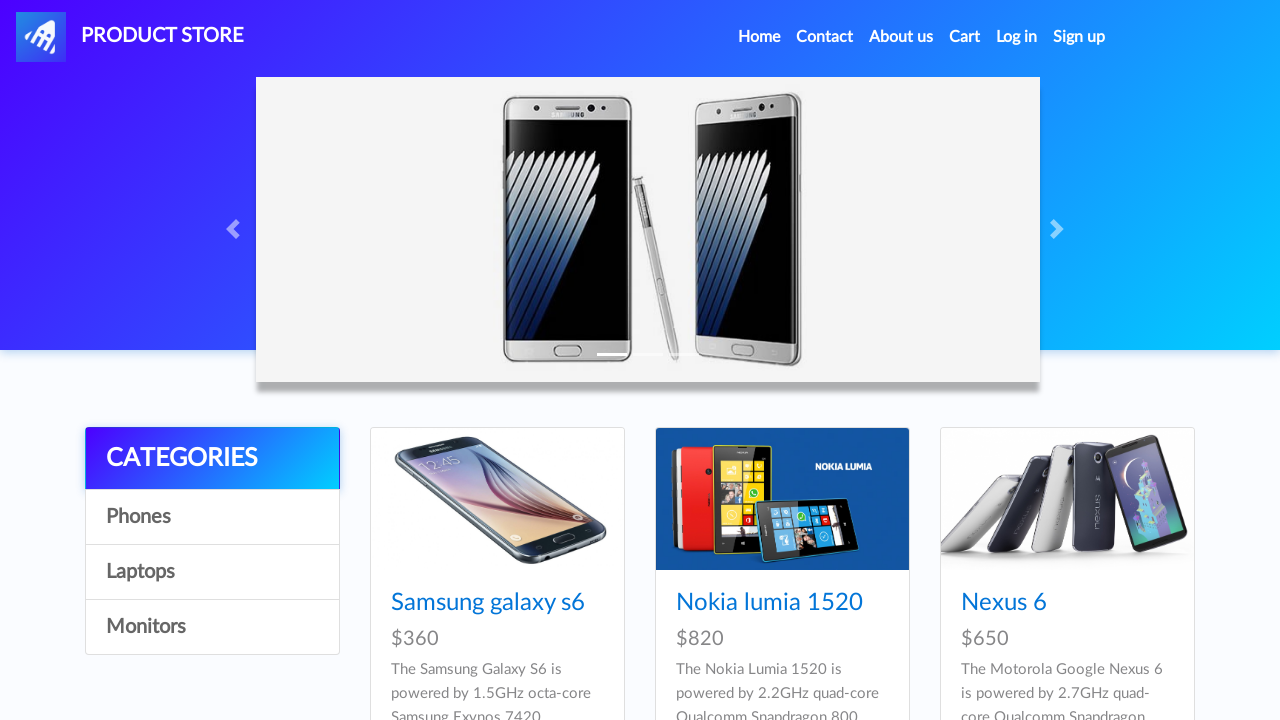

Clicked on product 3 to view details at (1004, 603) on .hrefch >> nth=2
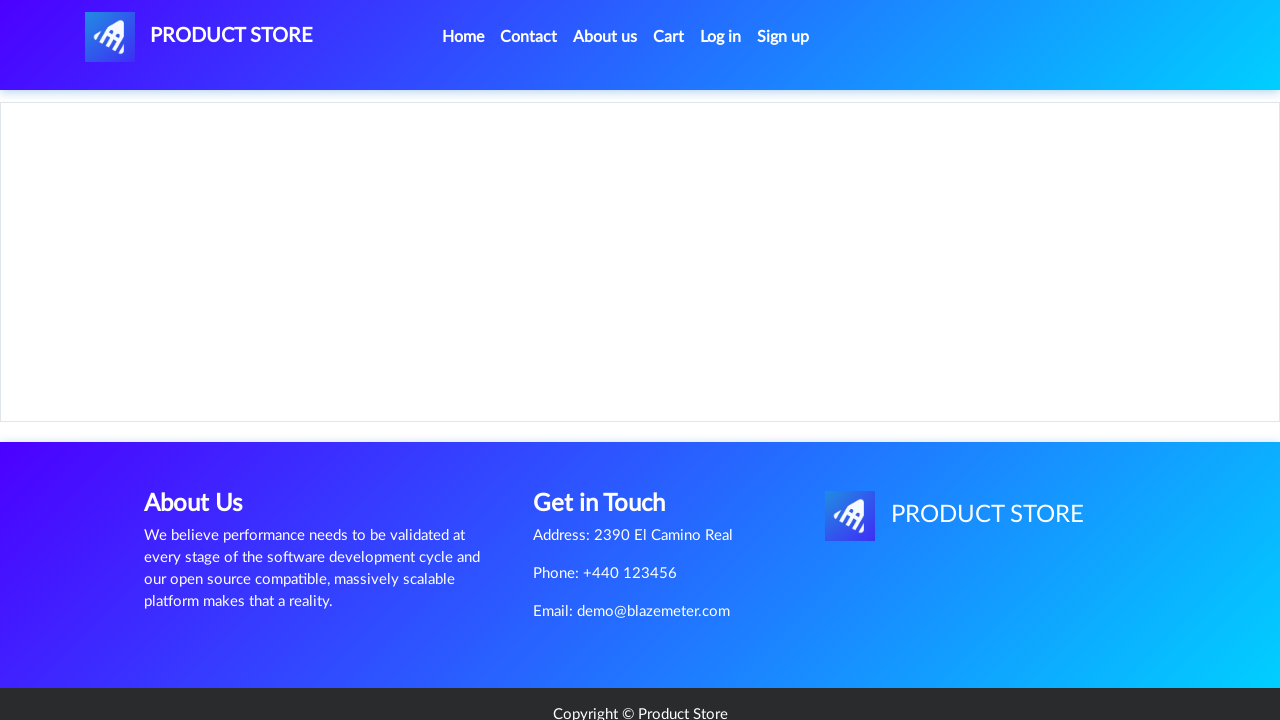

Waited for product name to load
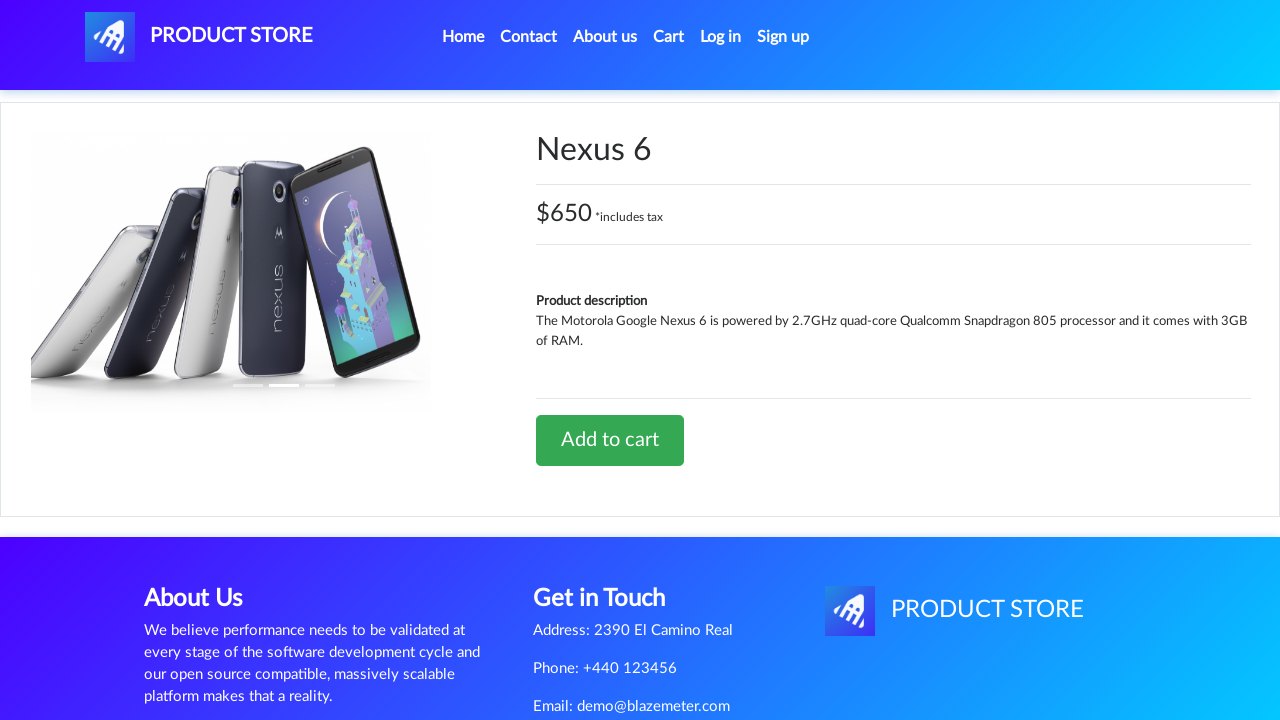

Waited for product price to load
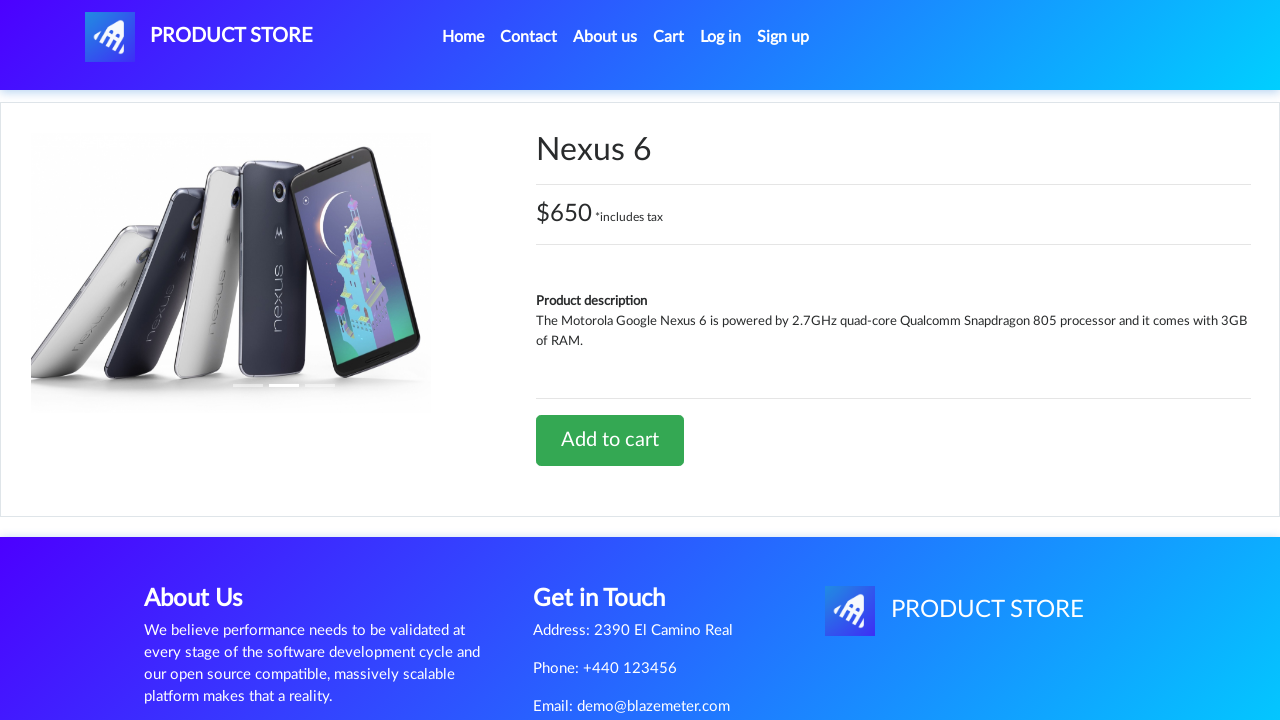

Clicked 'Add to cart' button for product 3 at (610, 440) on xpath=//a[contains(text(),'Add to cart')]
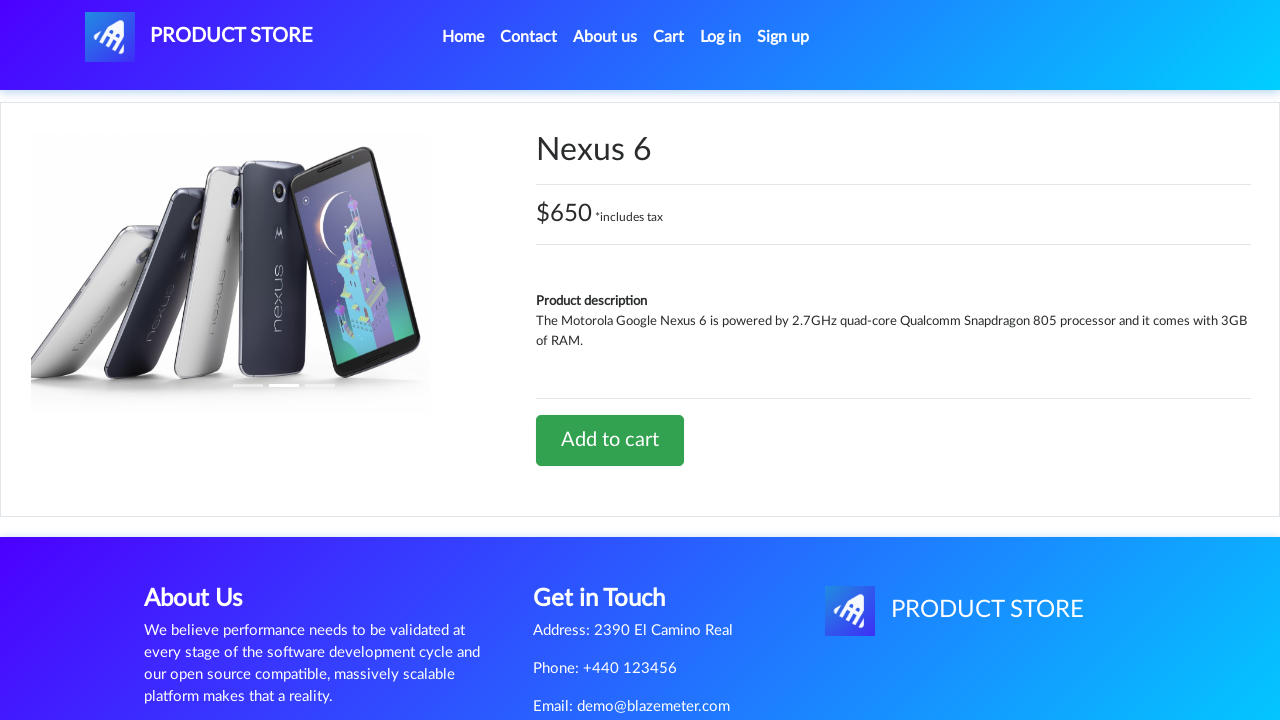

Set up dialog handler and accepted confirmation alert
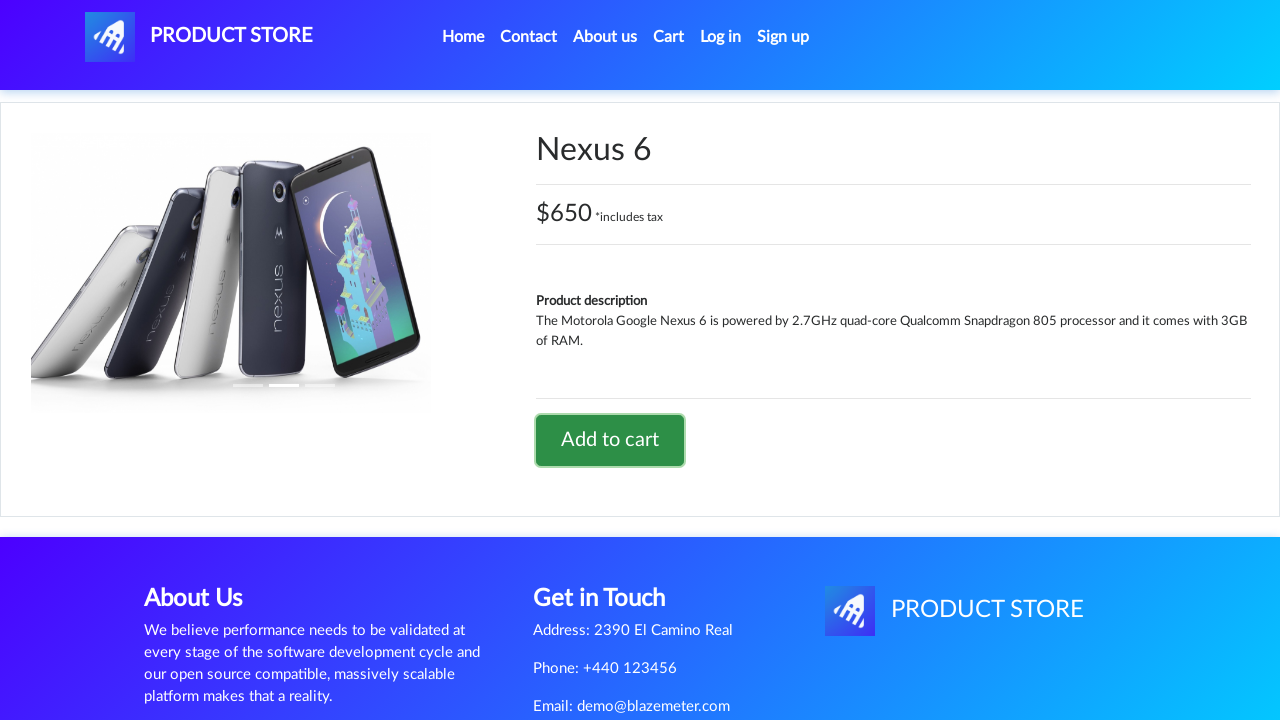

Navigated back one page
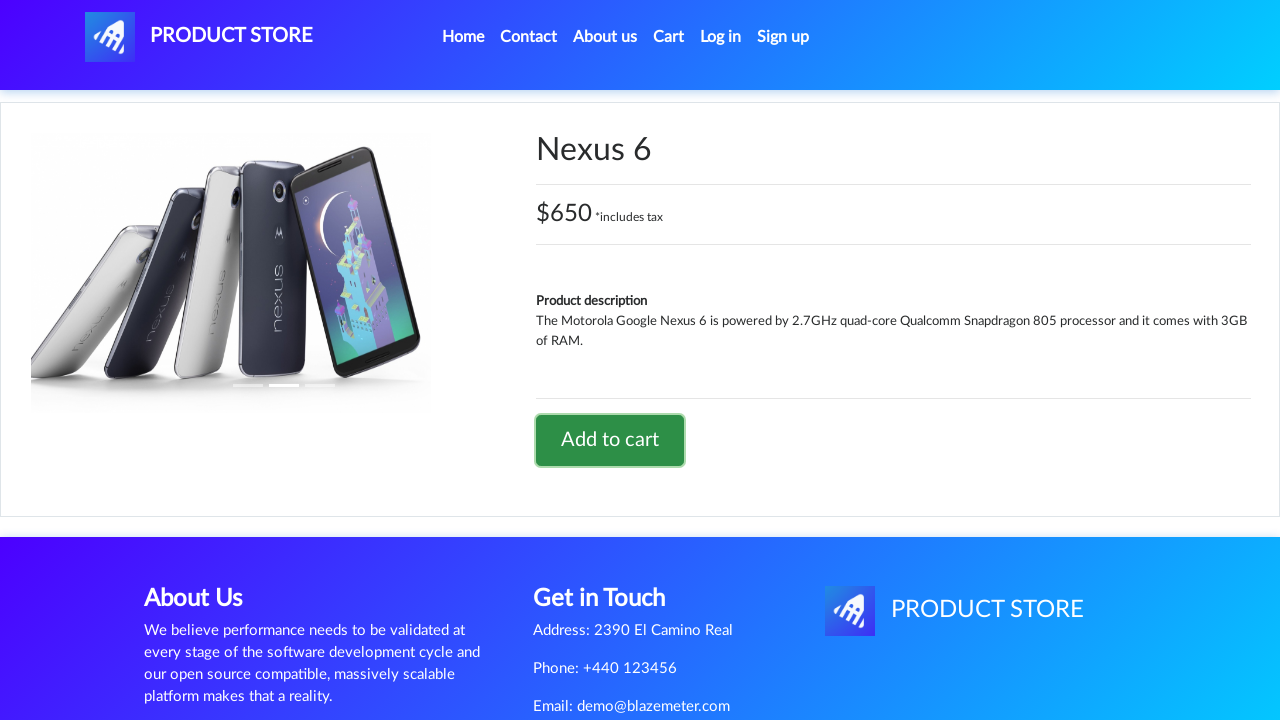

Navigated back to product list
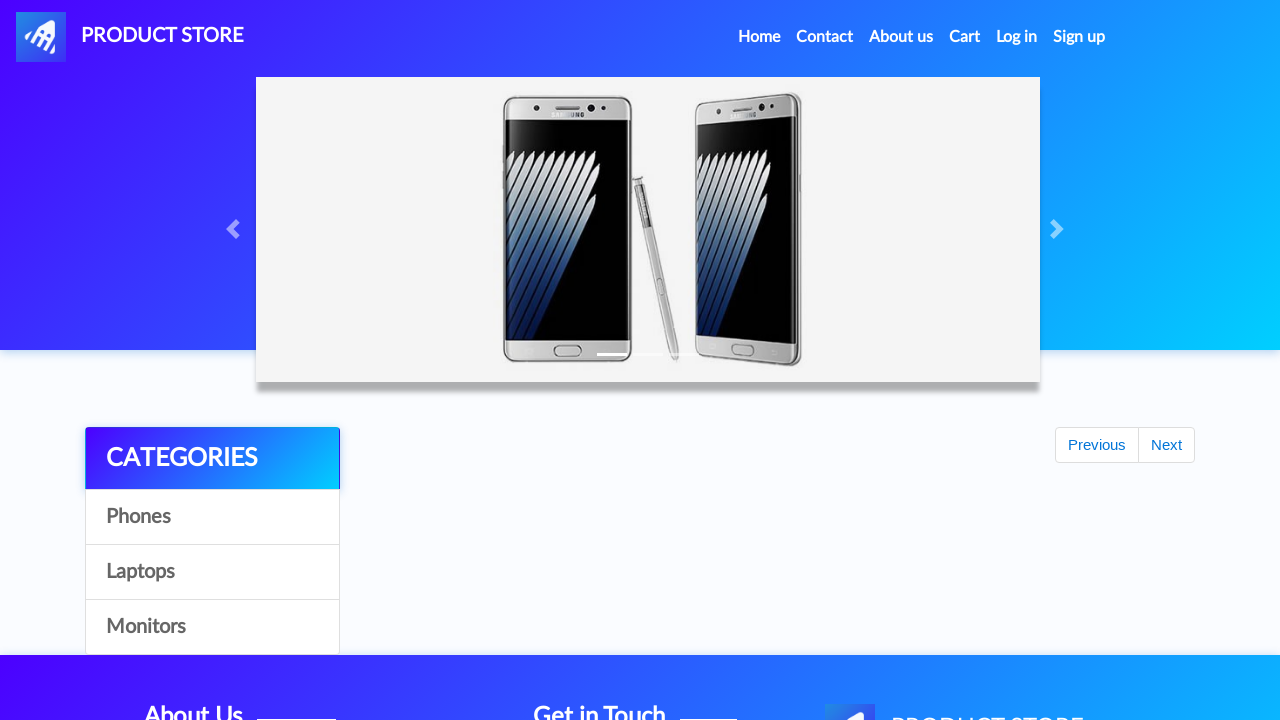

Waited for page to stabilize
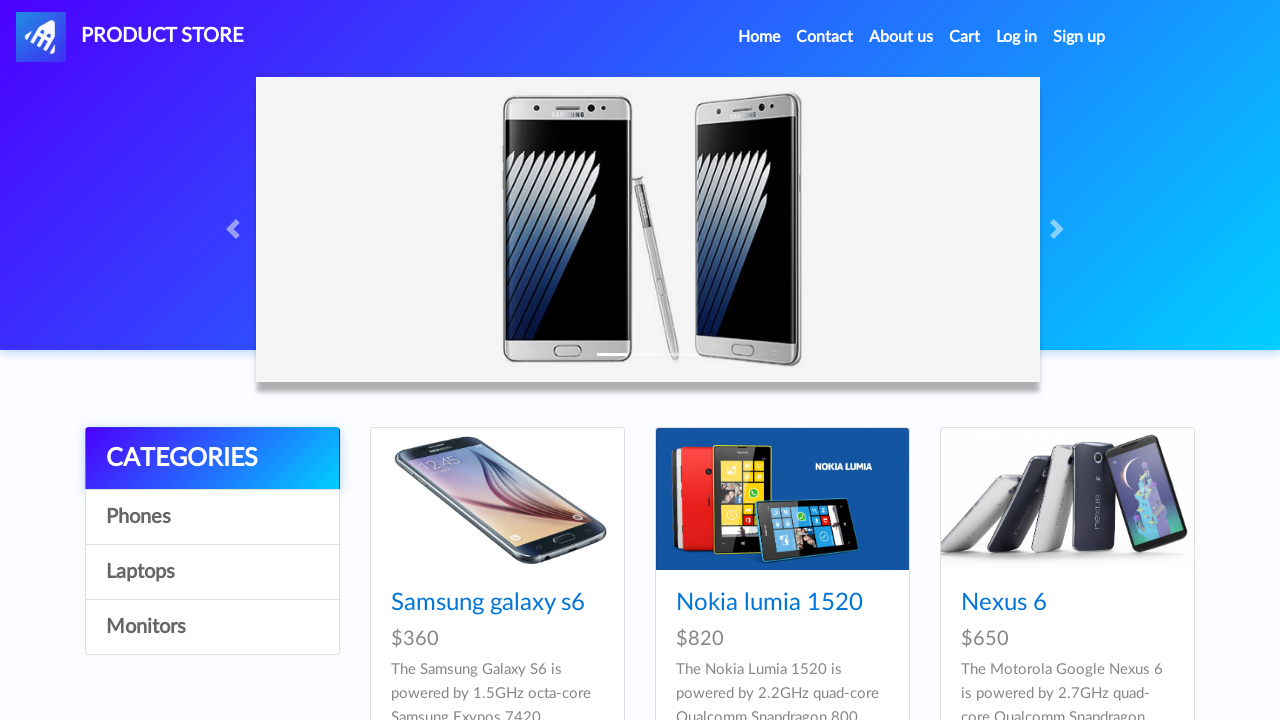

Re-fetched product links for iteration 4 of 9
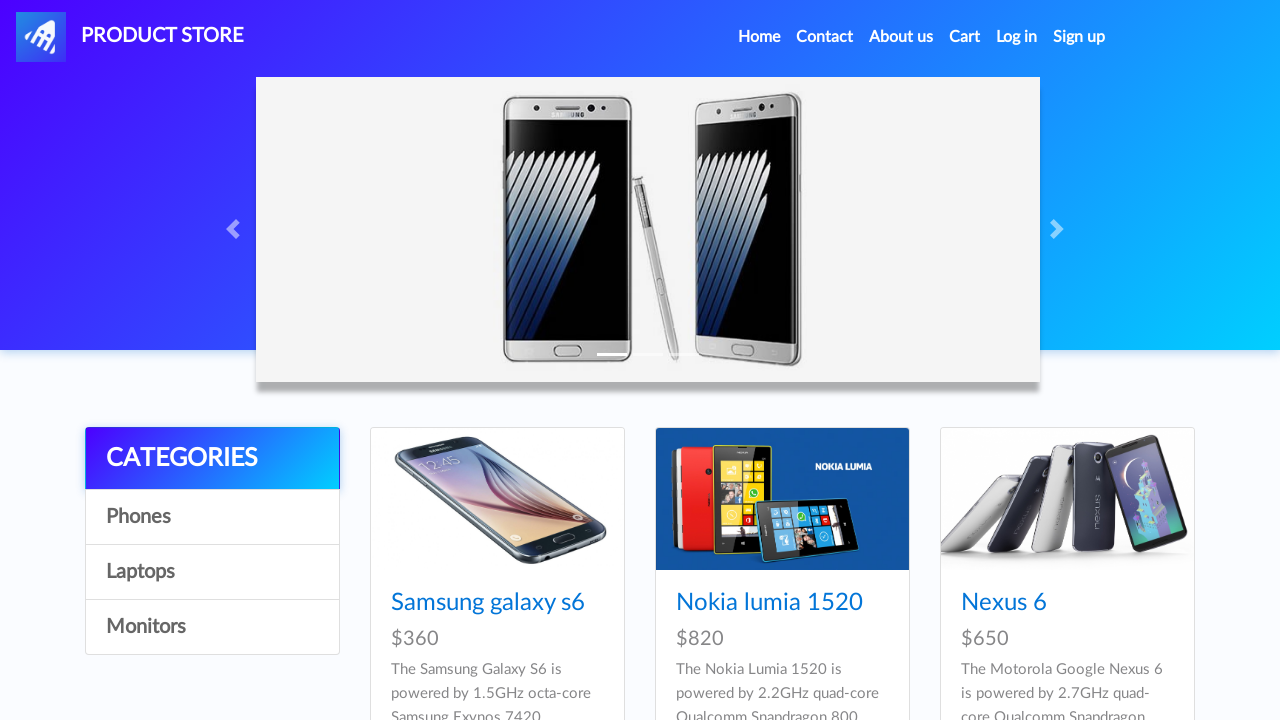

Clicked on product 4 to view details at (488, 361) on .hrefch >> nth=3
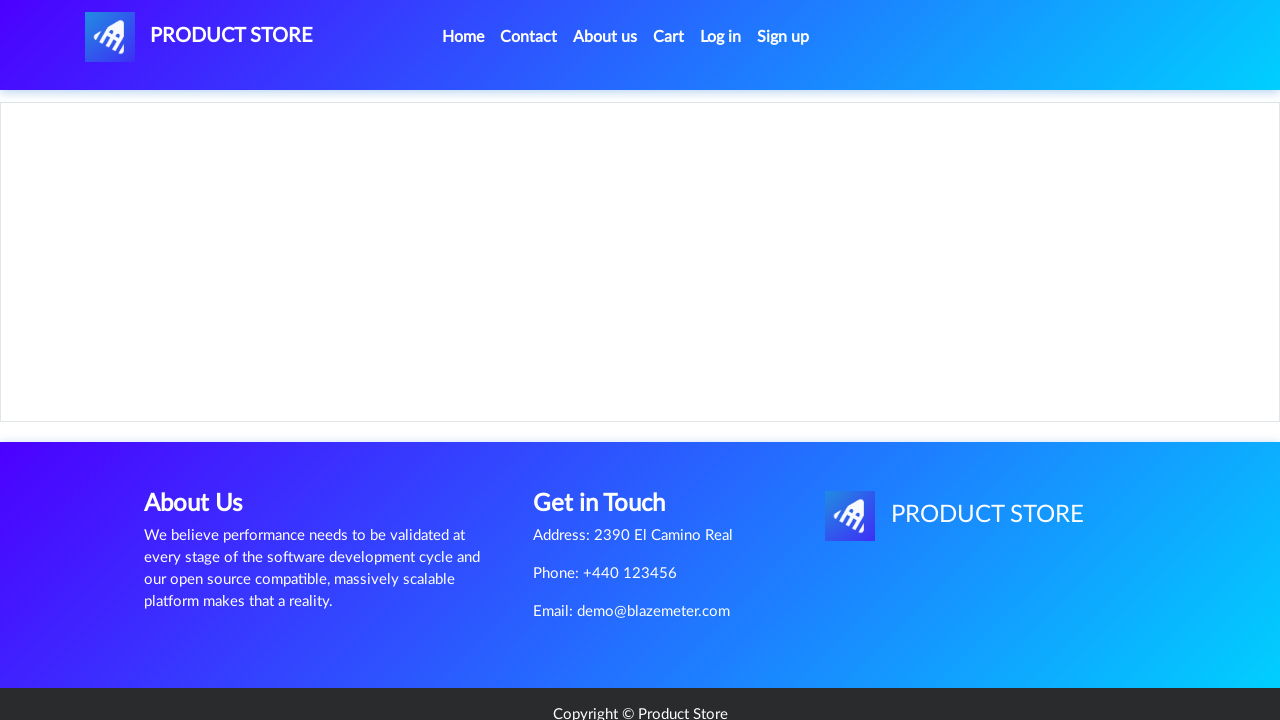

Waited for product name to load
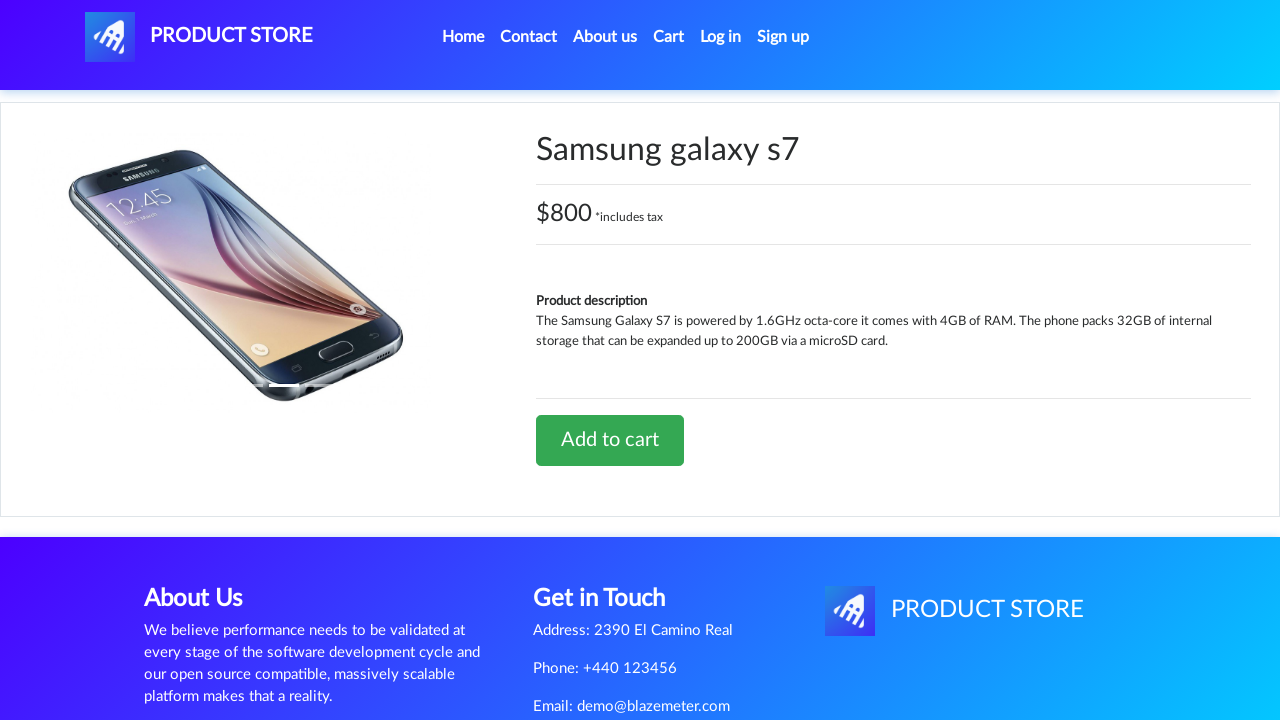

Waited for product price to load
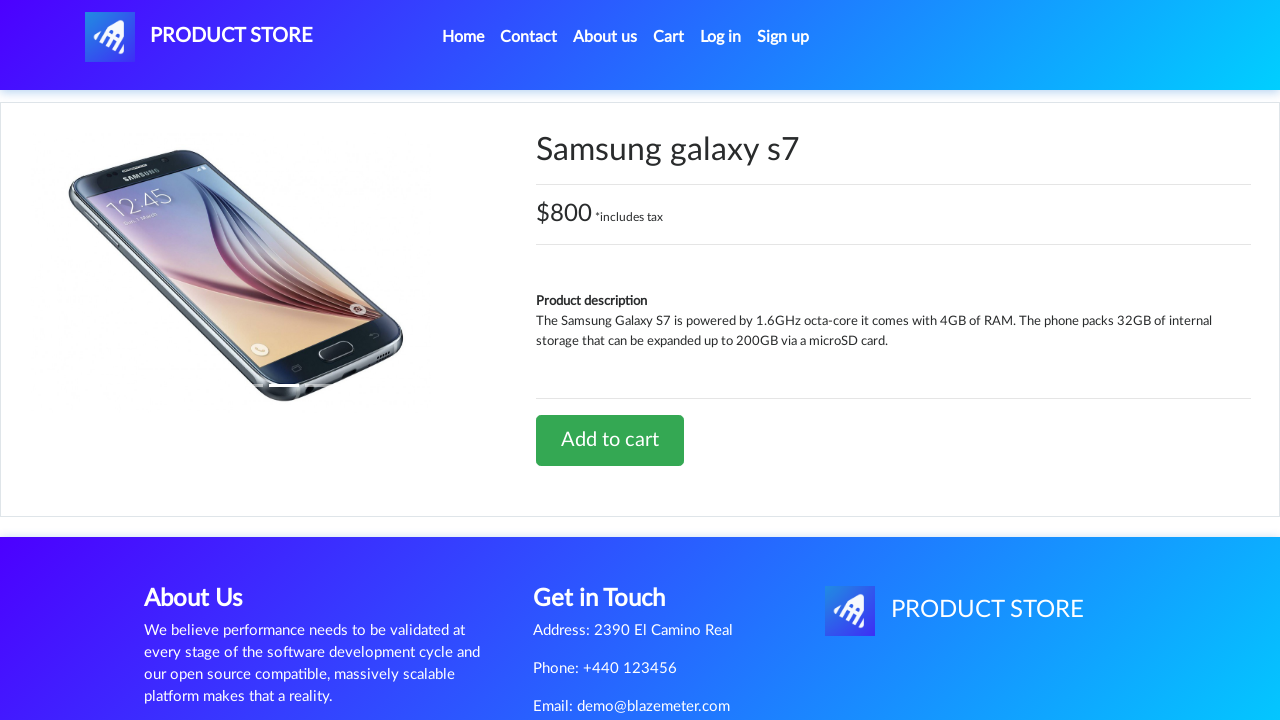

Clicked 'Add to cart' button for product 4 at (610, 440) on xpath=//a[contains(text(),'Add to cart')]
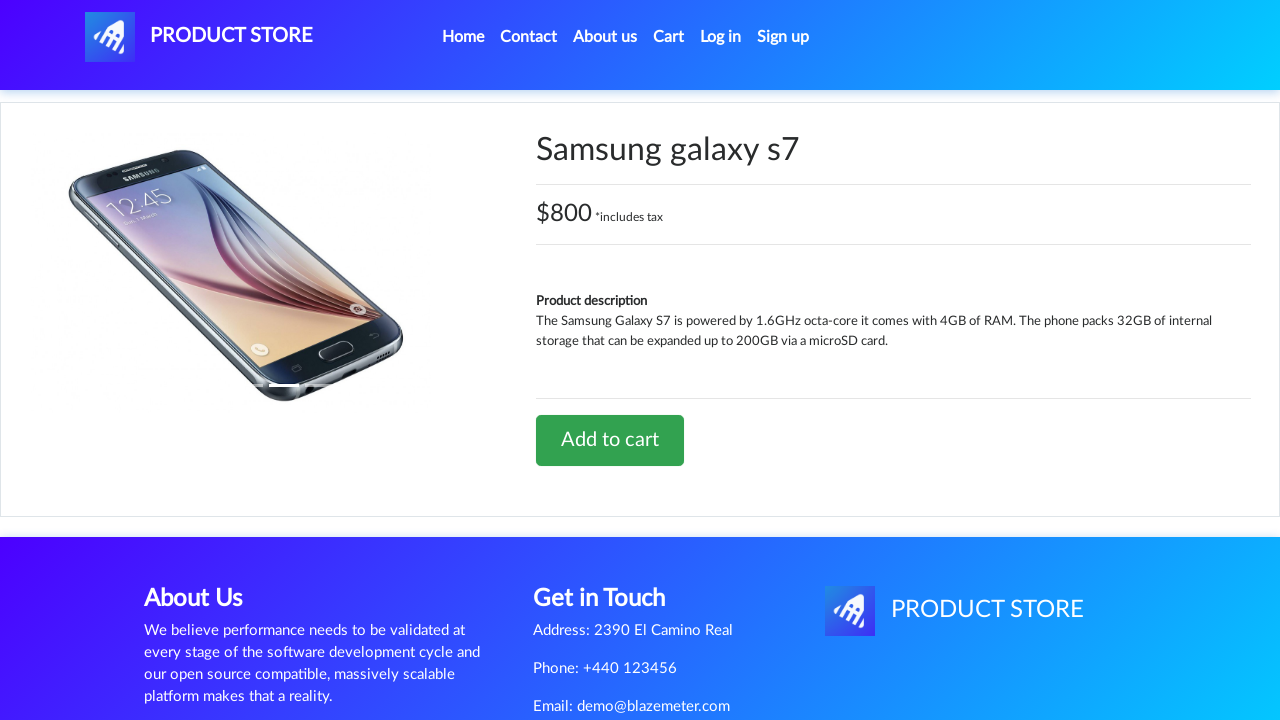

Set up dialog handler and accepted confirmation alert
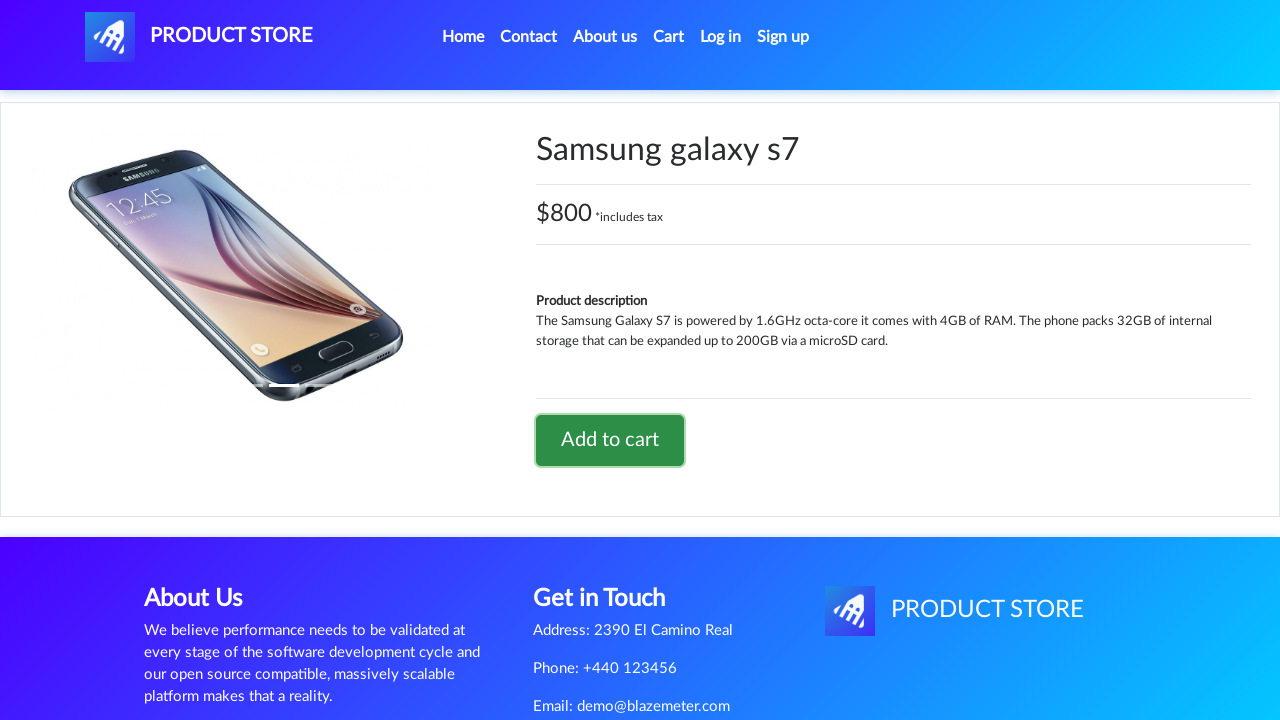

Navigated back one page
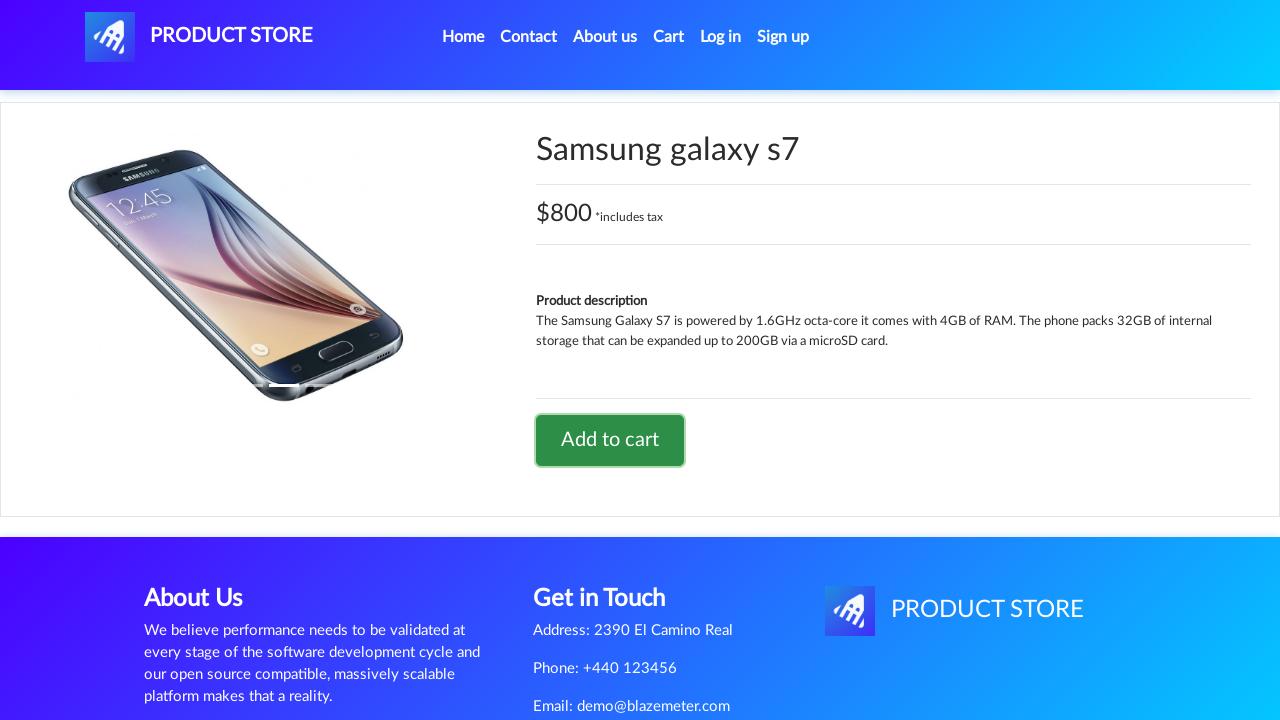

Navigated back to product list
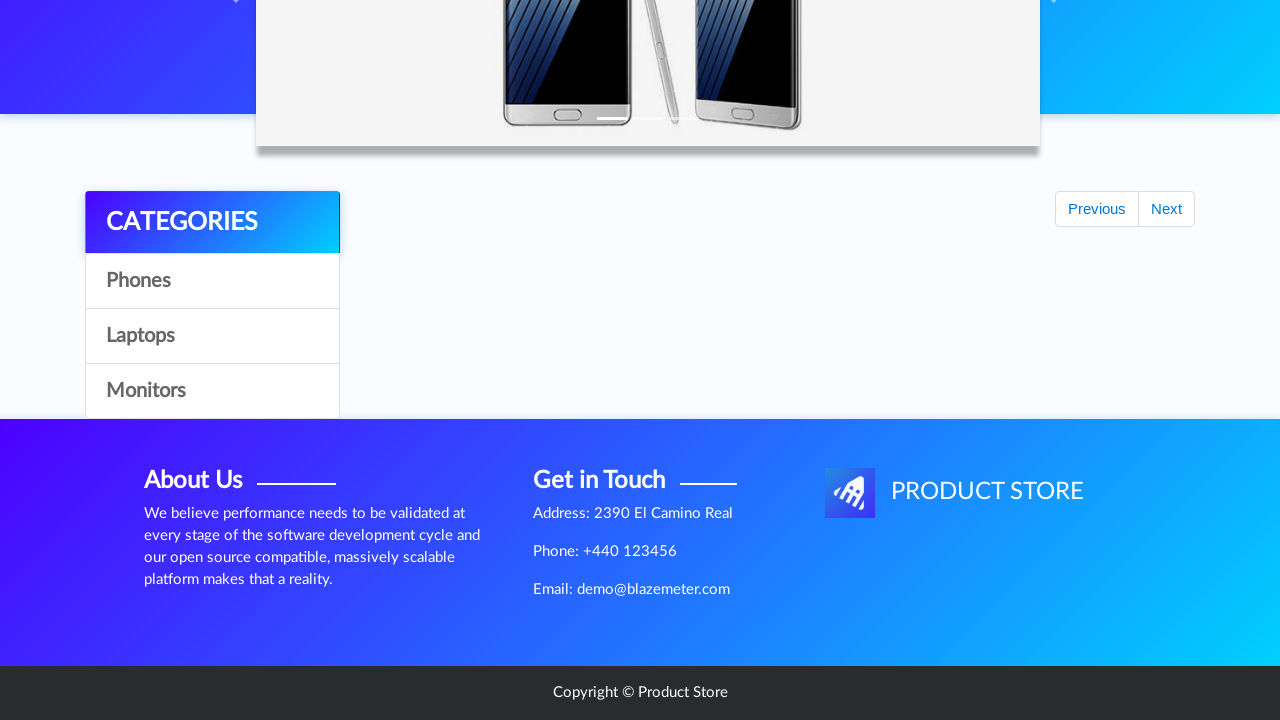

Waited for page to stabilize
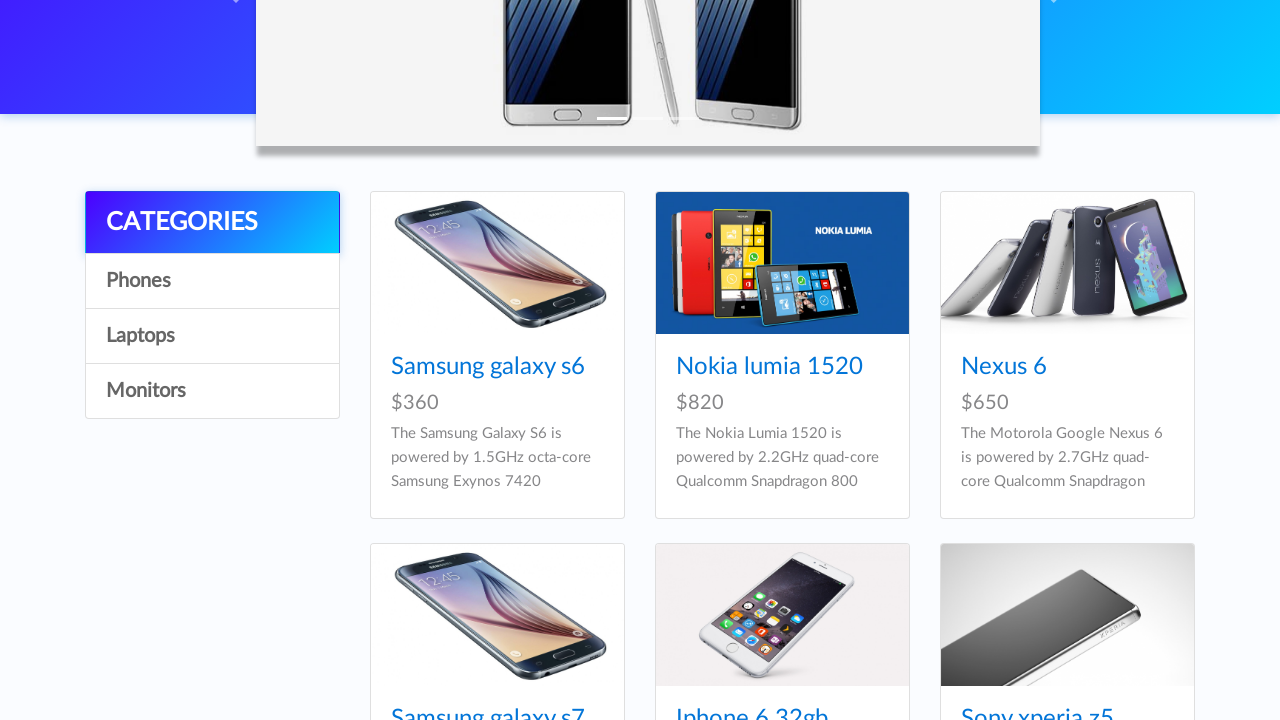

Re-fetched product links for iteration 5 of 9
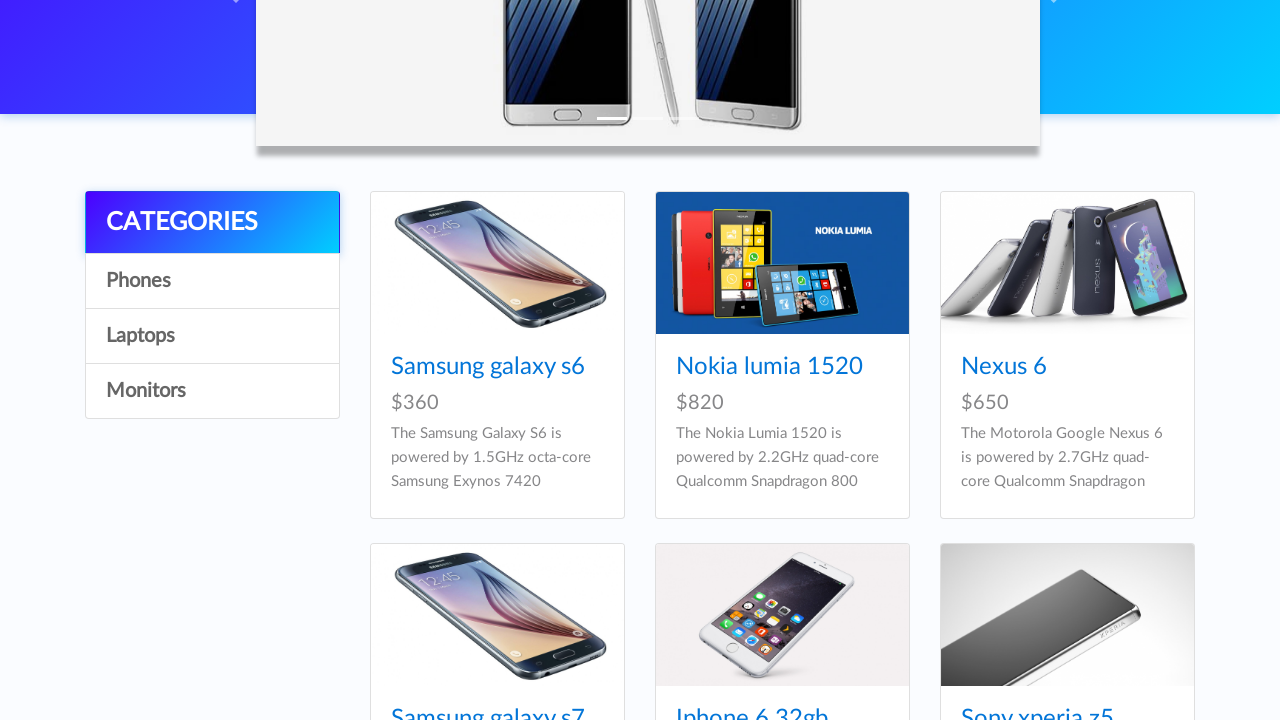

Clicked on product 5 to view details at (752, 708) on .hrefch >> nth=4
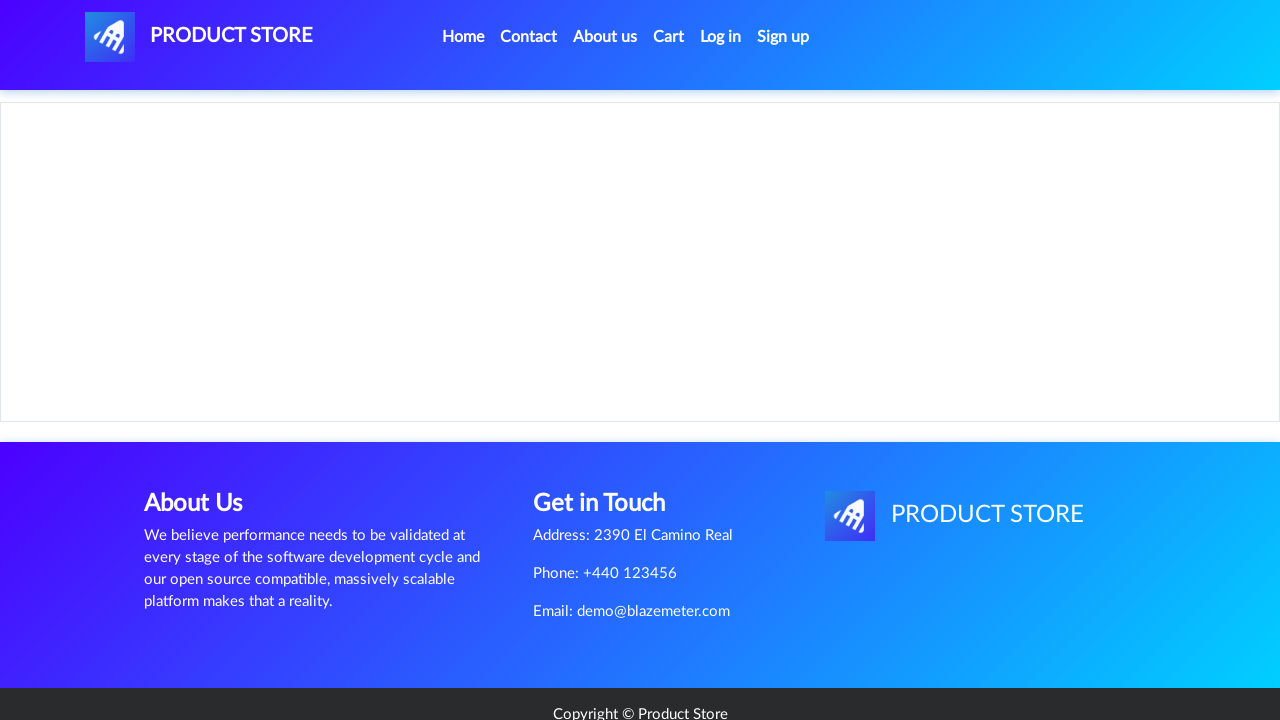

Waited for product name to load
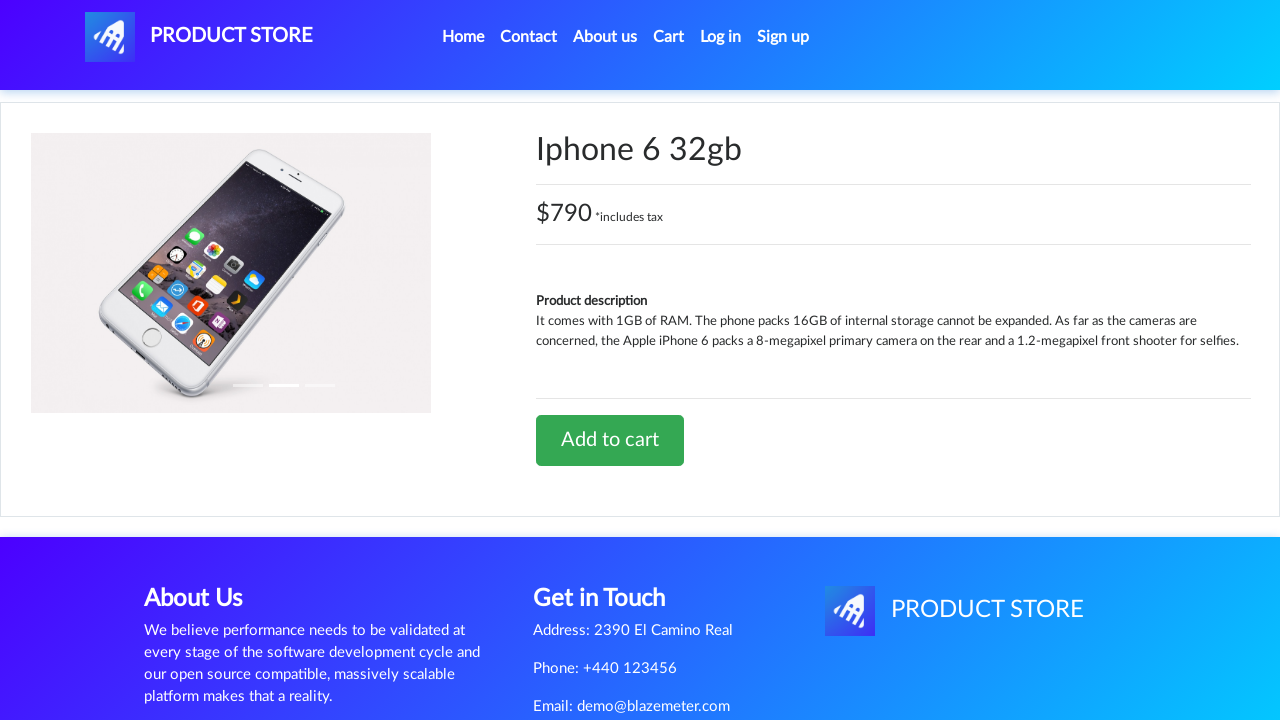

Waited for product price to load
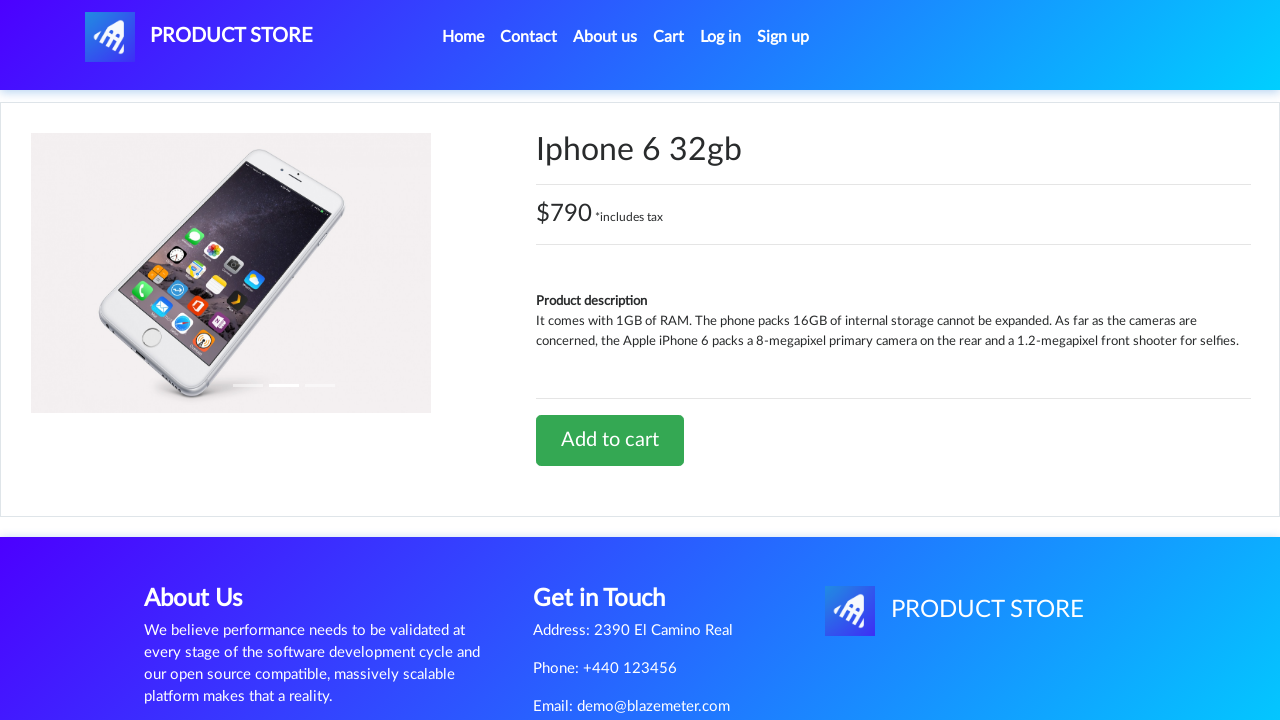

Clicked 'Add to cart' button for product 5 at (610, 440) on xpath=//a[contains(text(),'Add to cart')]
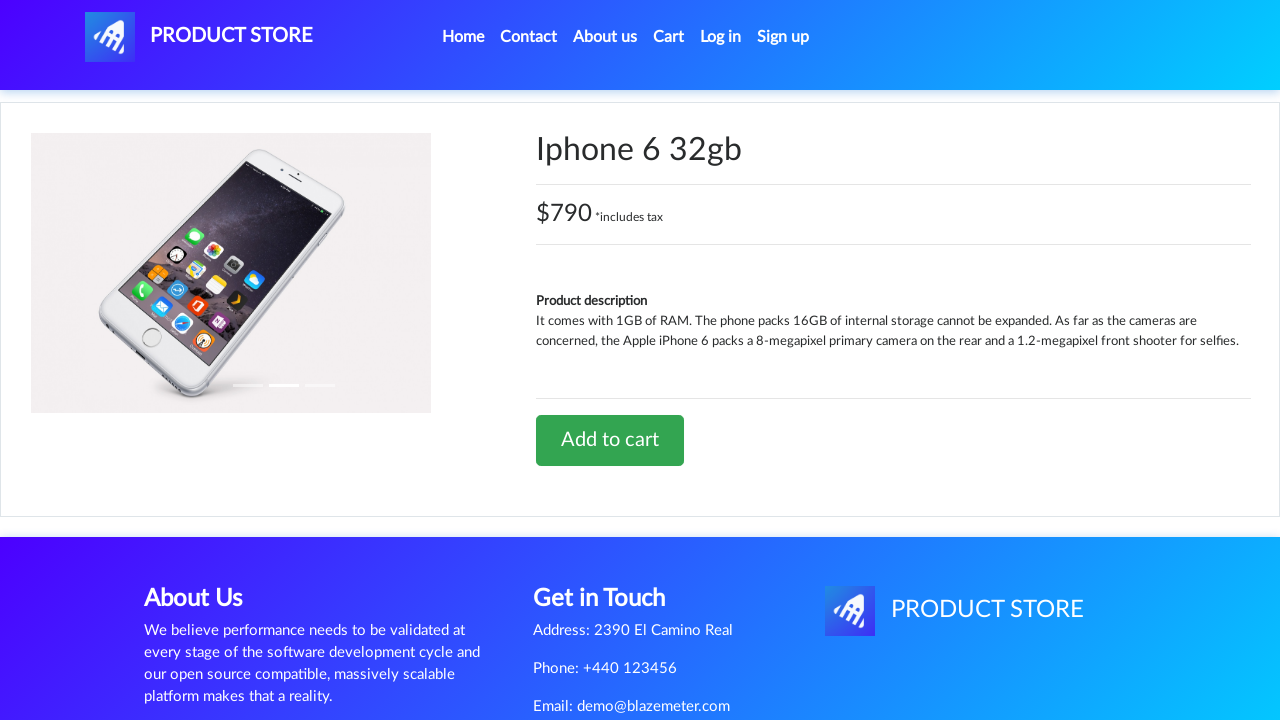

Set up dialog handler and accepted confirmation alert
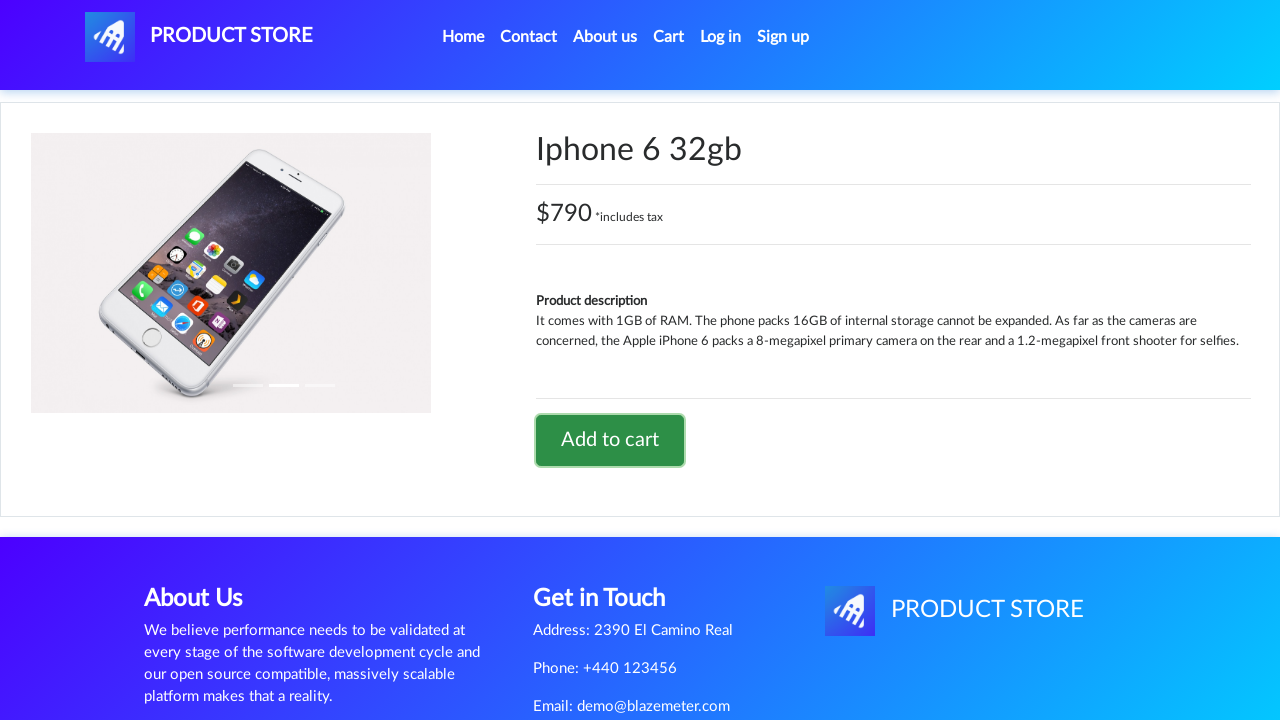

Navigated back one page
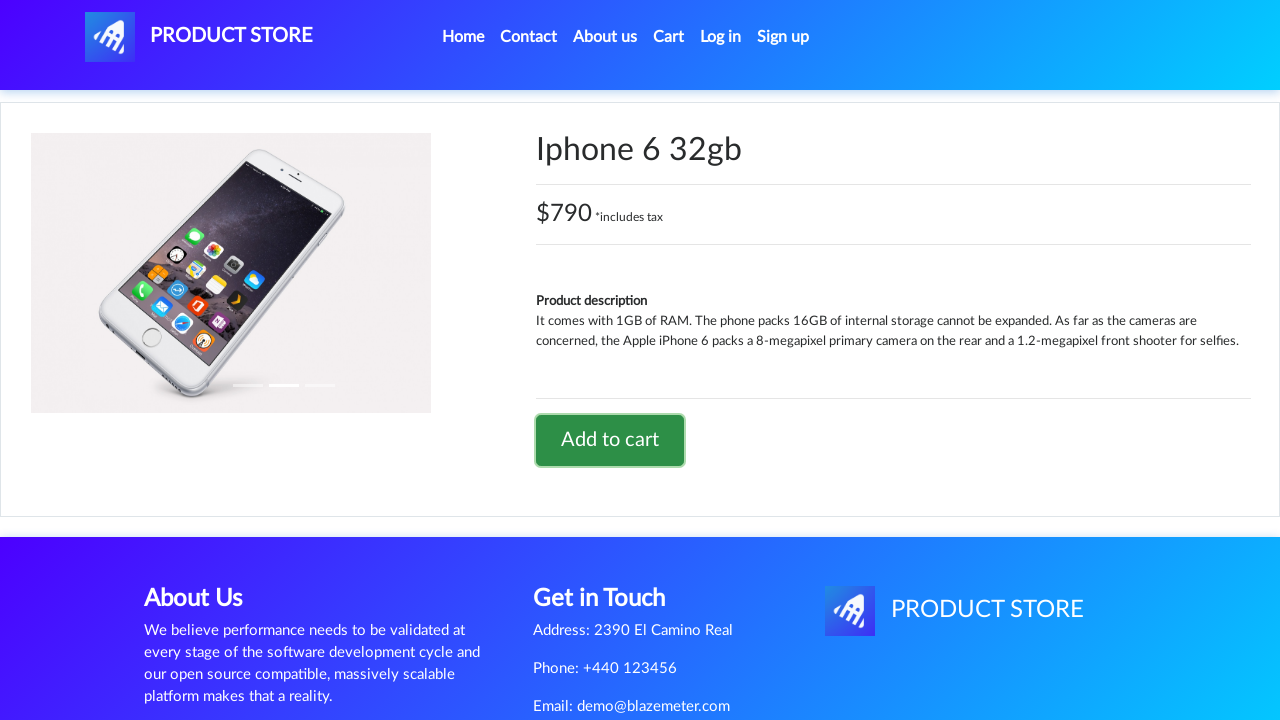

Navigated back to product list
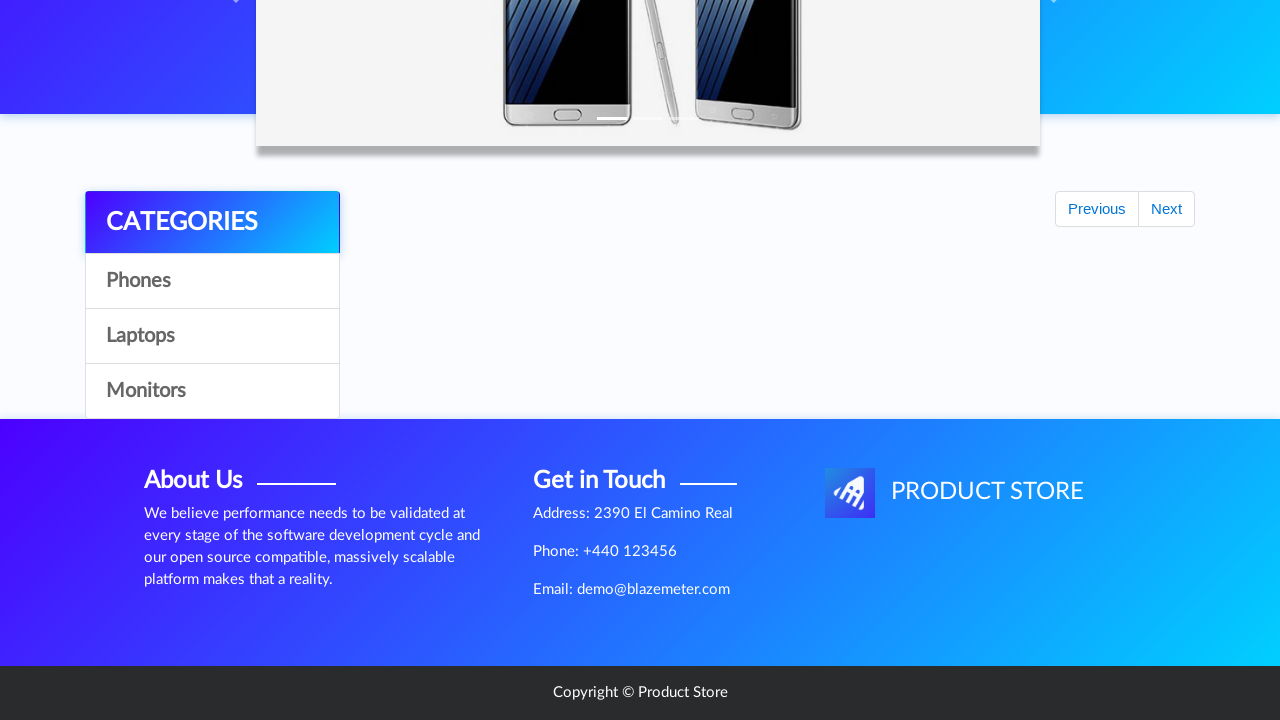

Waited for page to stabilize
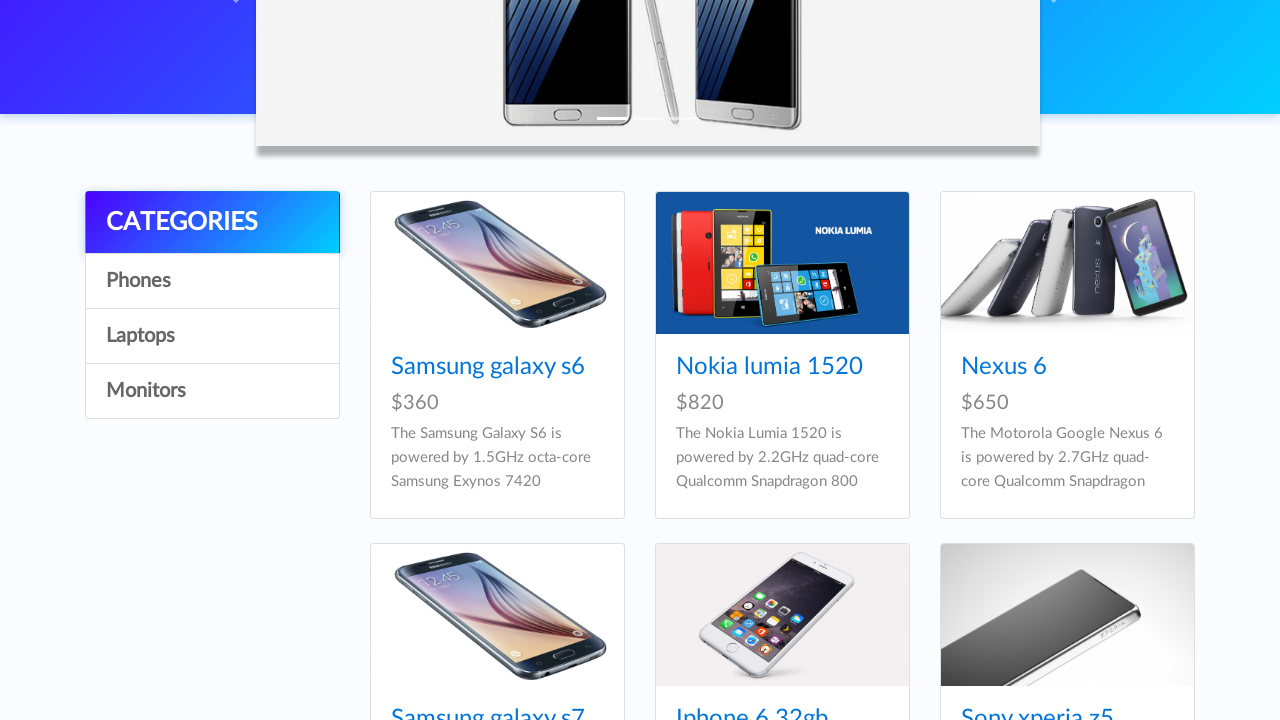

Re-fetched product links for iteration 6 of 9
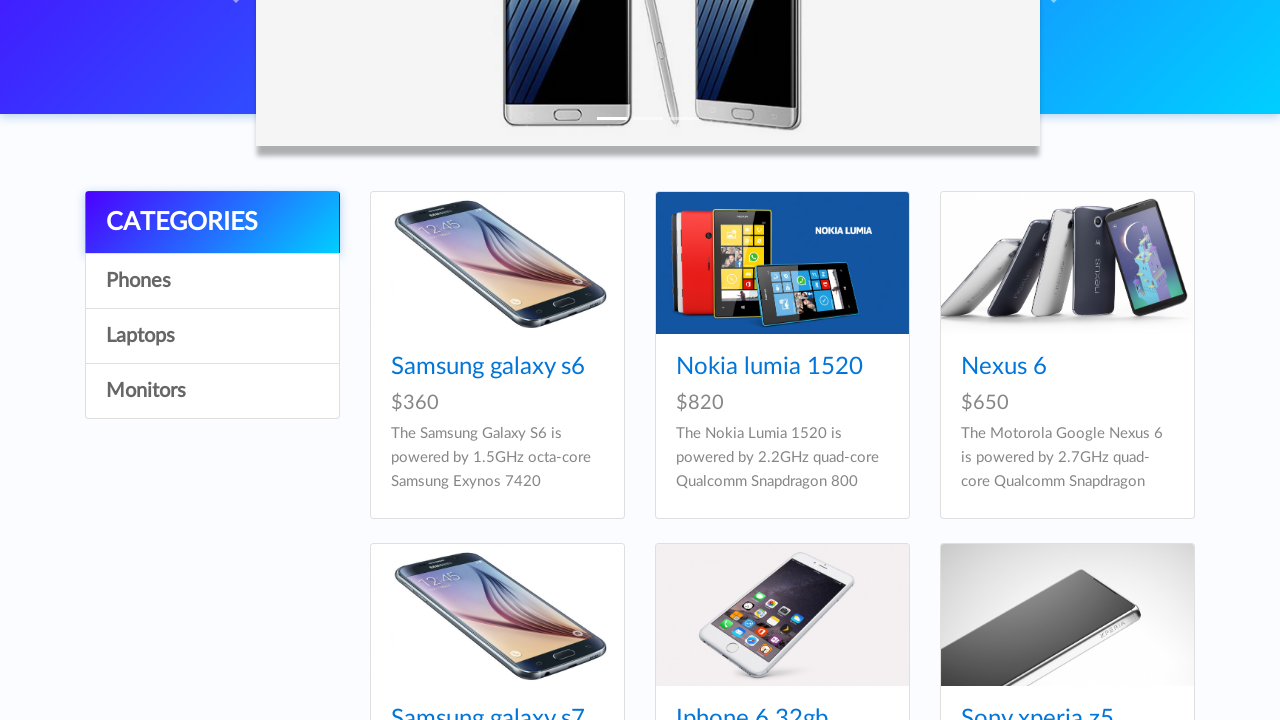

Clicked on product 6 to view details at (1037, 708) on .hrefch >> nth=5
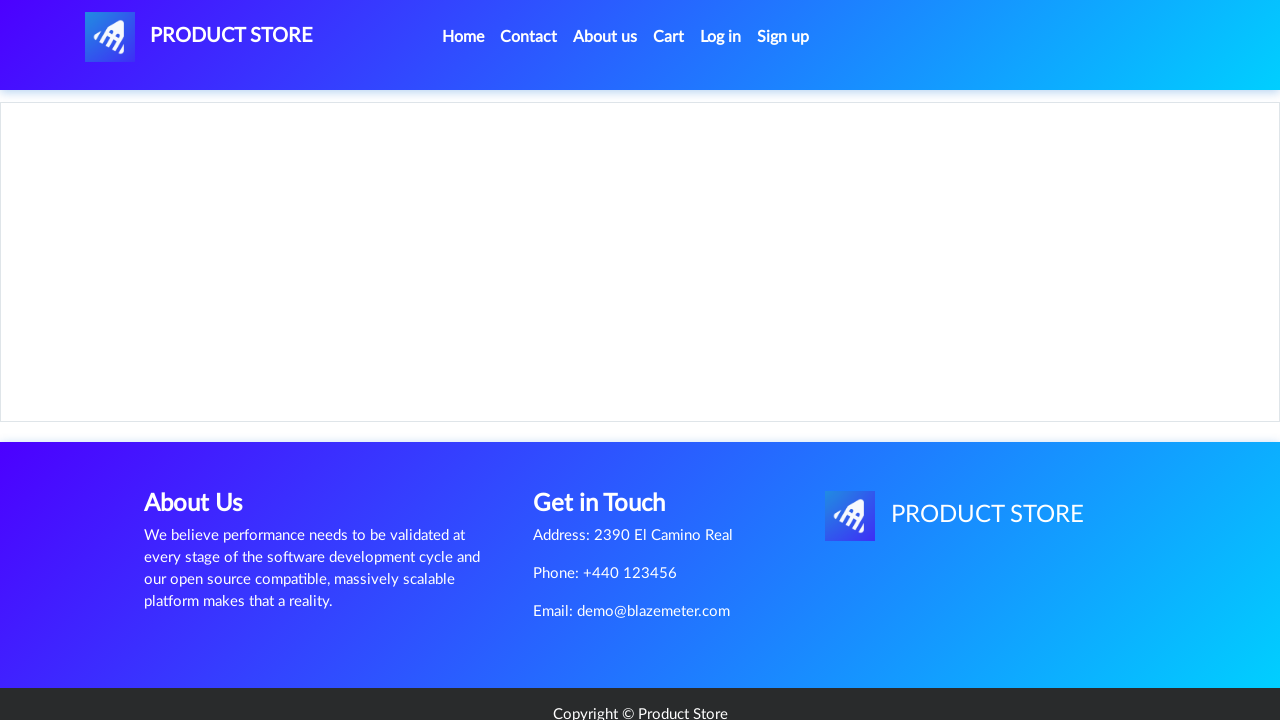

Waited for product name to load
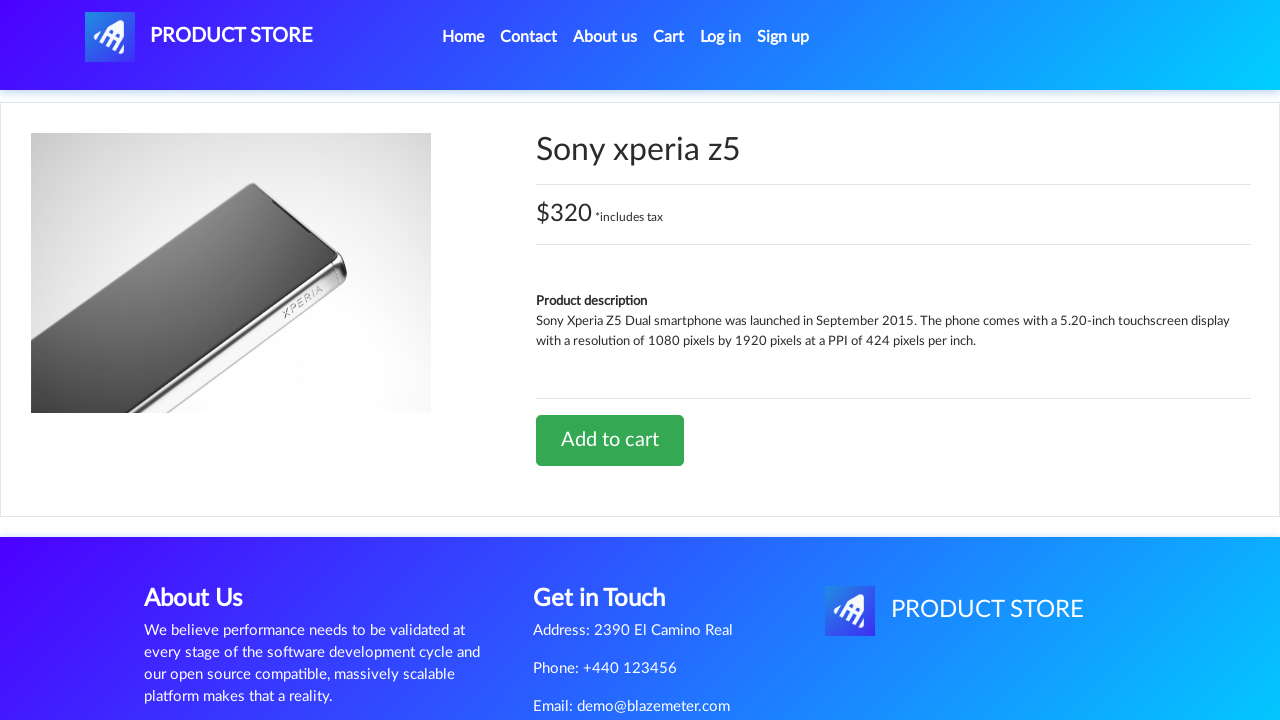

Waited for product price to load
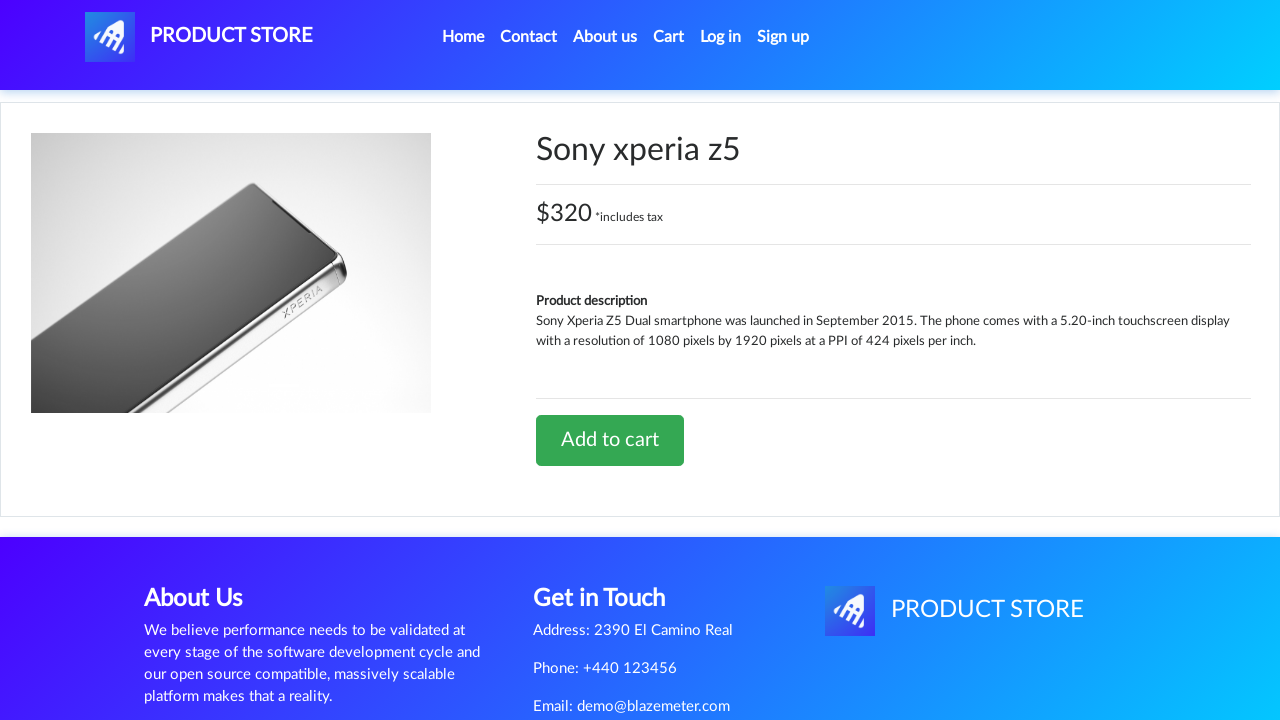

Clicked 'Add to cart' button for product 6 at (610, 440) on xpath=//a[contains(text(),'Add to cart')]
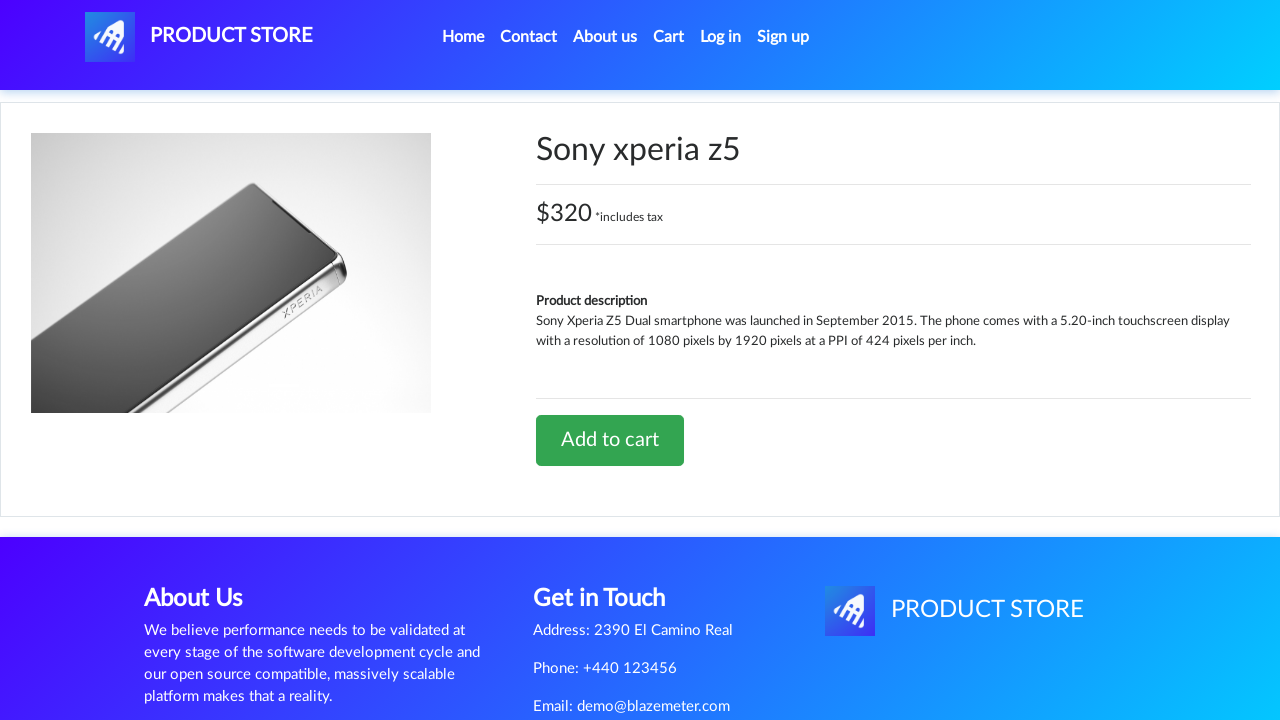

Set up dialog handler and accepted confirmation alert
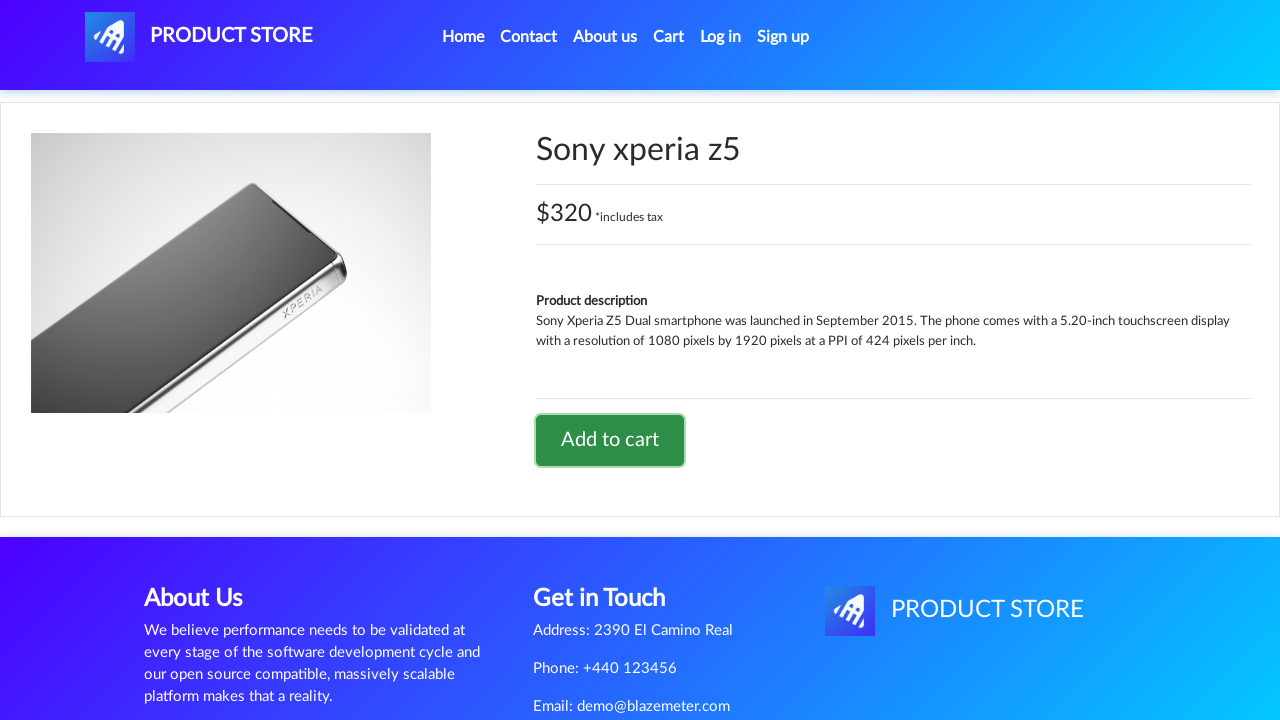

Navigated back one page
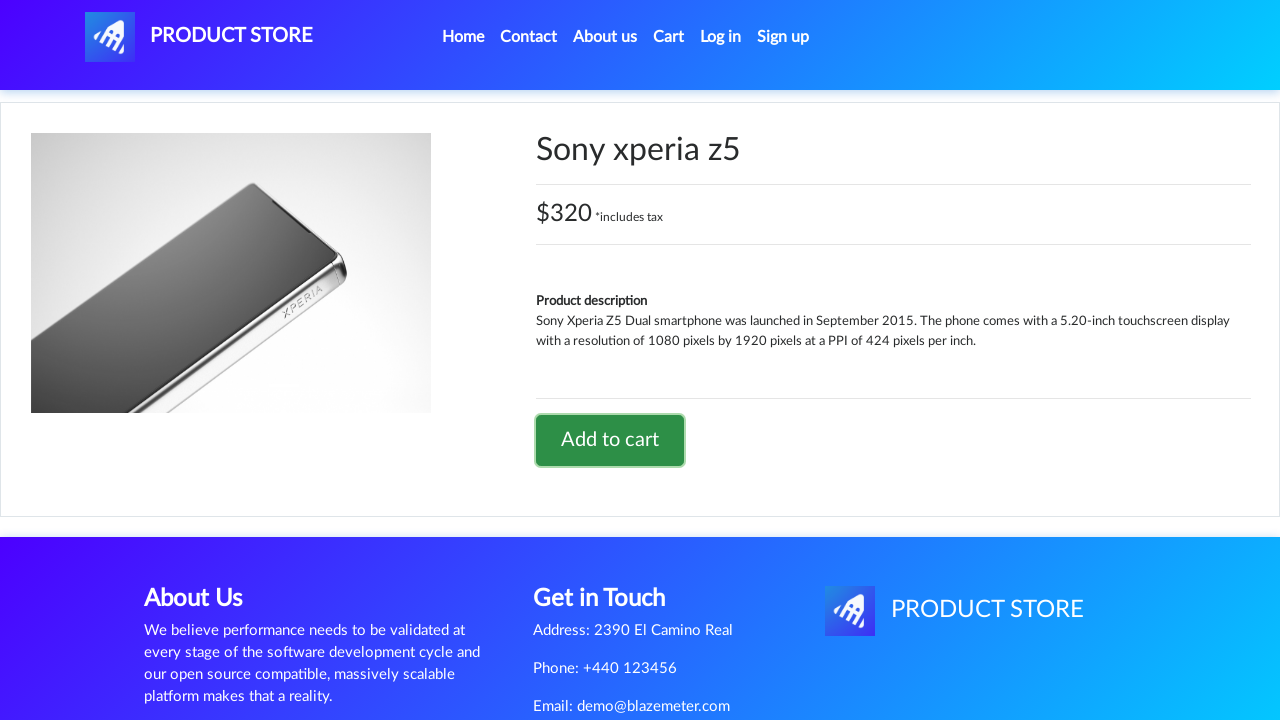

Navigated back to product list
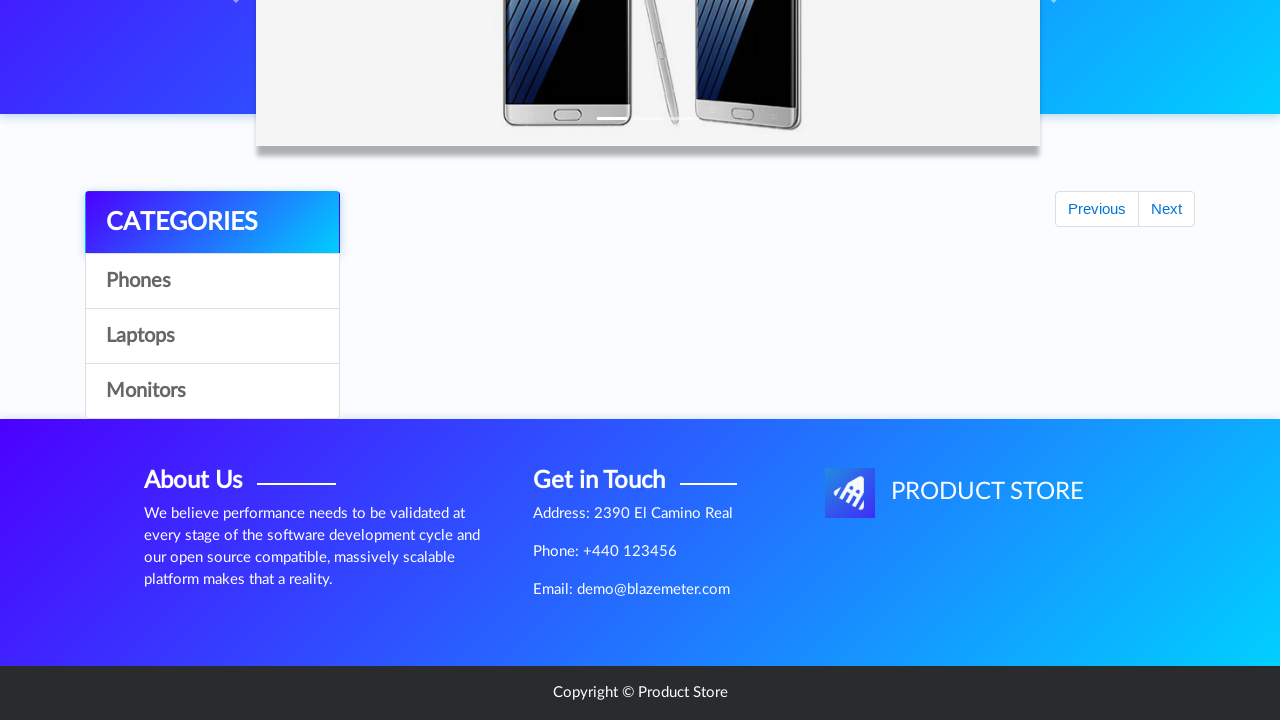

Waited for page to stabilize
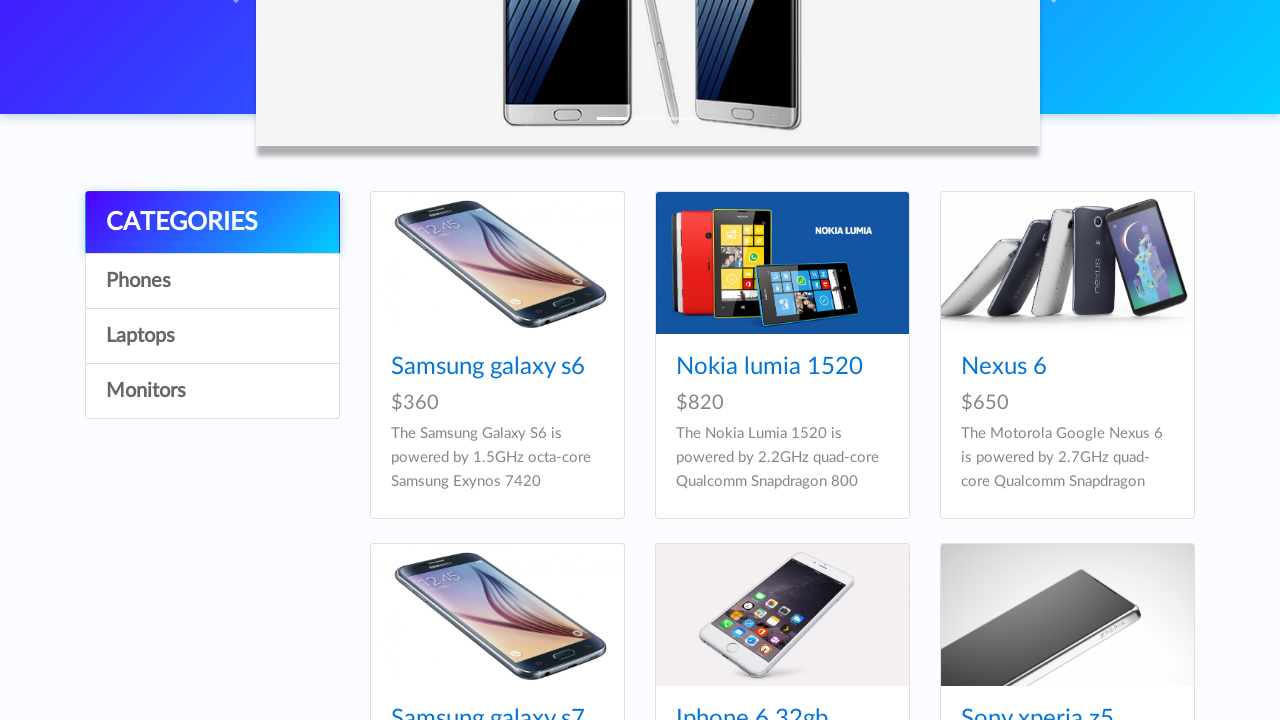

Re-fetched product links for iteration 7 of 9
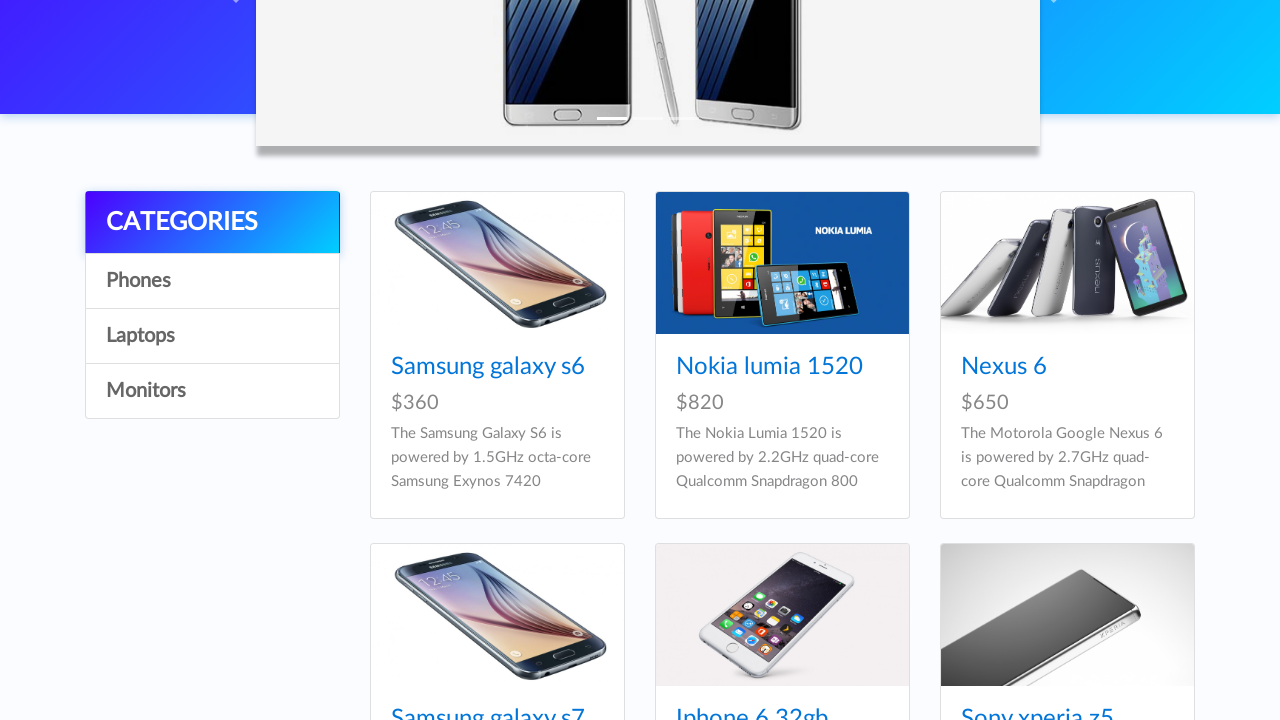

Clicked on product 7 to view details at (461, 361) on .hrefch >> nth=6
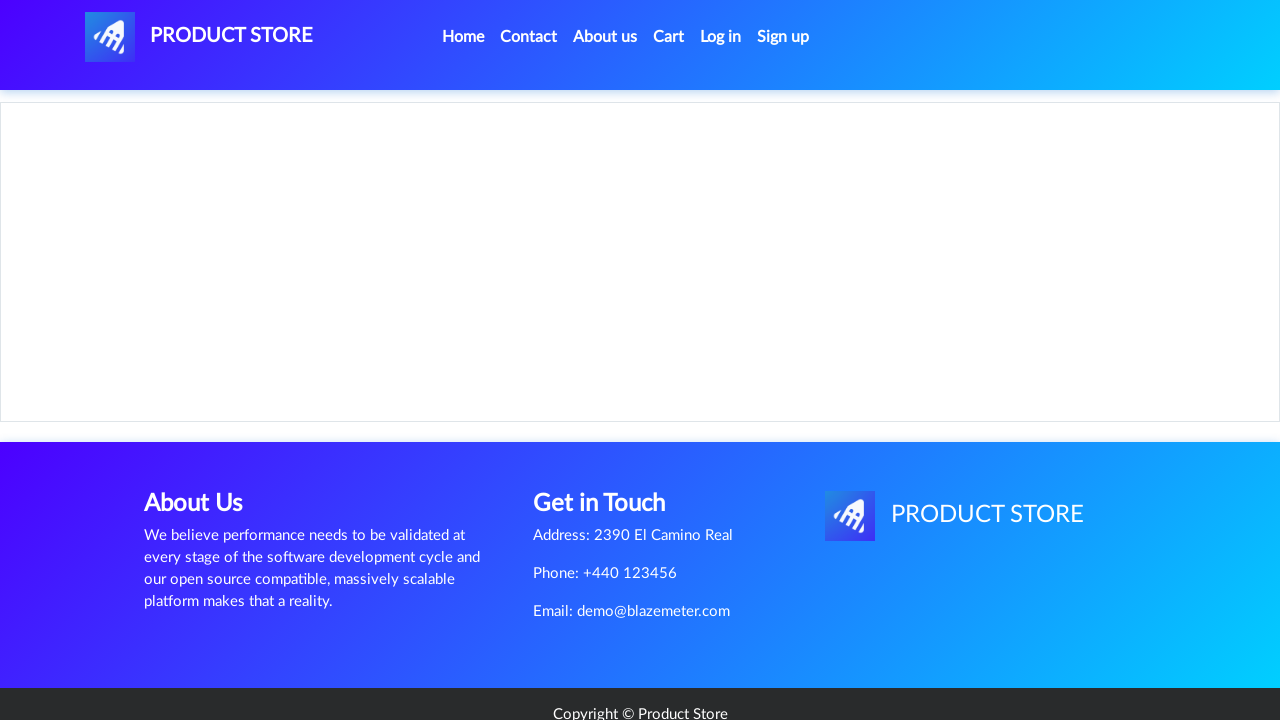

Waited for product name to load
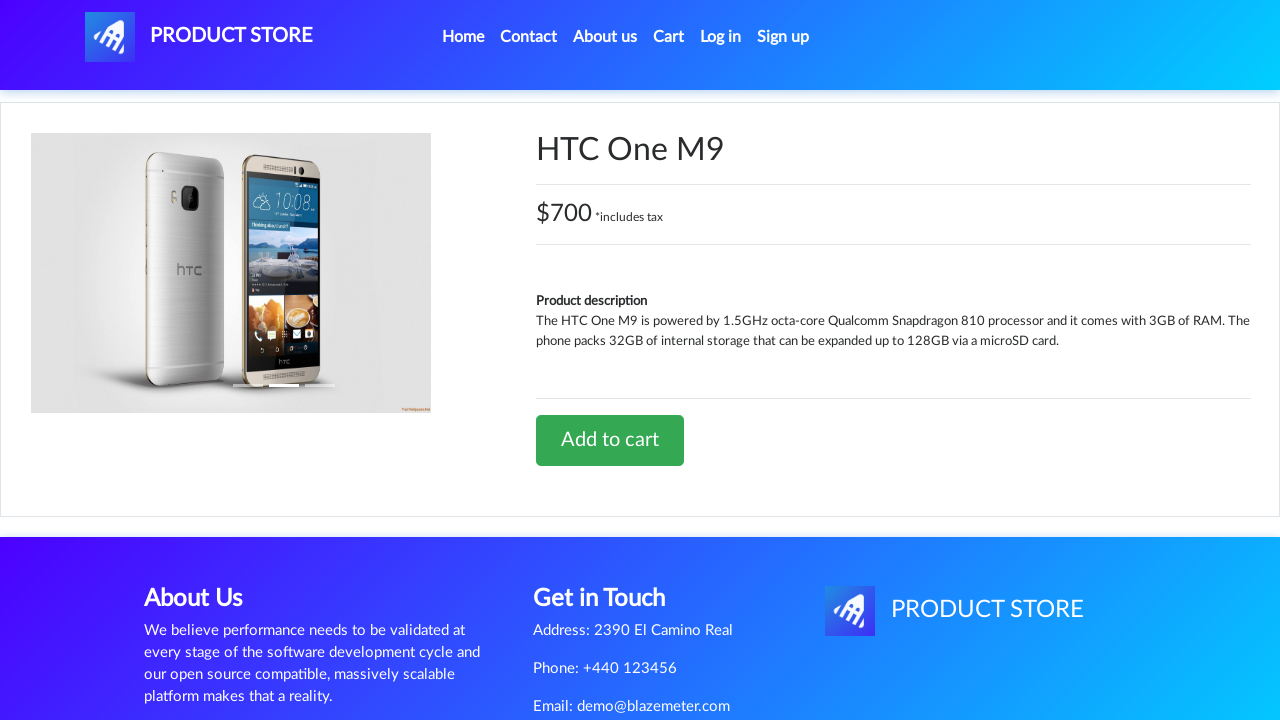

Waited for product price to load
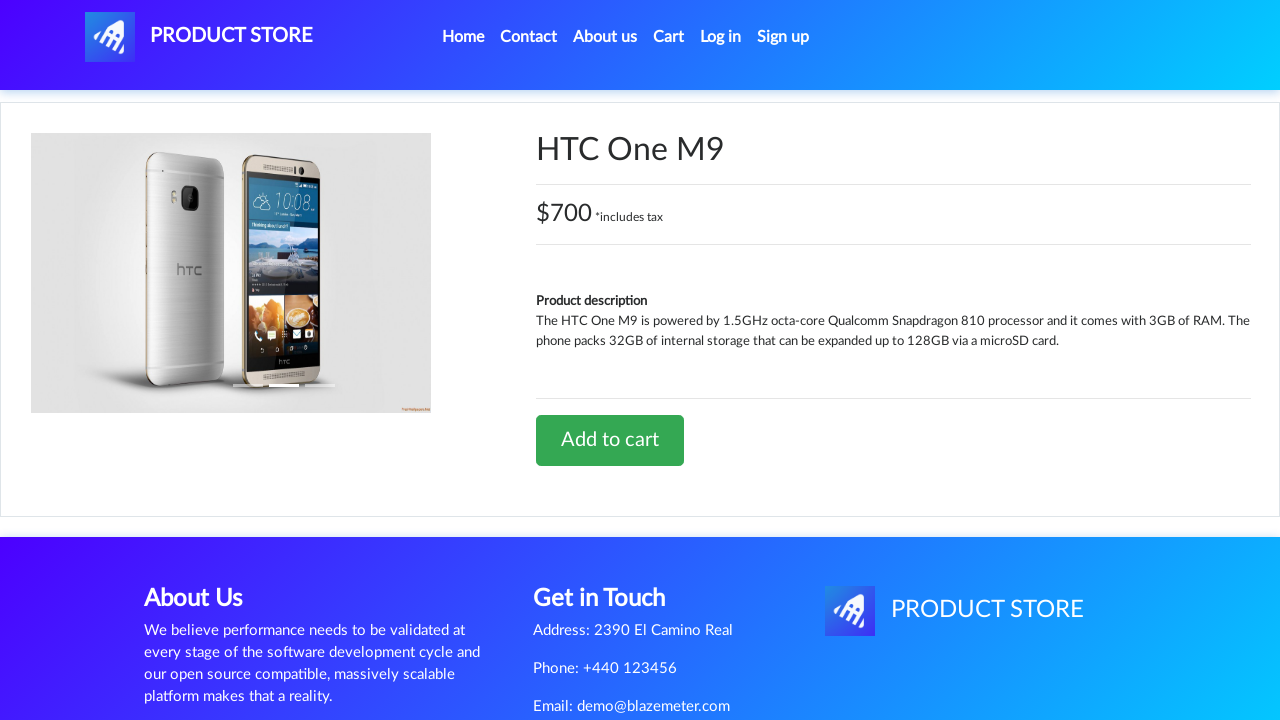

Clicked 'Add to cart' button for product 7 at (610, 440) on xpath=//a[contains(text(),'Add to cart')]
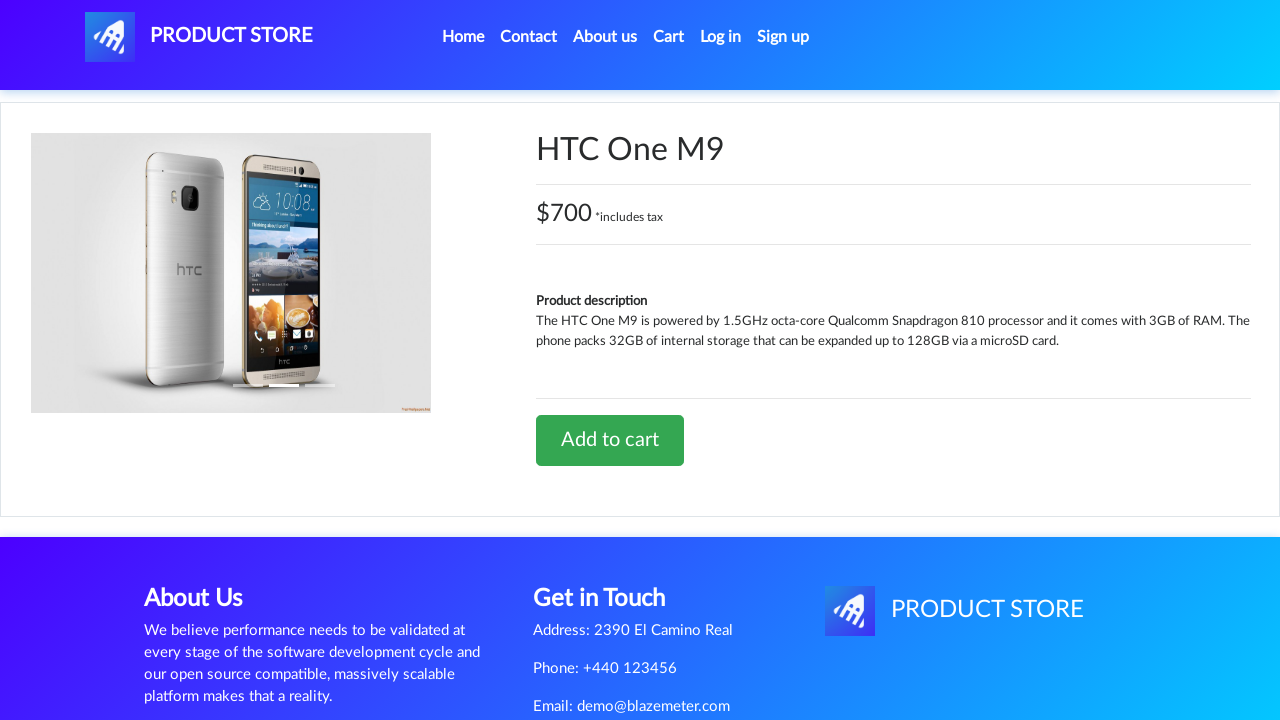

Set up dialog handler and accepted confirmation alert
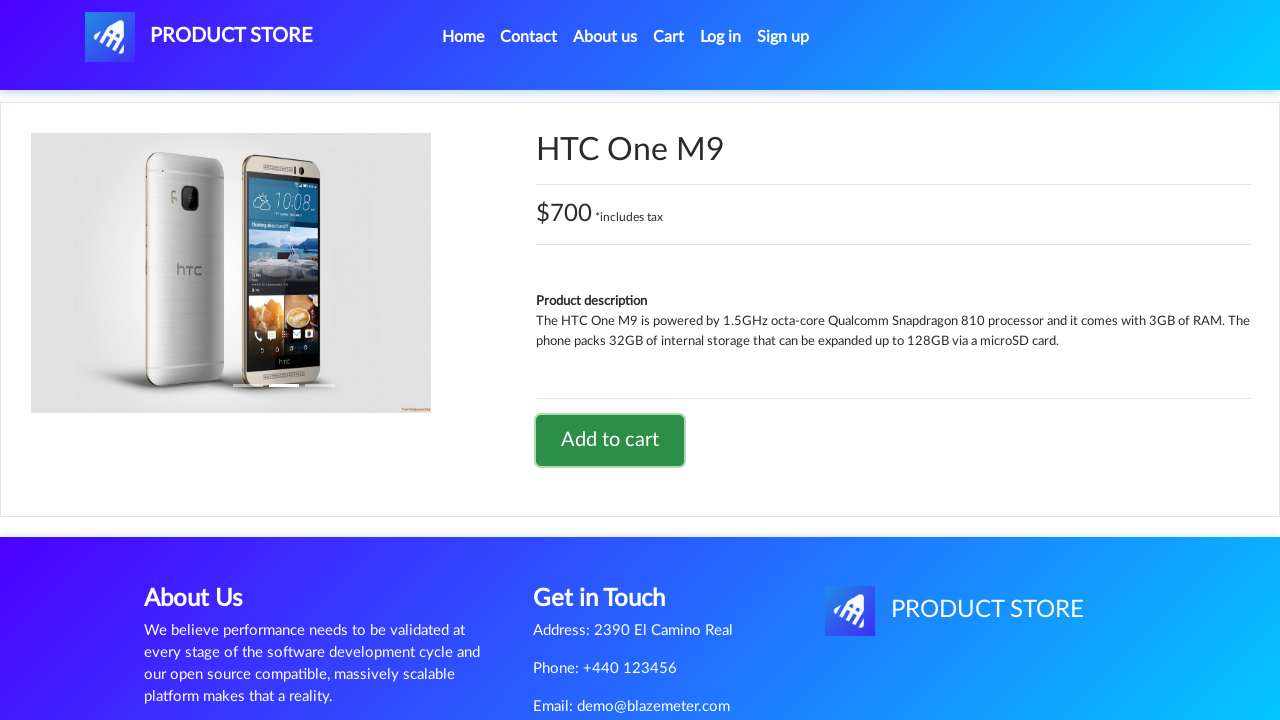

Navigated back one page
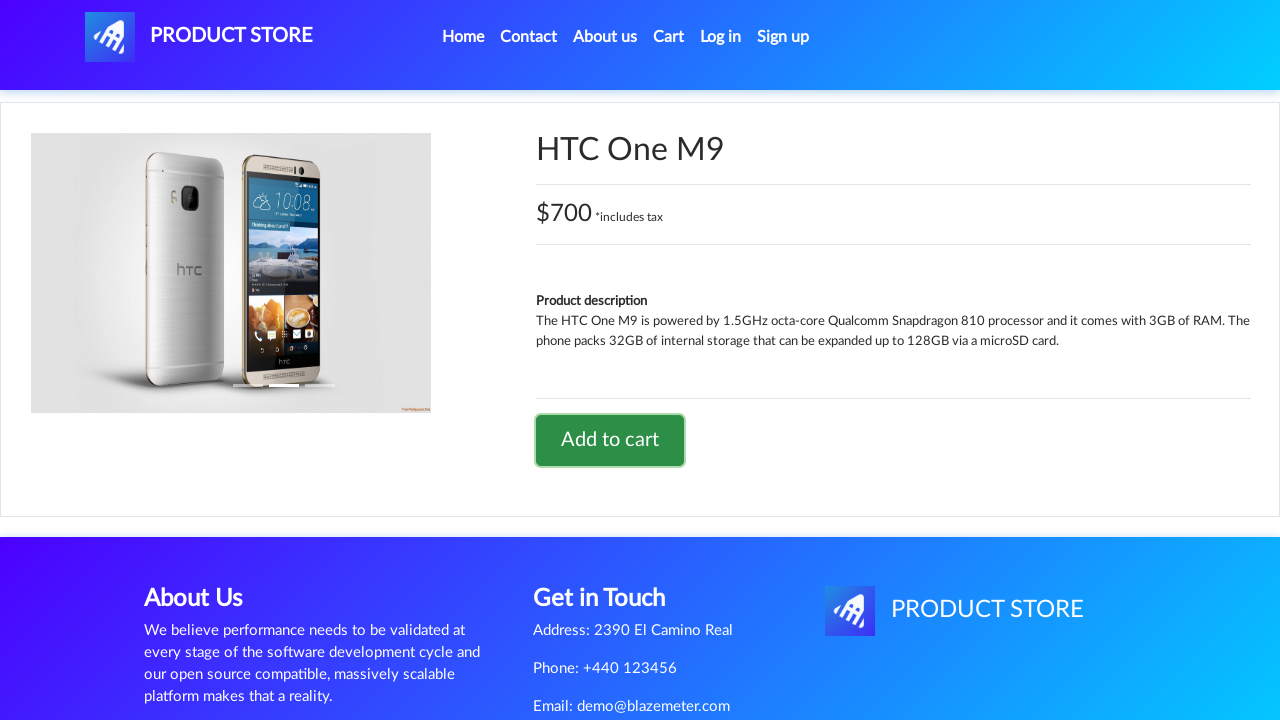

Navigated back to product list
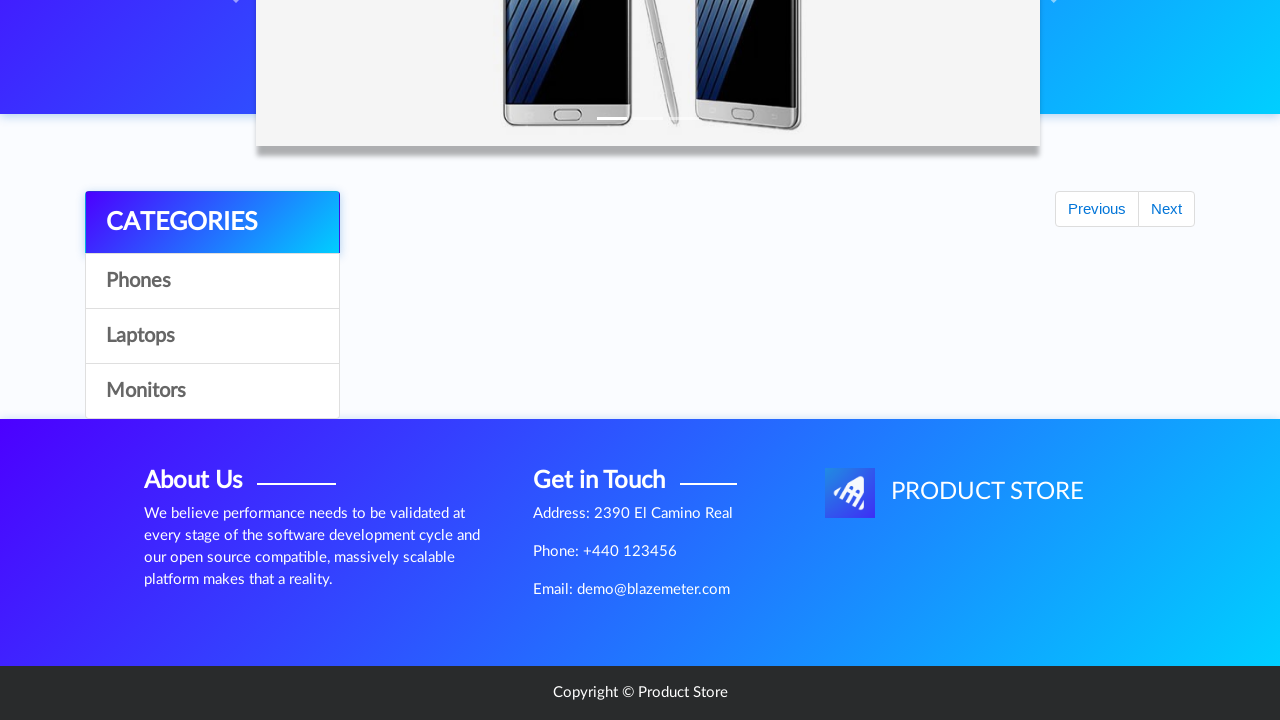

Waited for page to stabilize
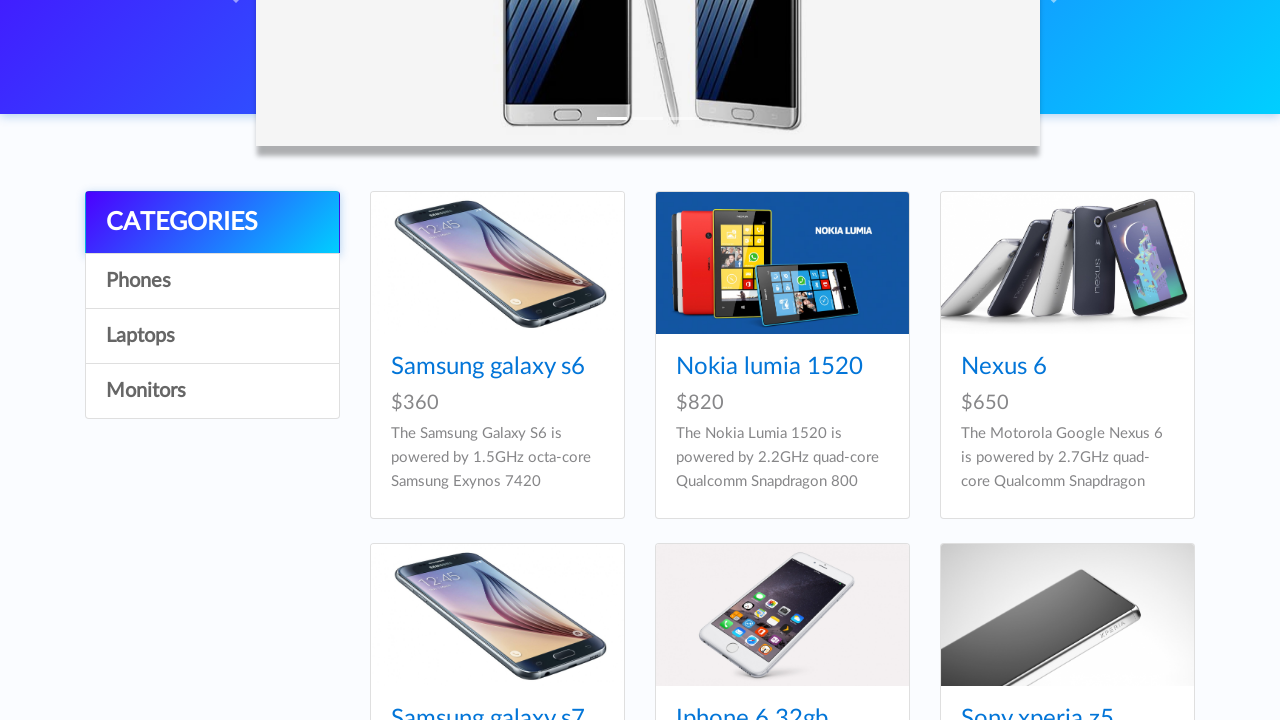

Re-fetched product links for iteration 8 of 9
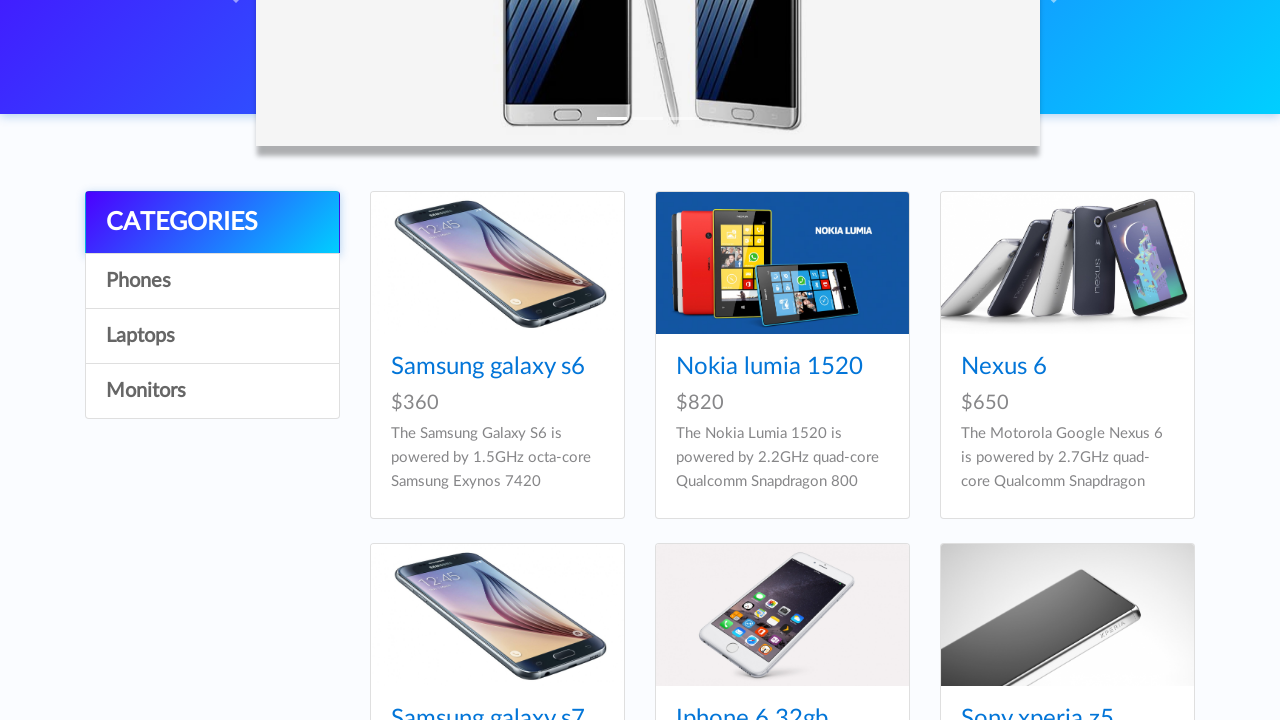

Clicked on product 8 to view details at (739, 361) on .hrefch >> nth=7
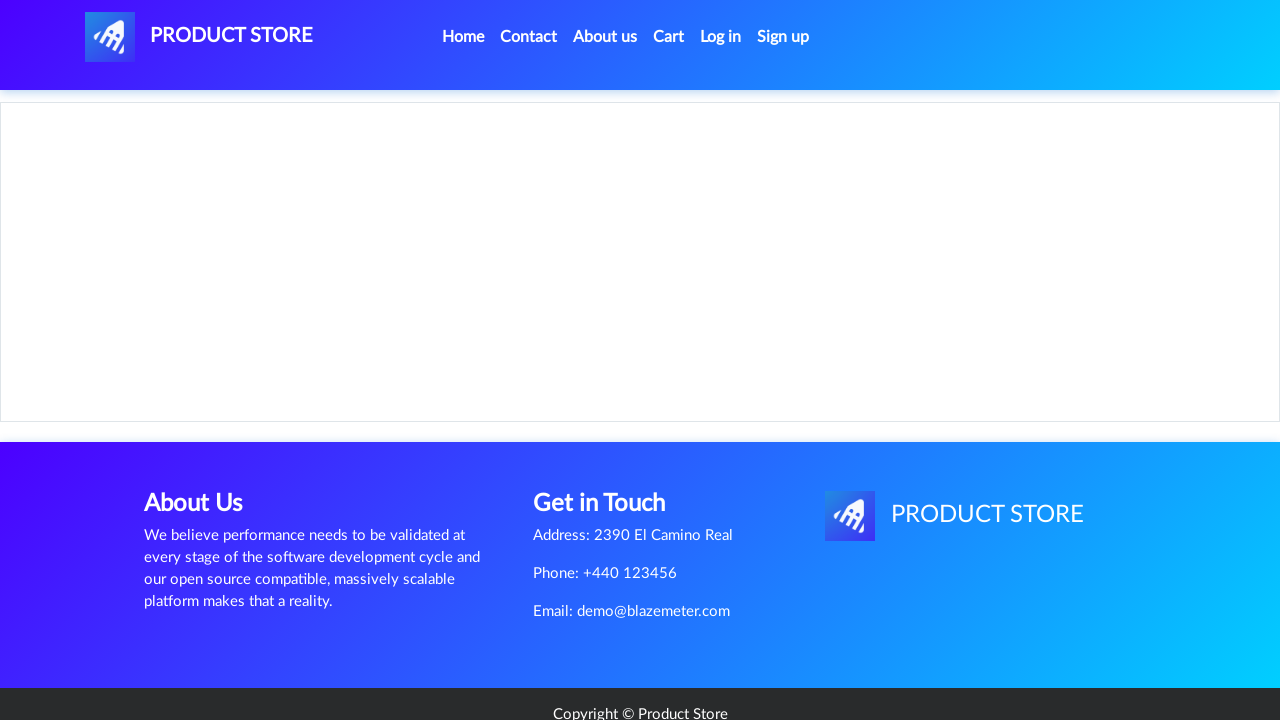

Waited for product name to load
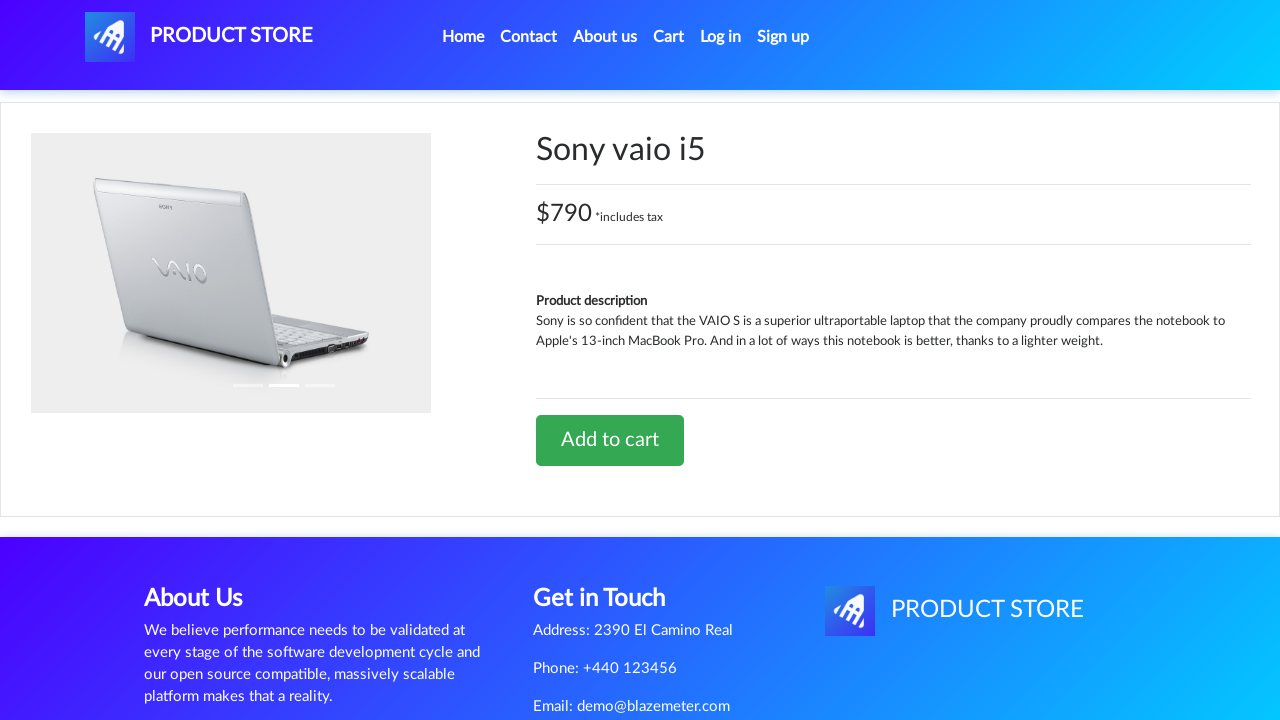

Waited for product price to load
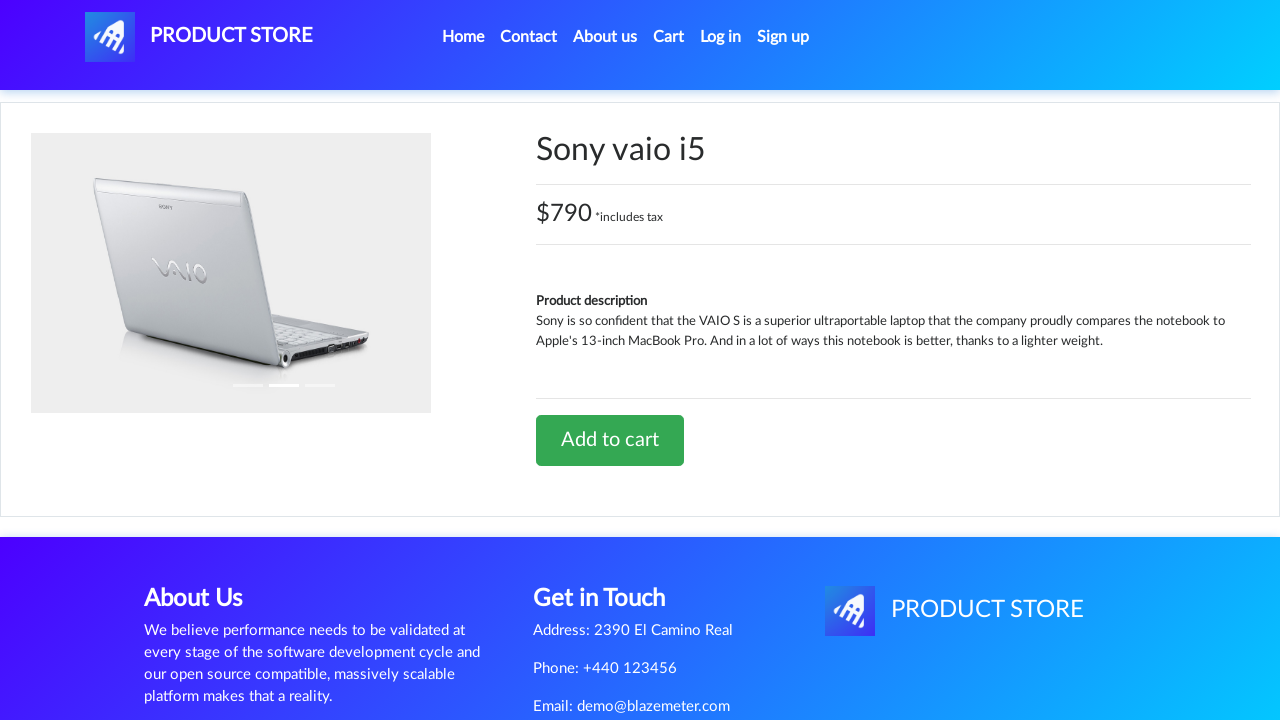

Clicked 'Add to cart' button for product 8 at (610, 440) on xpath=//a[contains(text(),'Add to cart')]
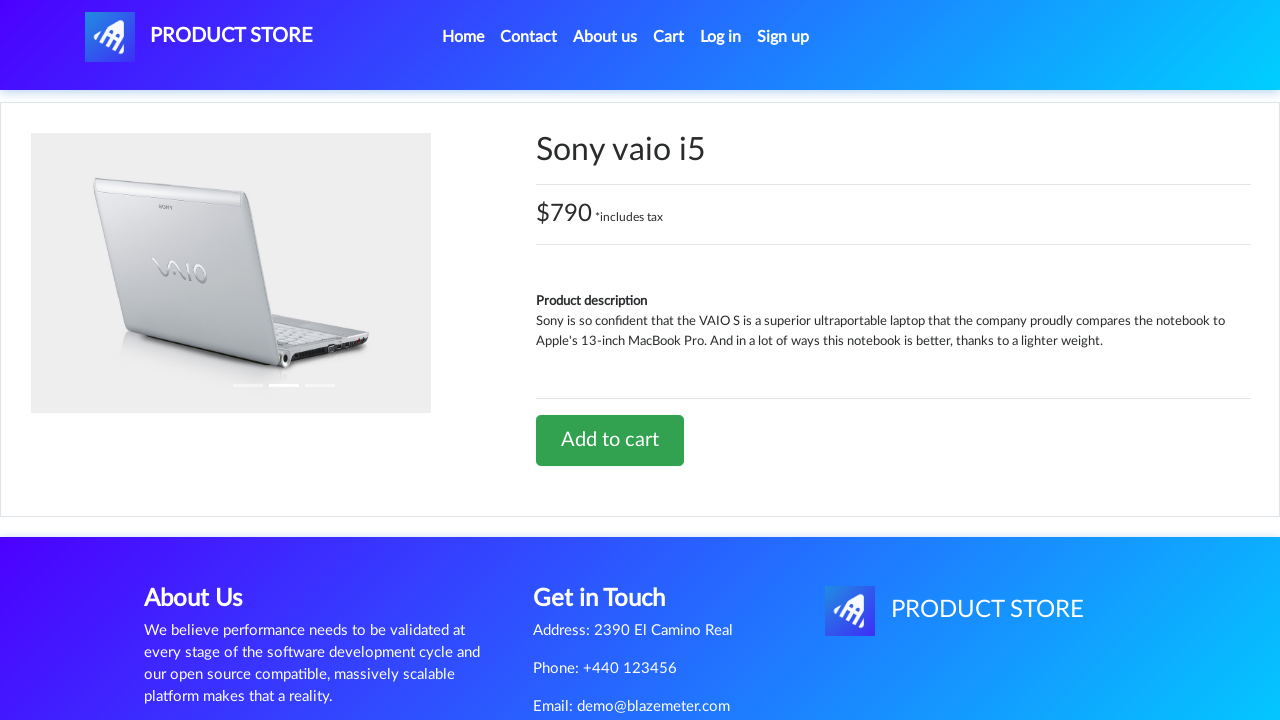

Set up dialog handler and accepted confirmation alert
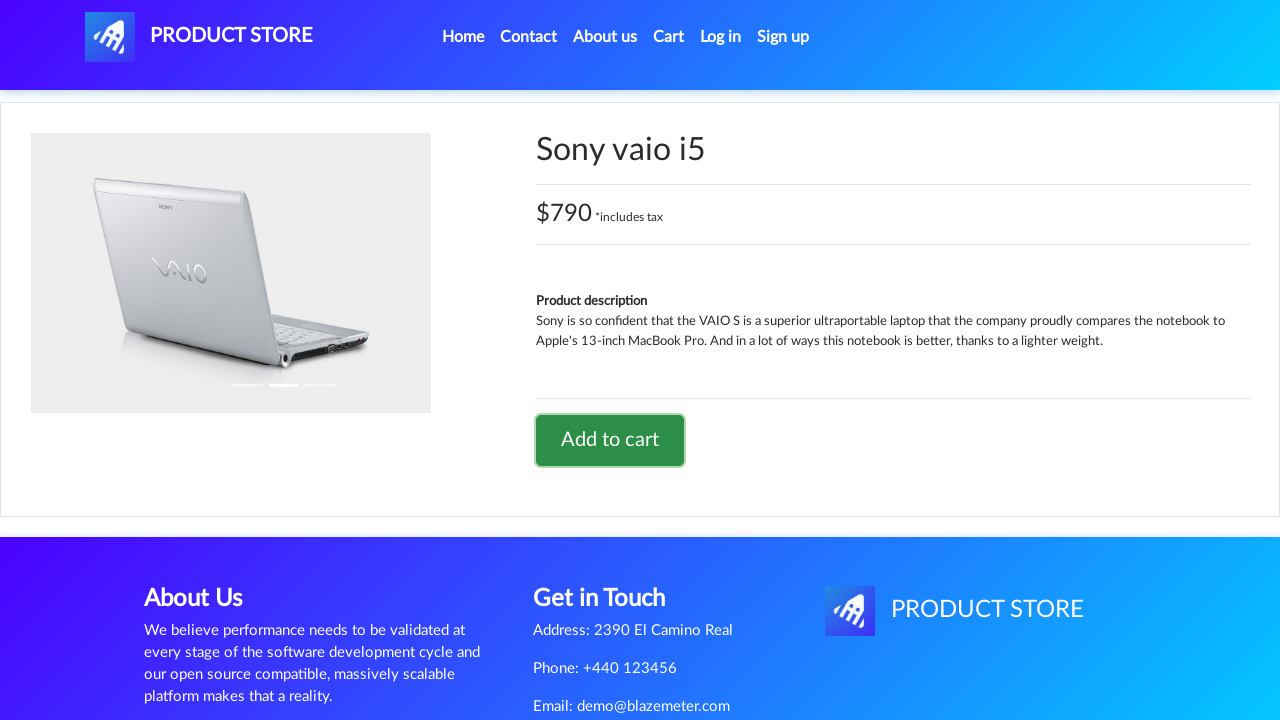

Navigated back one page
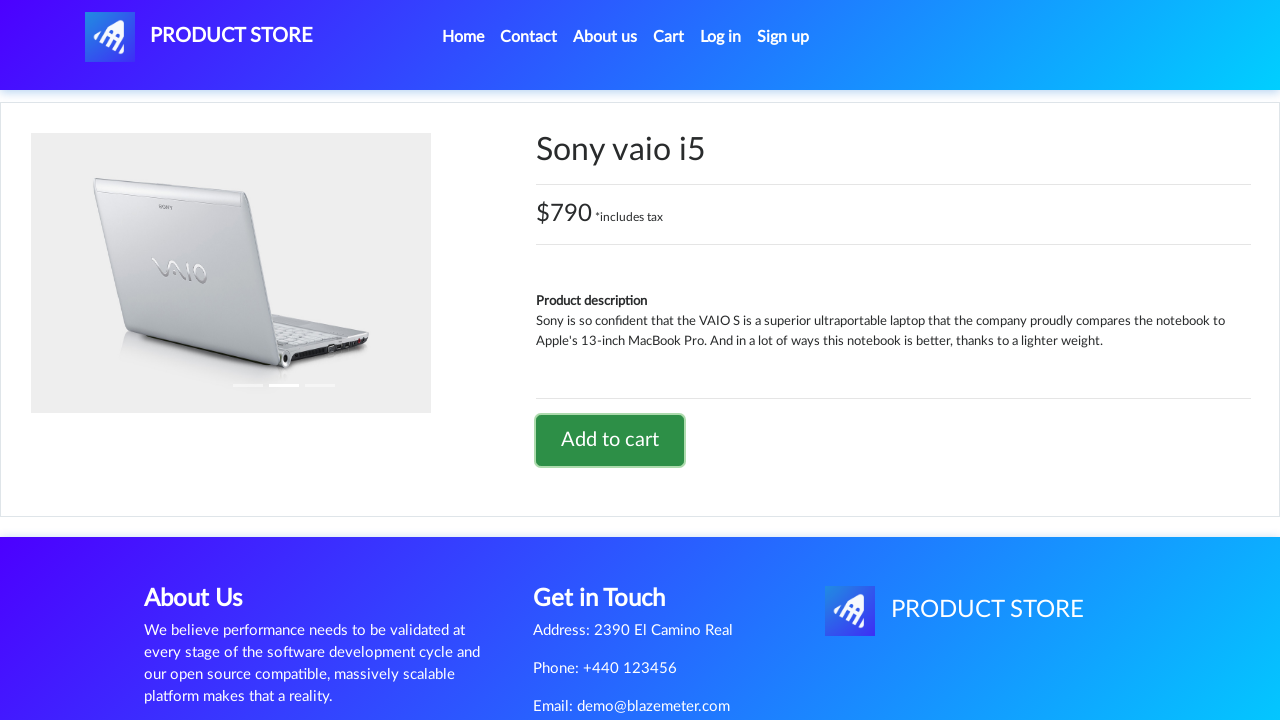

Navigated back to product list
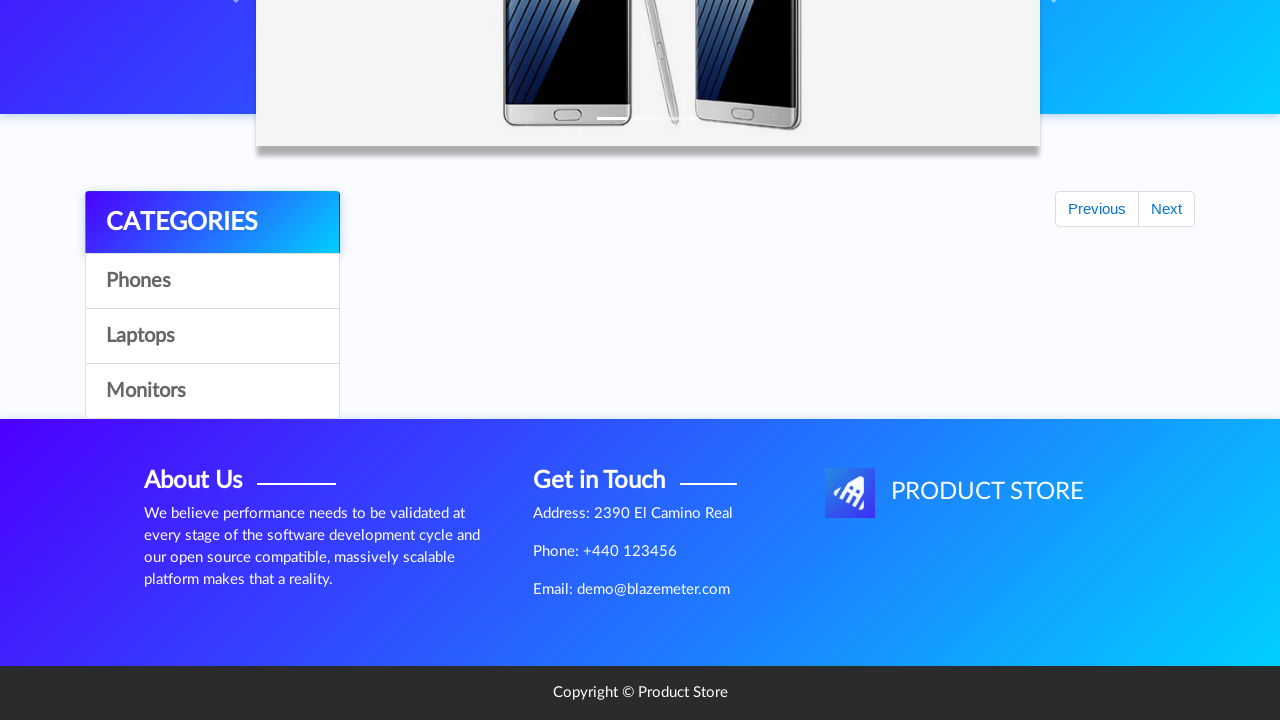

Waited for page to stabilize
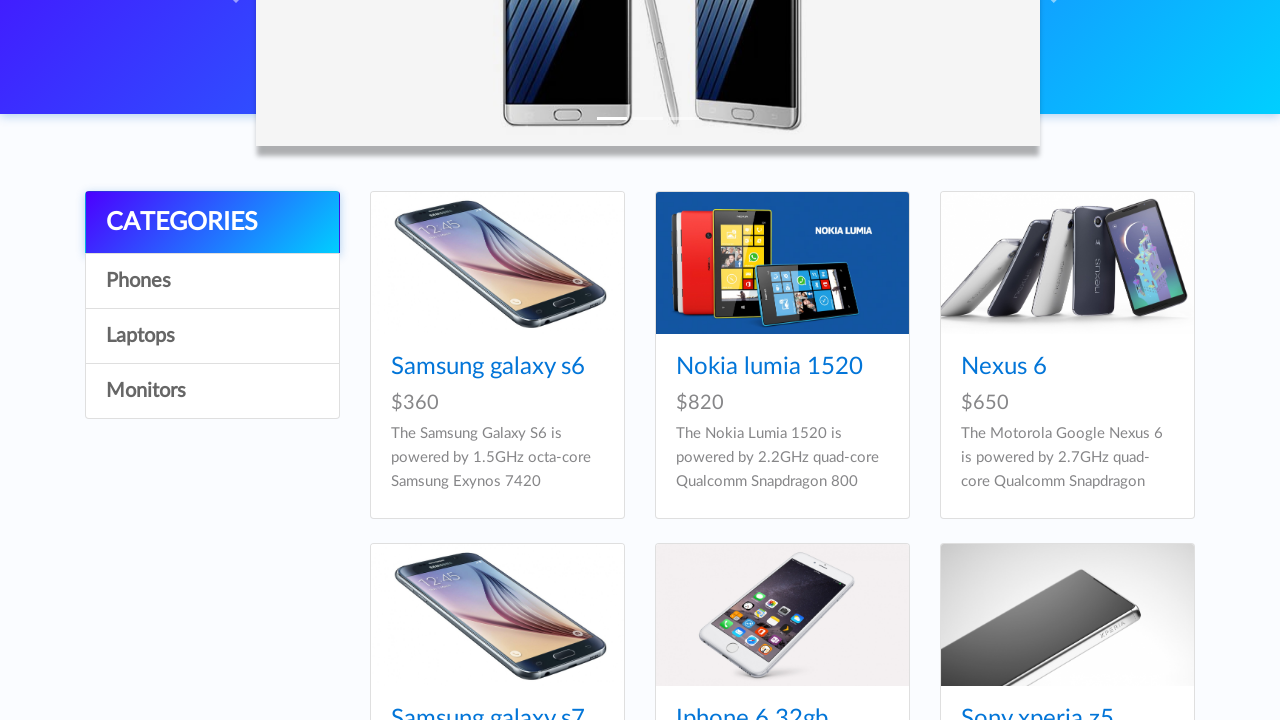

Re-fetched product links for iteration 9 of 9
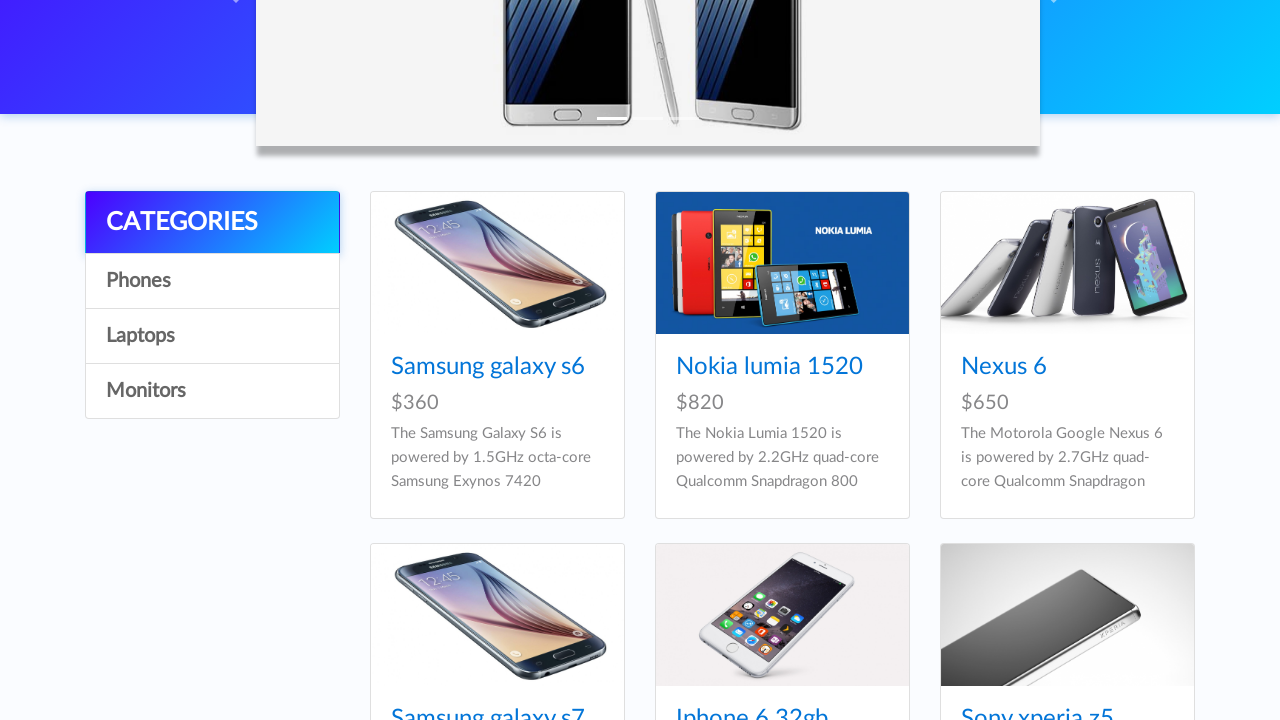

Clicked on product 9 to view details at (1024, 361) on .hrefch >> nth=8
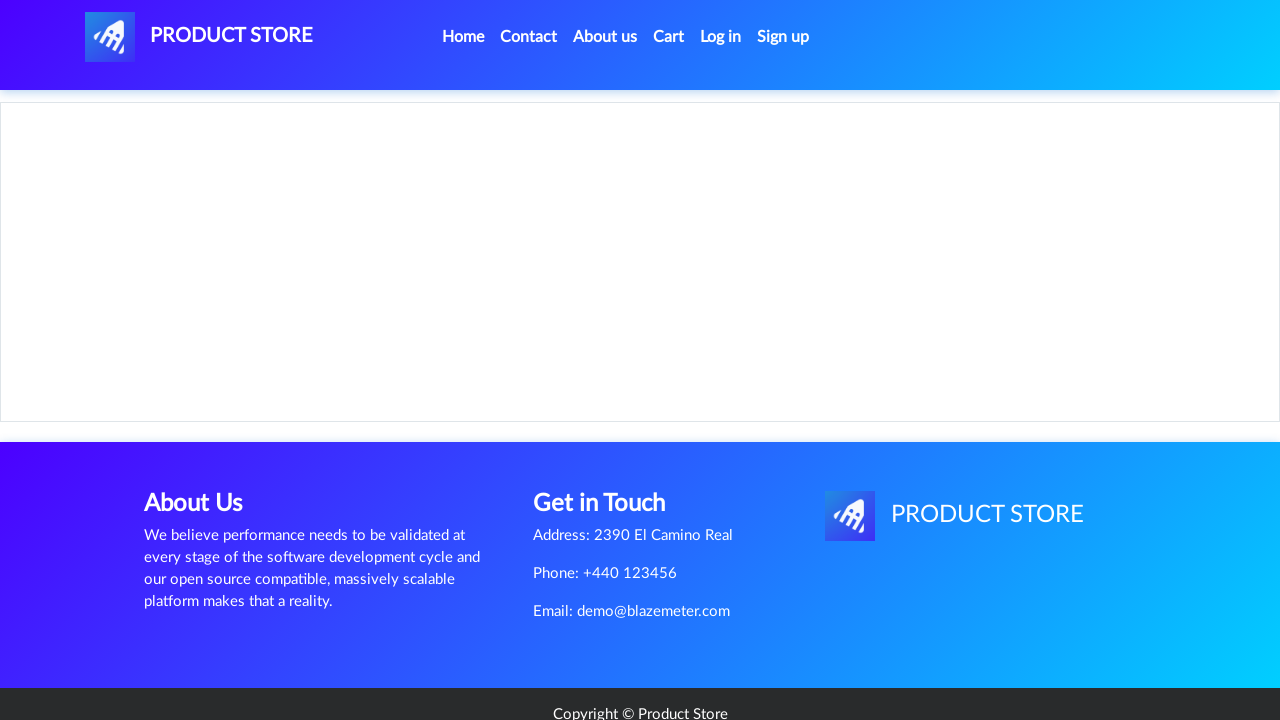

Waited for product name to load
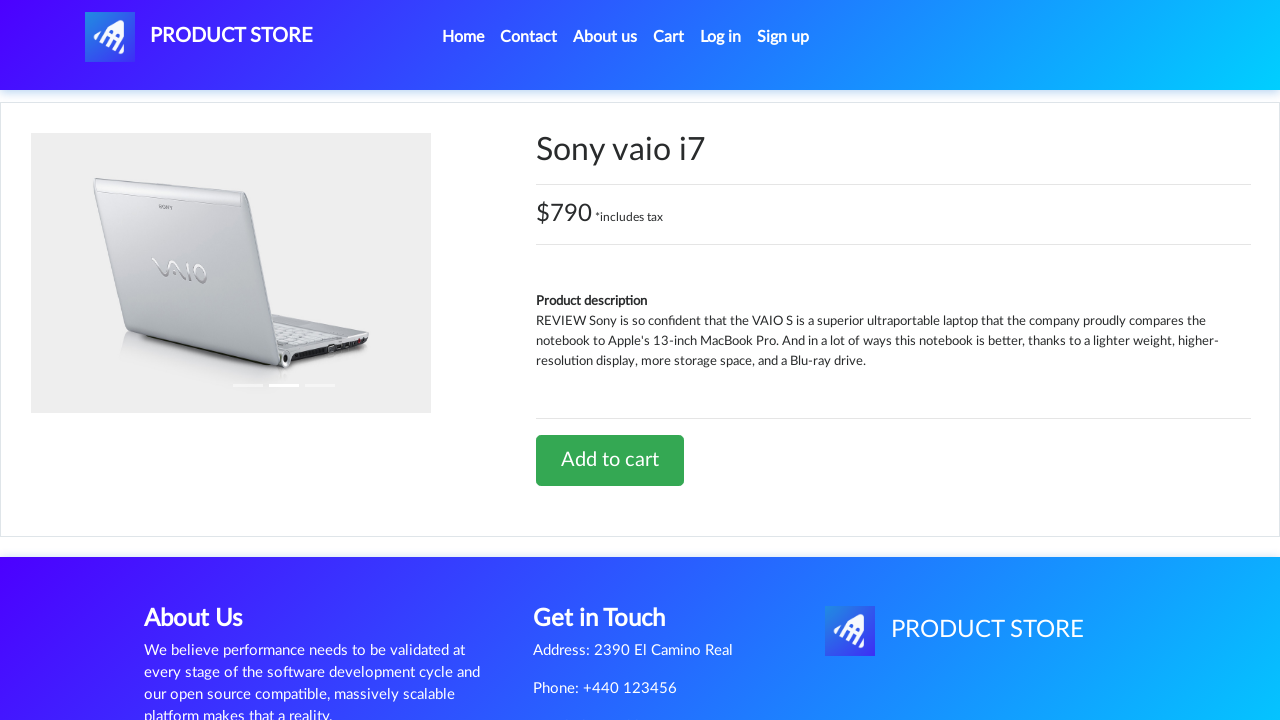

Waited for product price to load
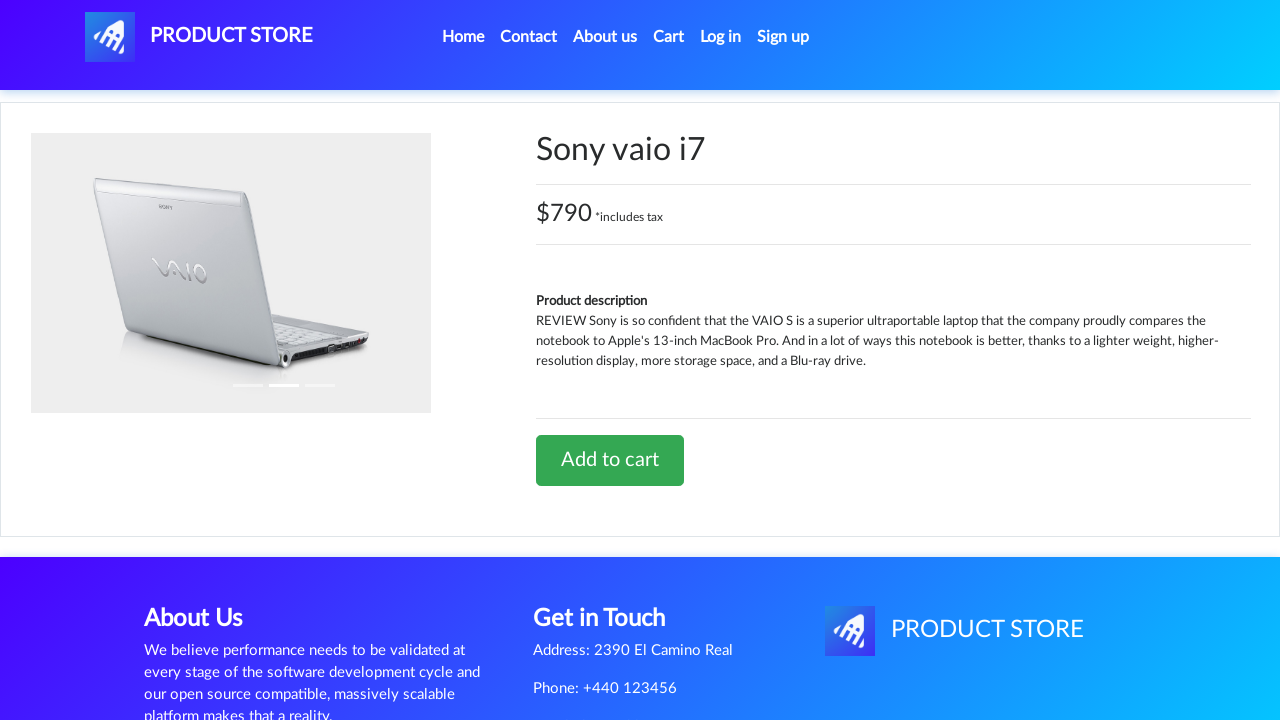

Clicked 'Add to cart' button for product 9 at (610, 460) on xpath=//a[contains(text(),'Add to cart')]
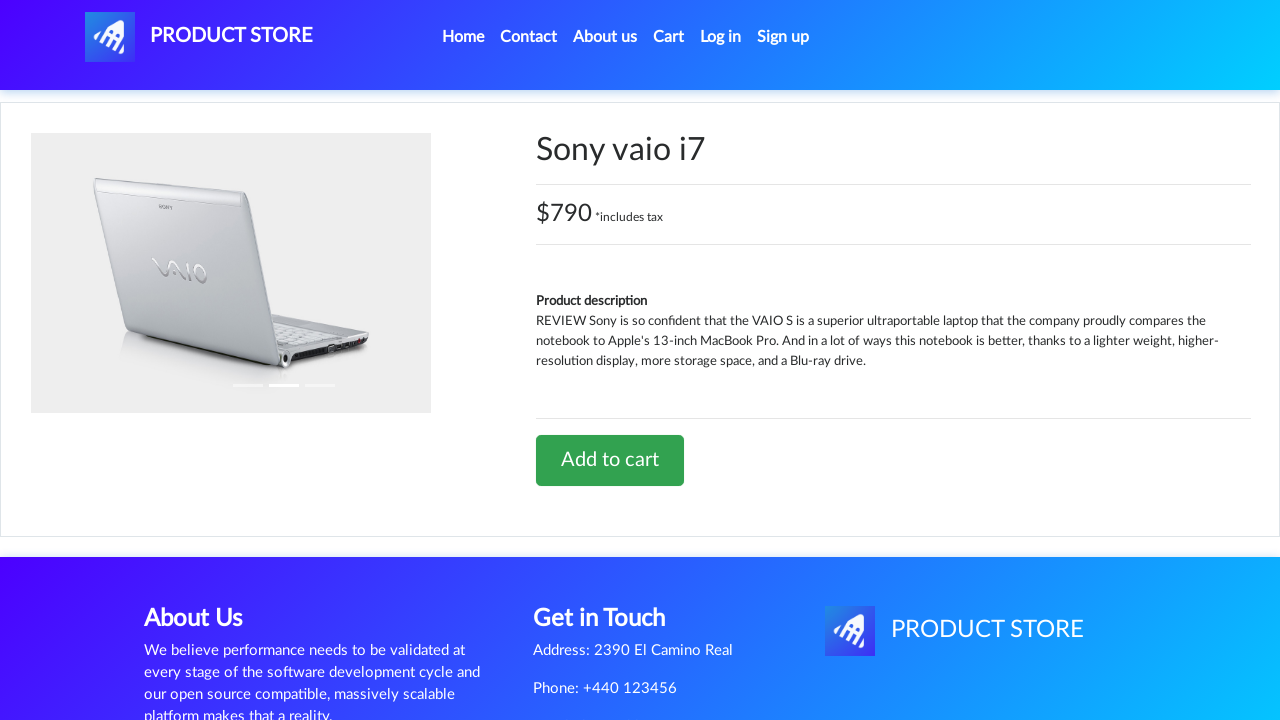

Set up dialog handler and accepted confirmation alert
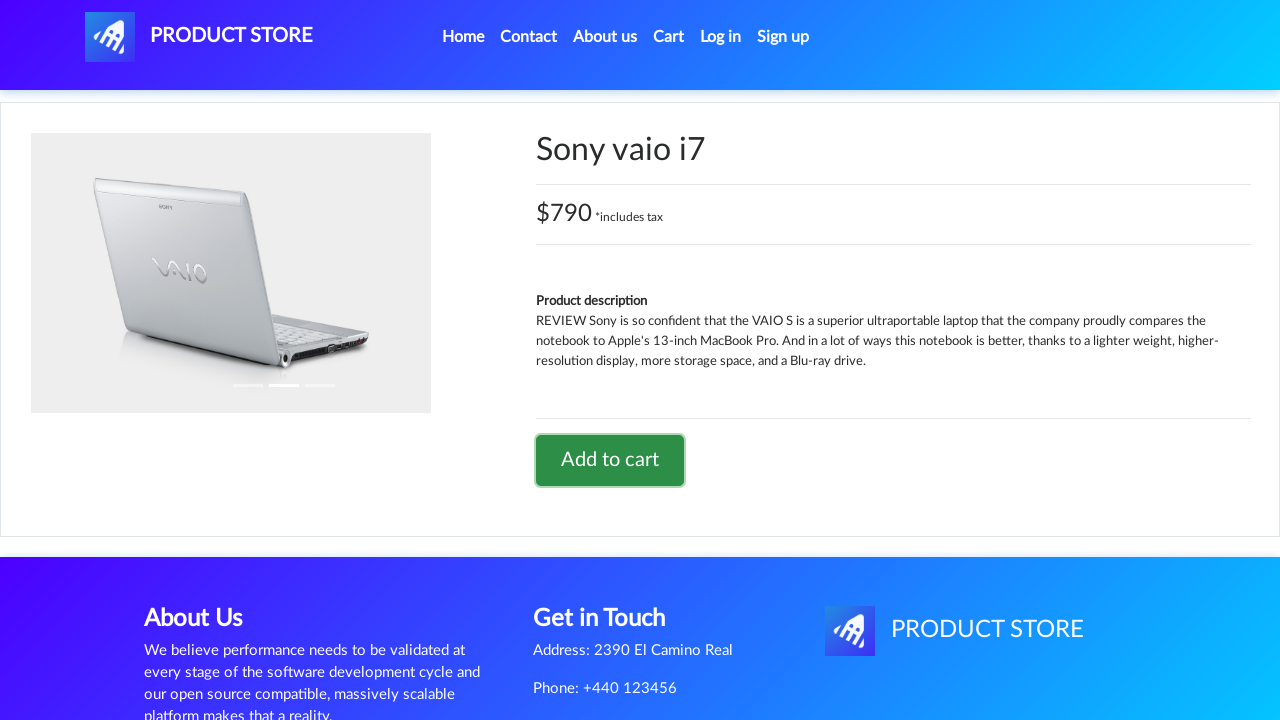

Navigated back one page
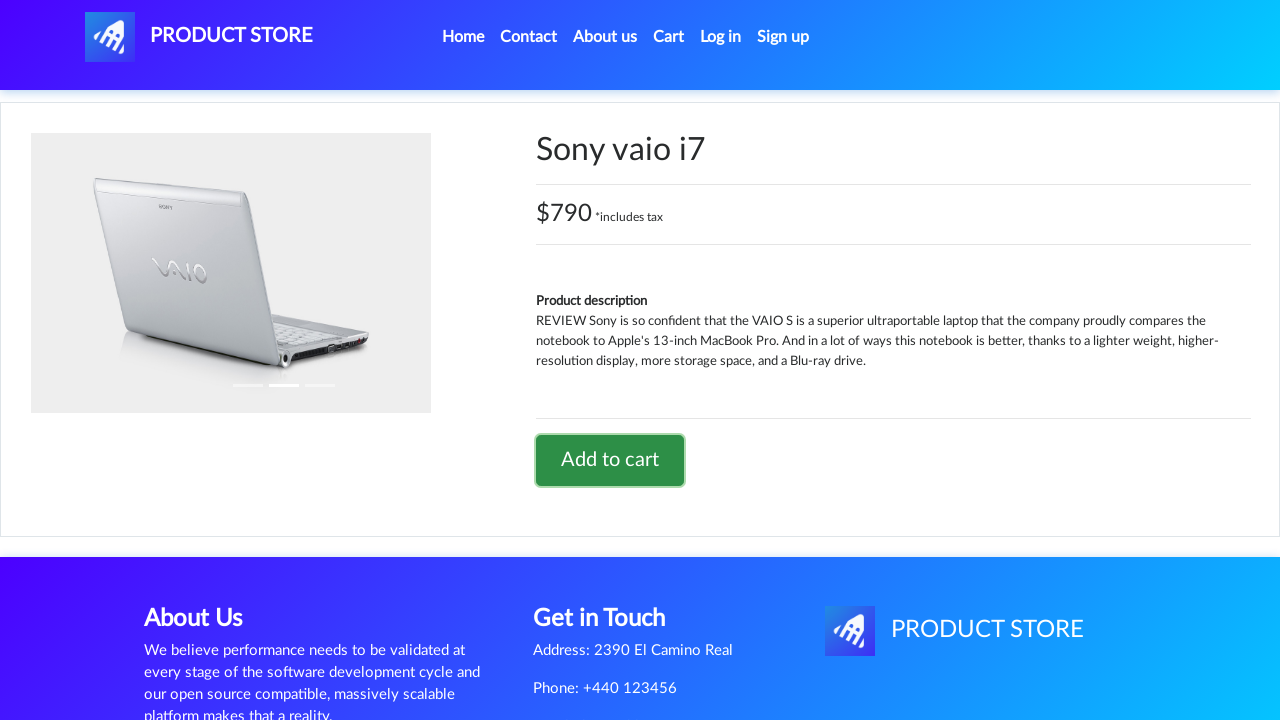

Navigated back to product list
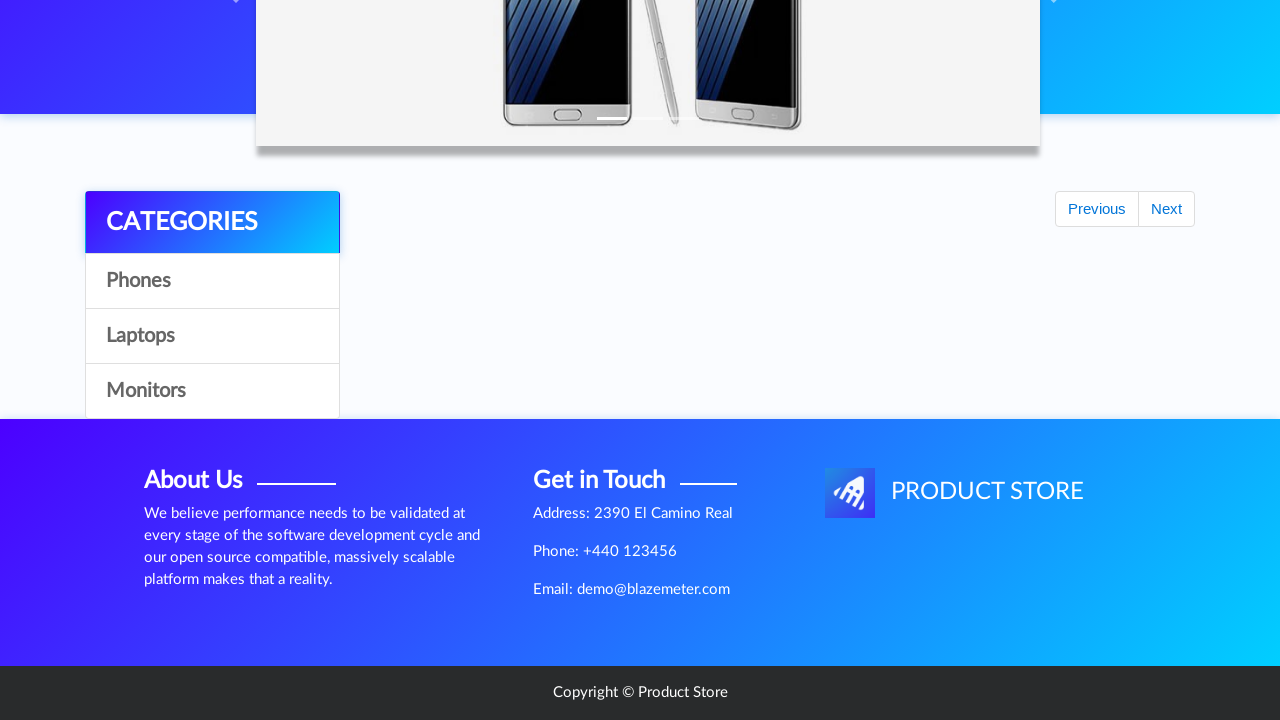

Waited for page to stabilize
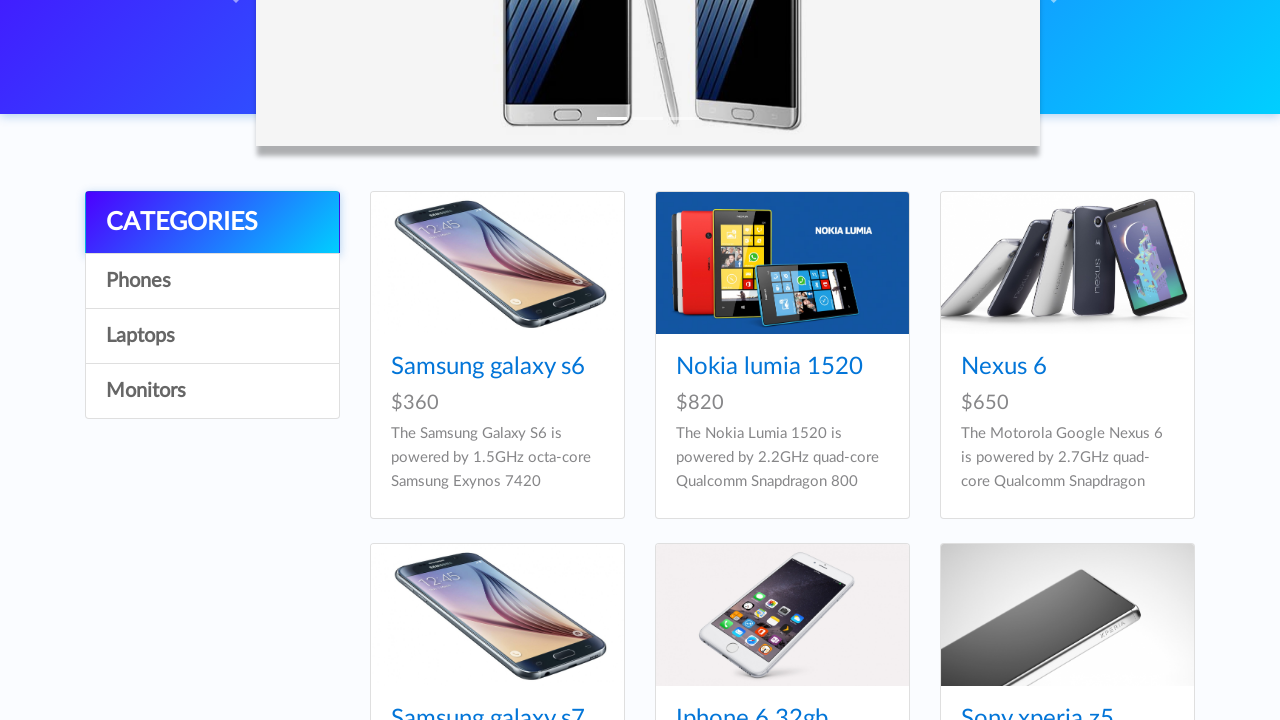

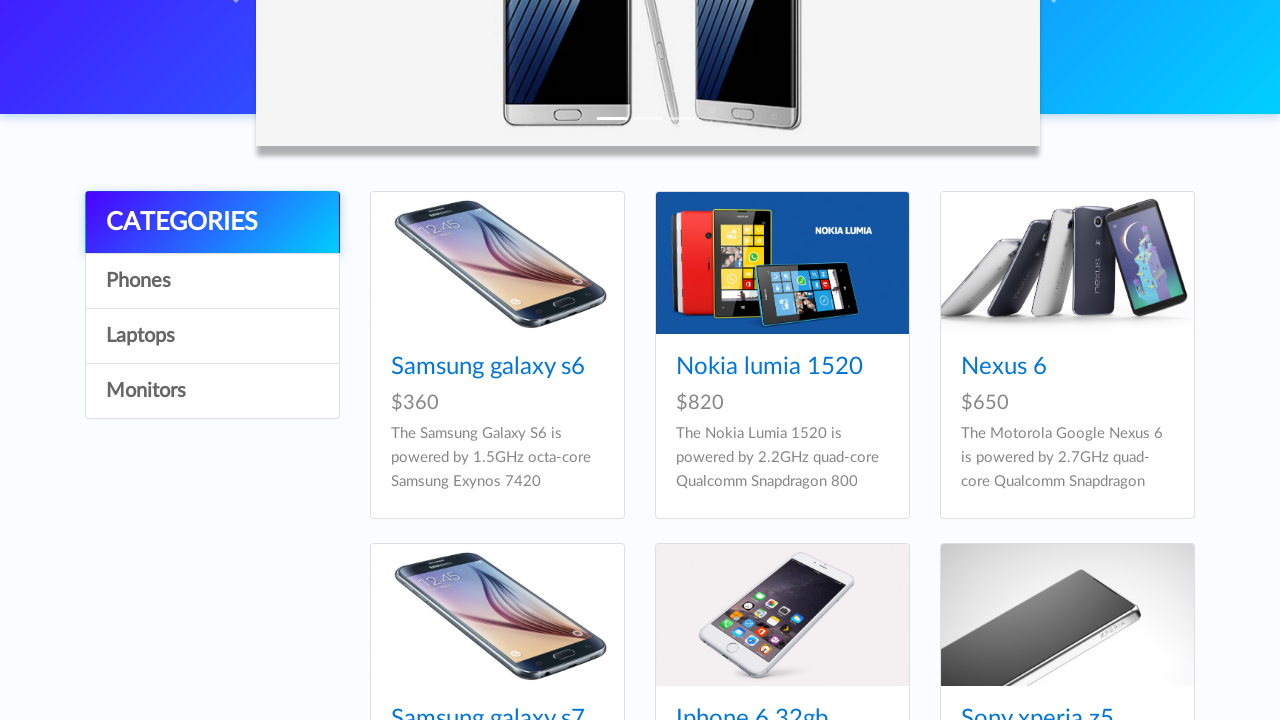